Tests selecting and deselecting all checkboxes on a form by iterating through all checkbox elements, clicking to select them all, verifying selection, then clicking to deselect them all

Starting URL: https://automationfc.github.io/multiple-fields/

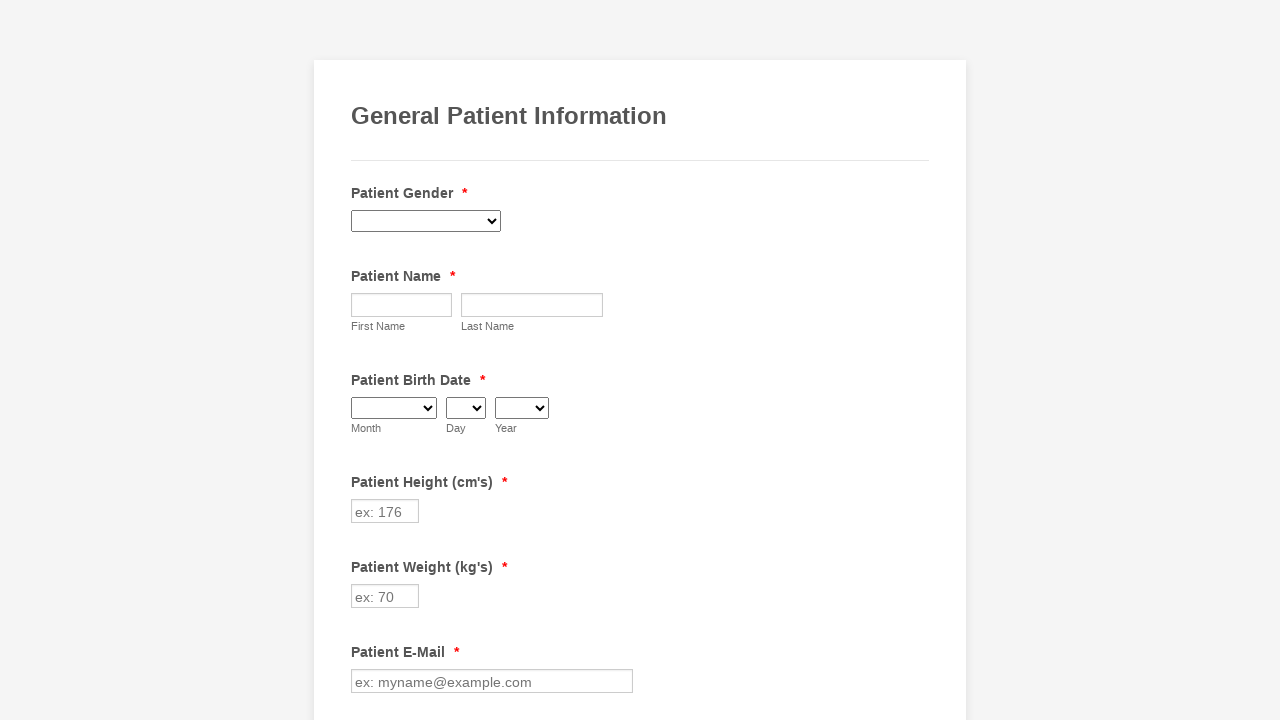

Located all checkboxes on the form and counted them
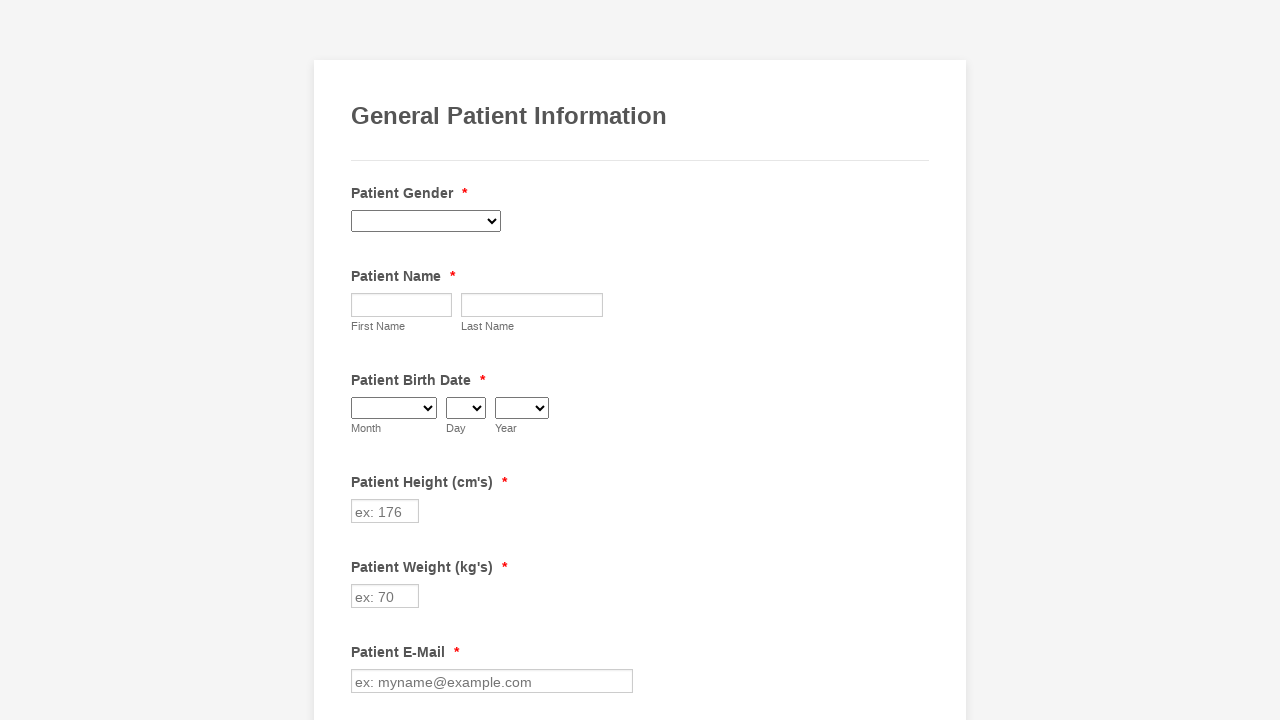

Clicked checkbox 1 to select it at (362, 360) on input.form-checkbox >> nth=0
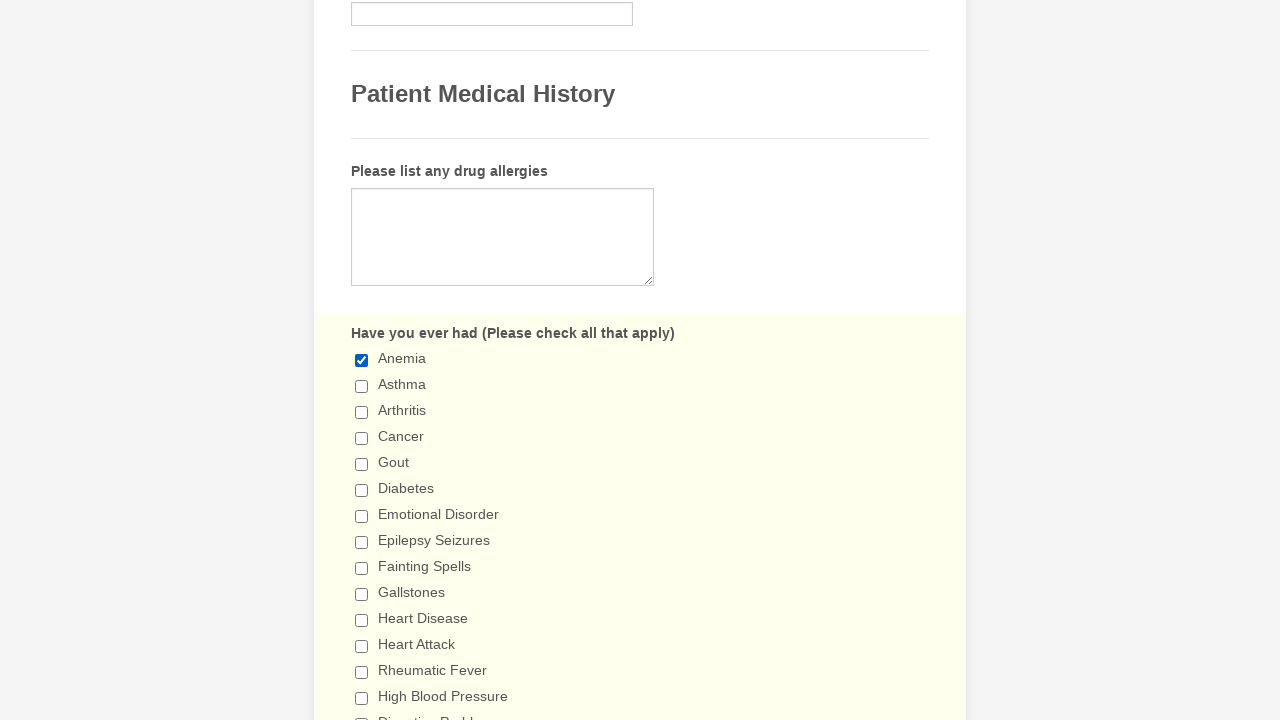

Clicked checkbox 2 to select it at (362, 386) on input.form-checkbox >> nth=1
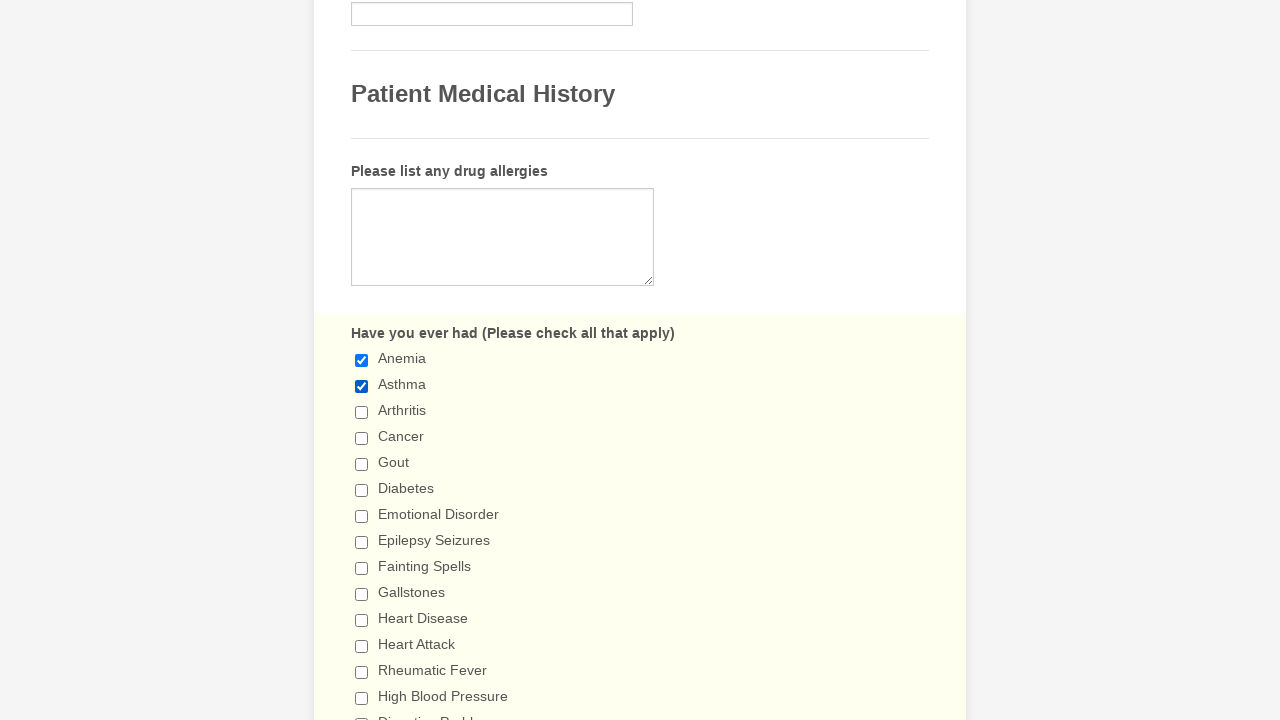

Clicked checkbox 3 to select it at (362, 412) on input.form-checkbox >> nth=2
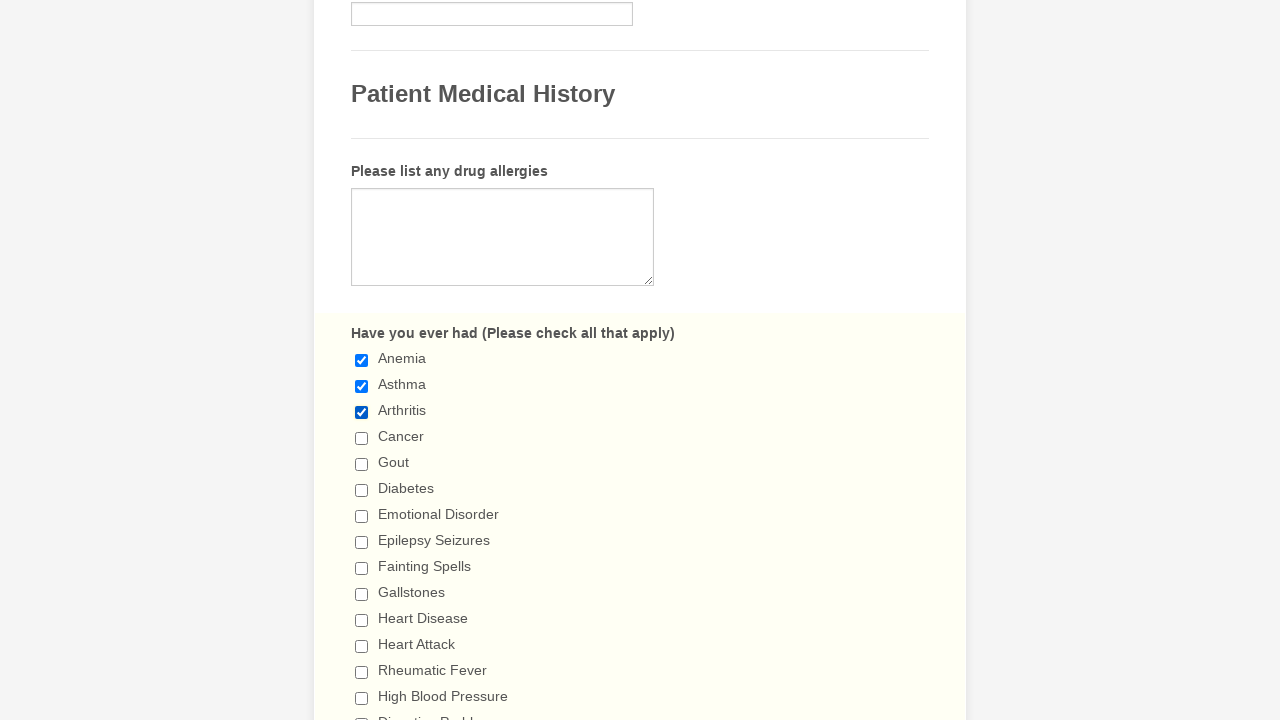

Clicked checkbox 4 to select it at (362, 438) on input.form-checkbox >> nth=3
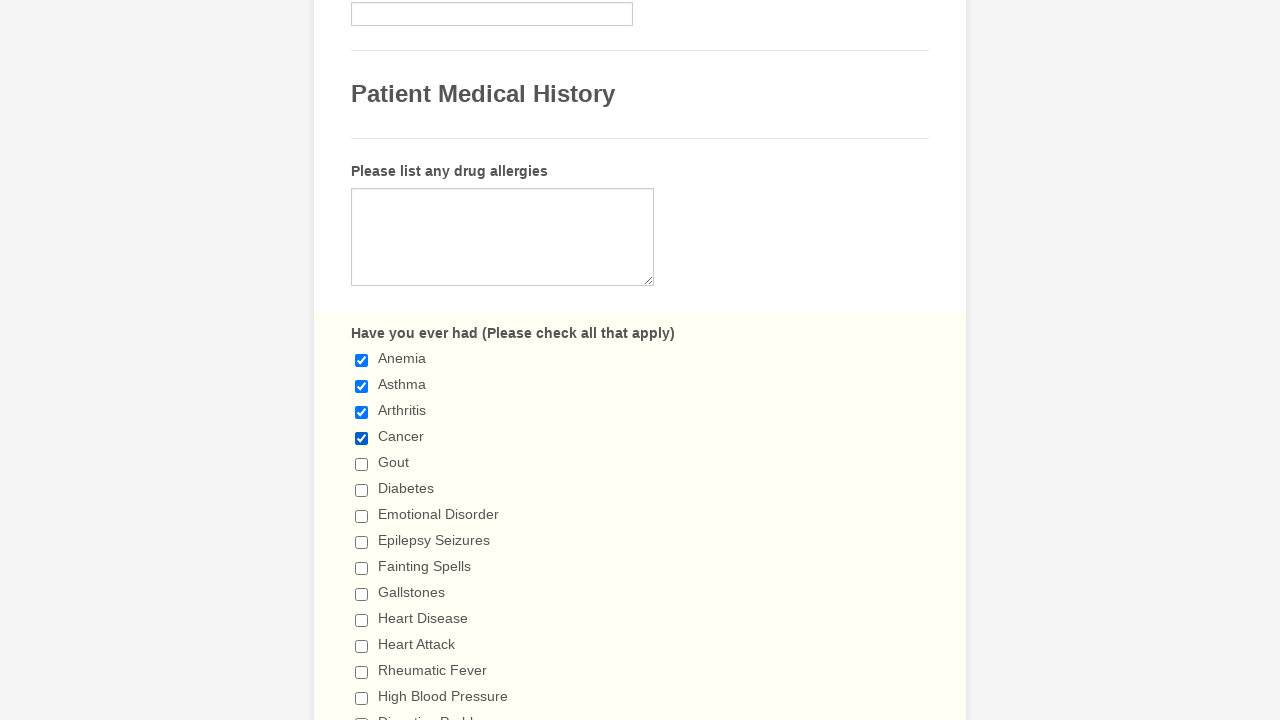

Clicked checkbox 5 to select it at (362, 464) on input.form-checkbox >> nth=4
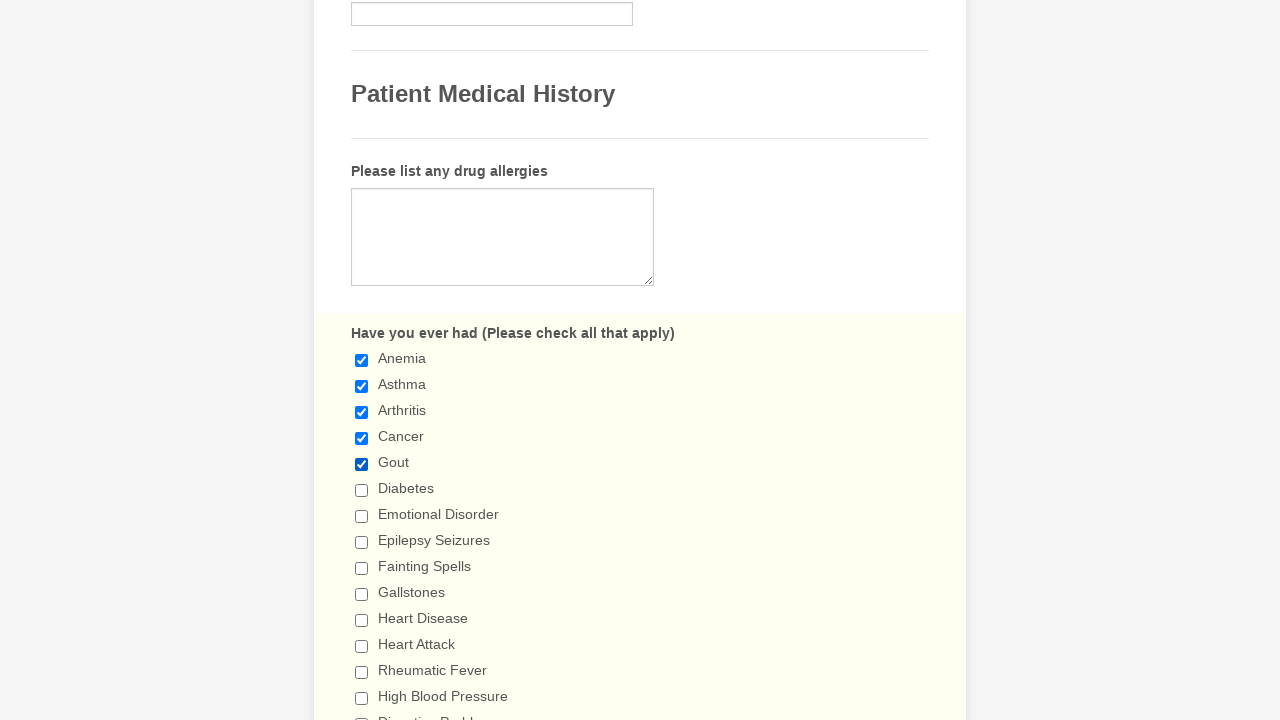

Clicked checkbox 6 to select it at (362, 490) on input.form-checkbox >> nth=5
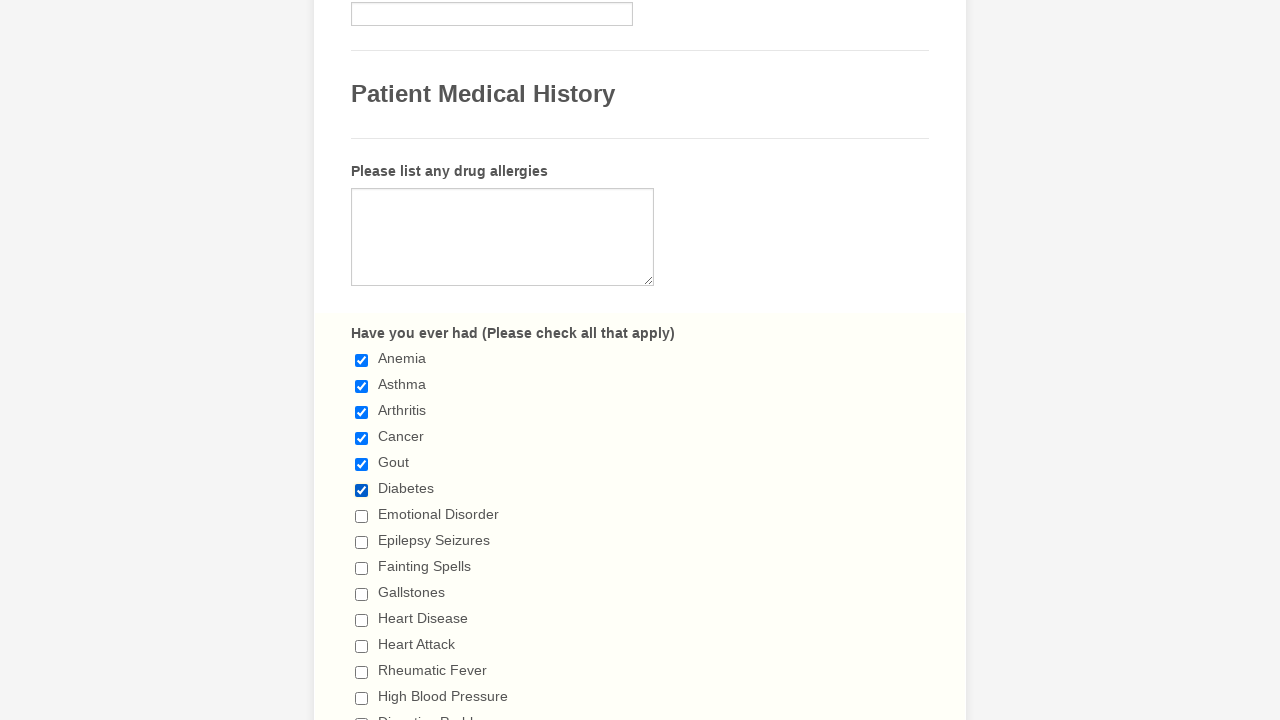

Clicked checkbox 7 to select it at (362, 516) on input.form-checkbox >> nth=6
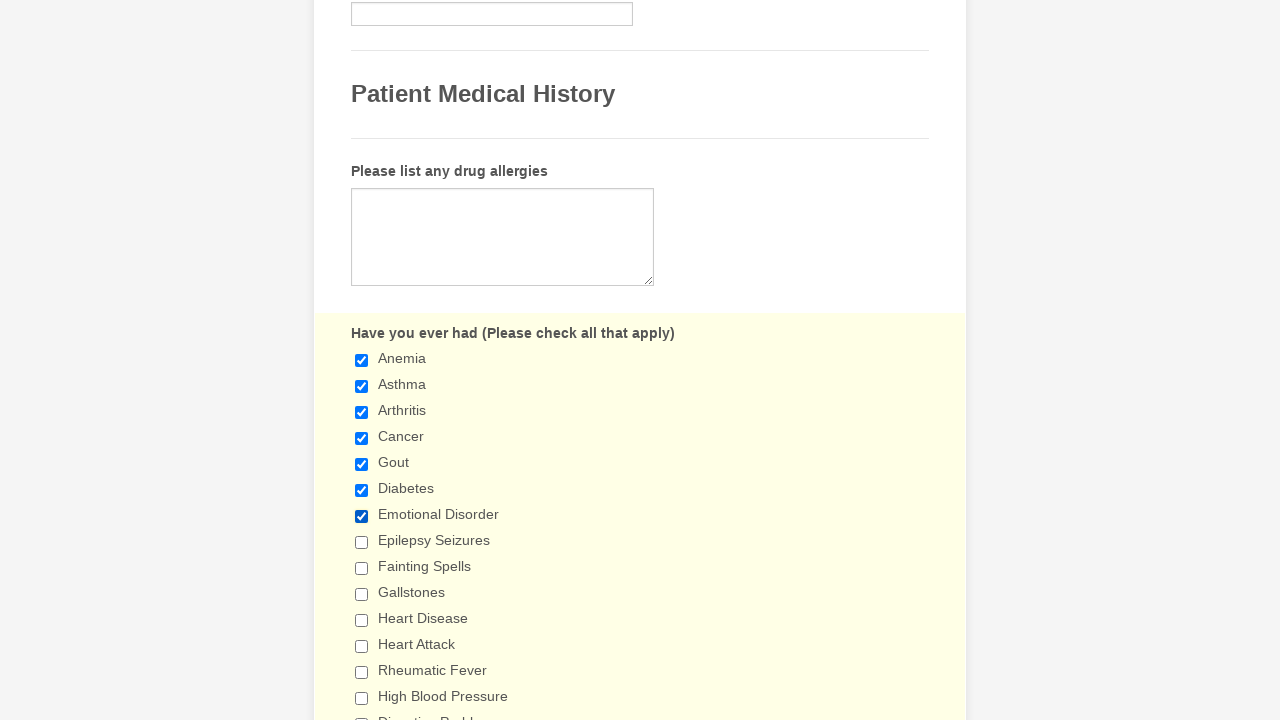

Clicked checkbox 8 to select it at (362, 542) on input.form-checkbox >> nth=7
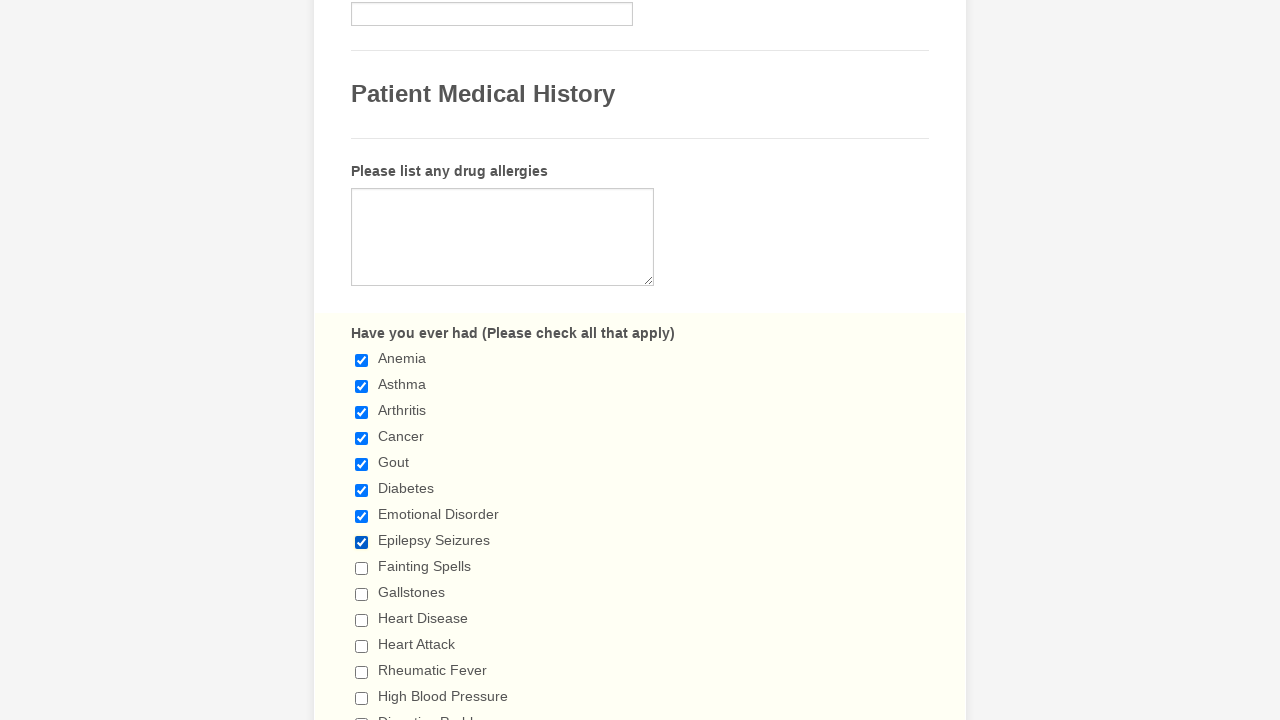

Clicked checkbox 9 to select it at (362, 568) on input.form-checkbox >> nth=8
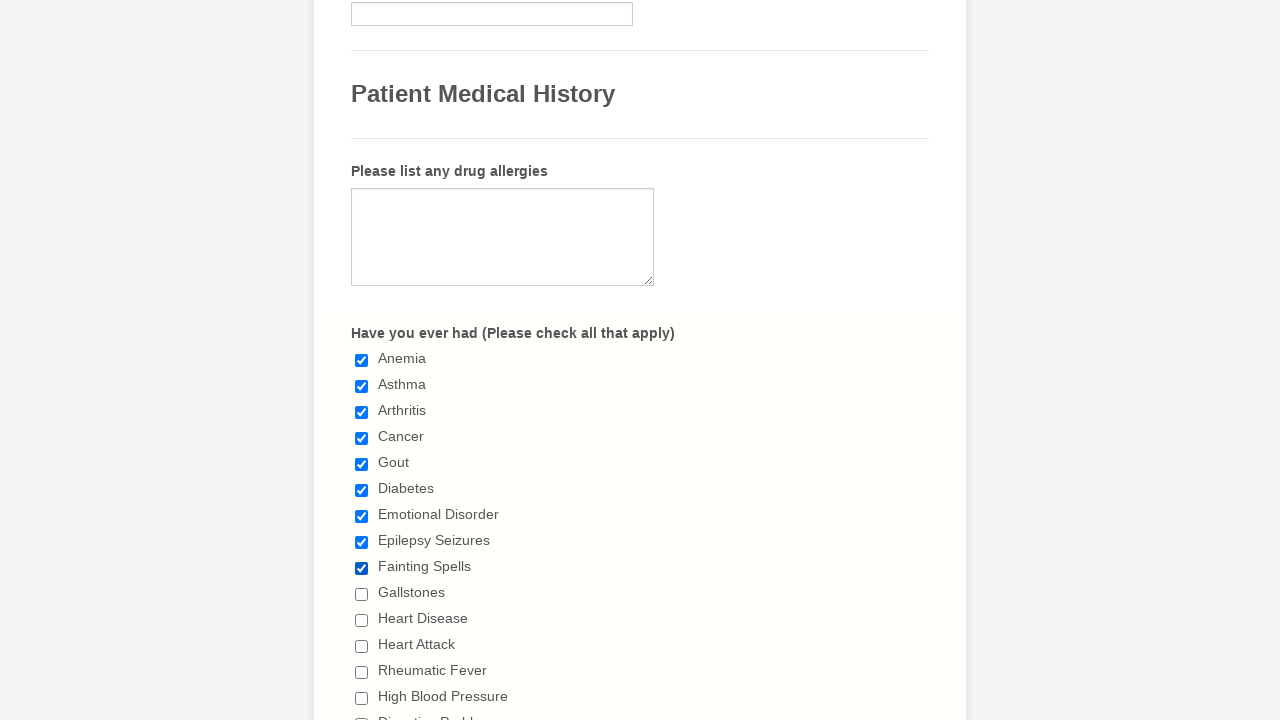

Clicked checkbox 10 to select it at (362, 594) on input.form-checkbox >> nth=9
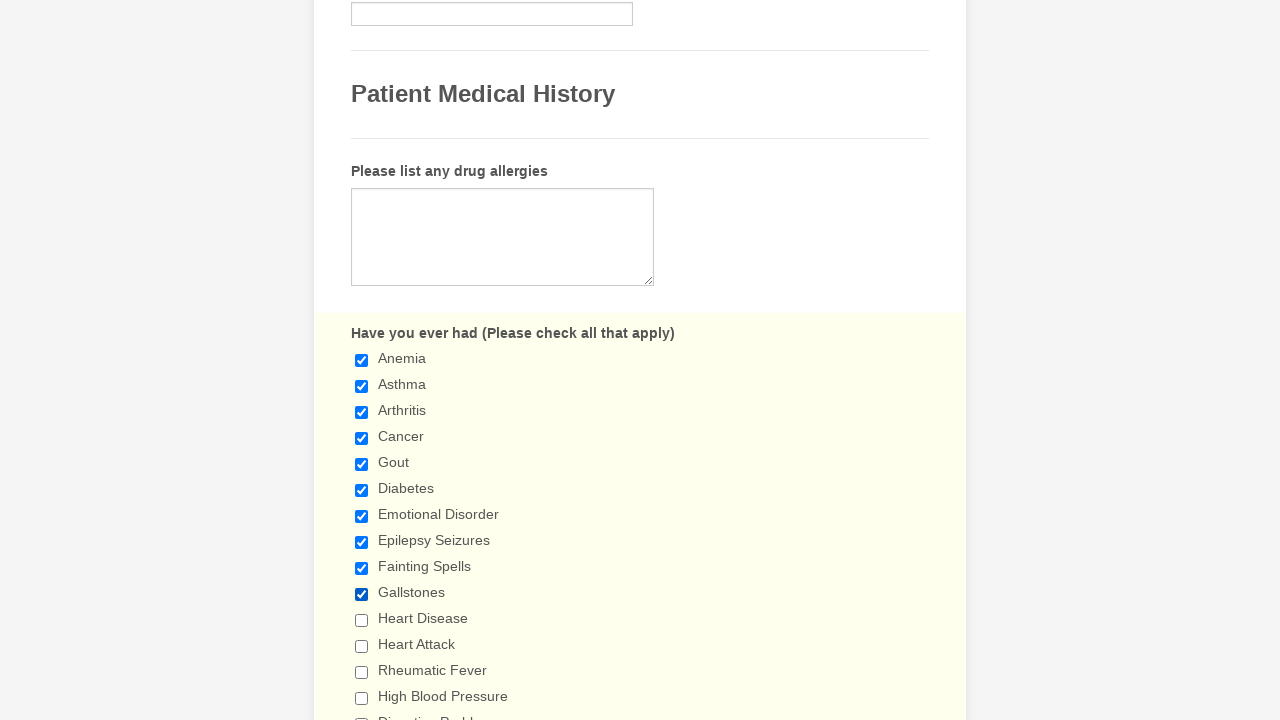

Clicked checkbox 11 to select it at (362, 620) on input.form-checkbox >> nth=10
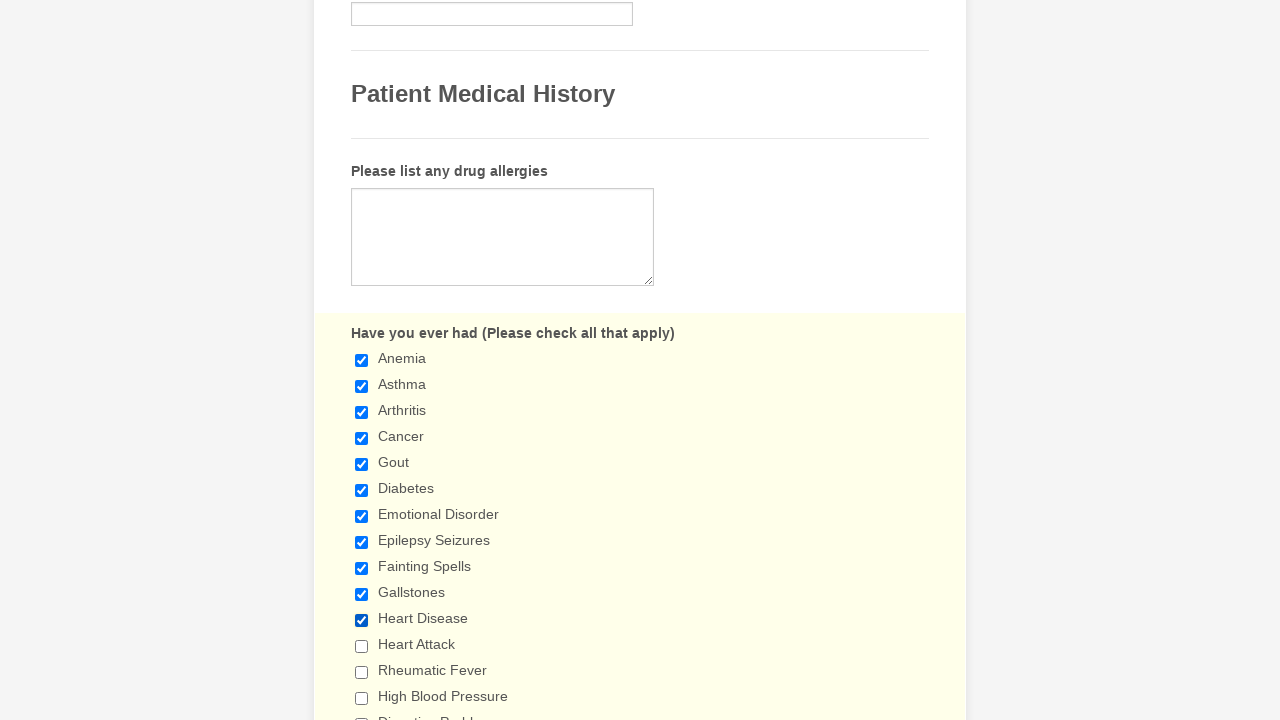

Clicked checkbox 12 to select it at (362, 646) on input.form-checkbox >> nth=11
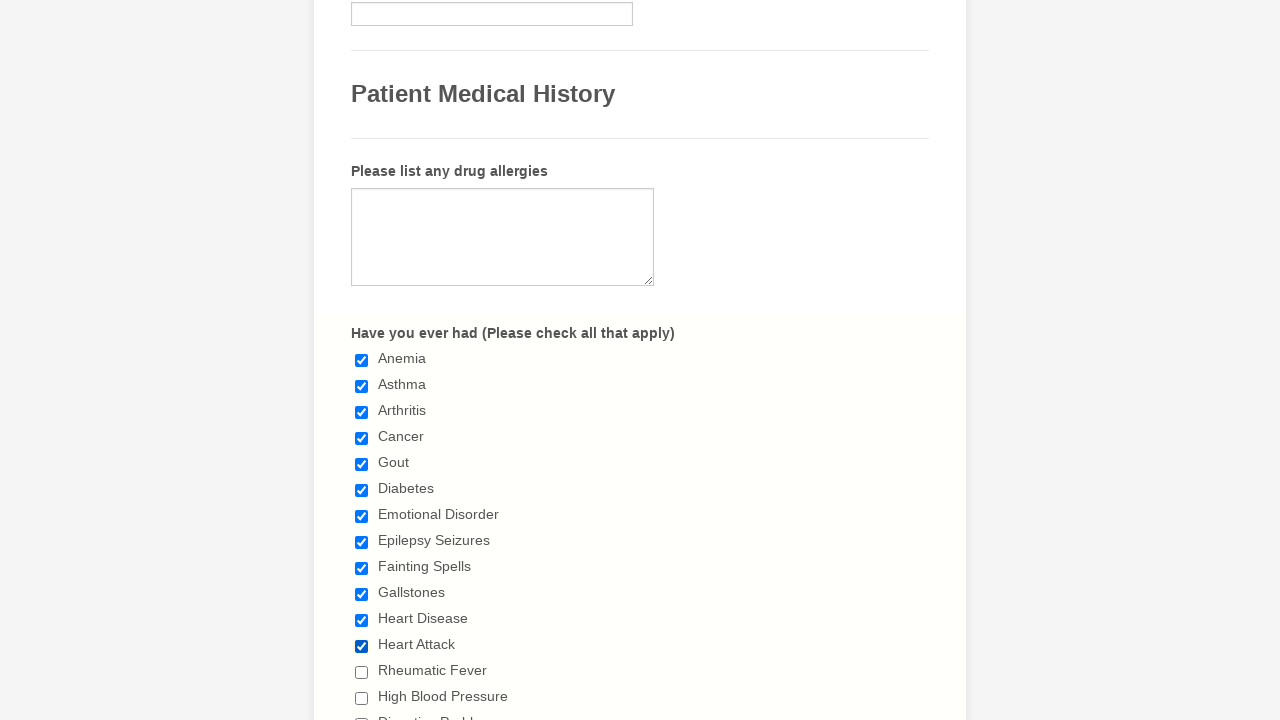

Clicked checkbox 13 to select it at (362, 672) on input.form-checkbox >> nth=12
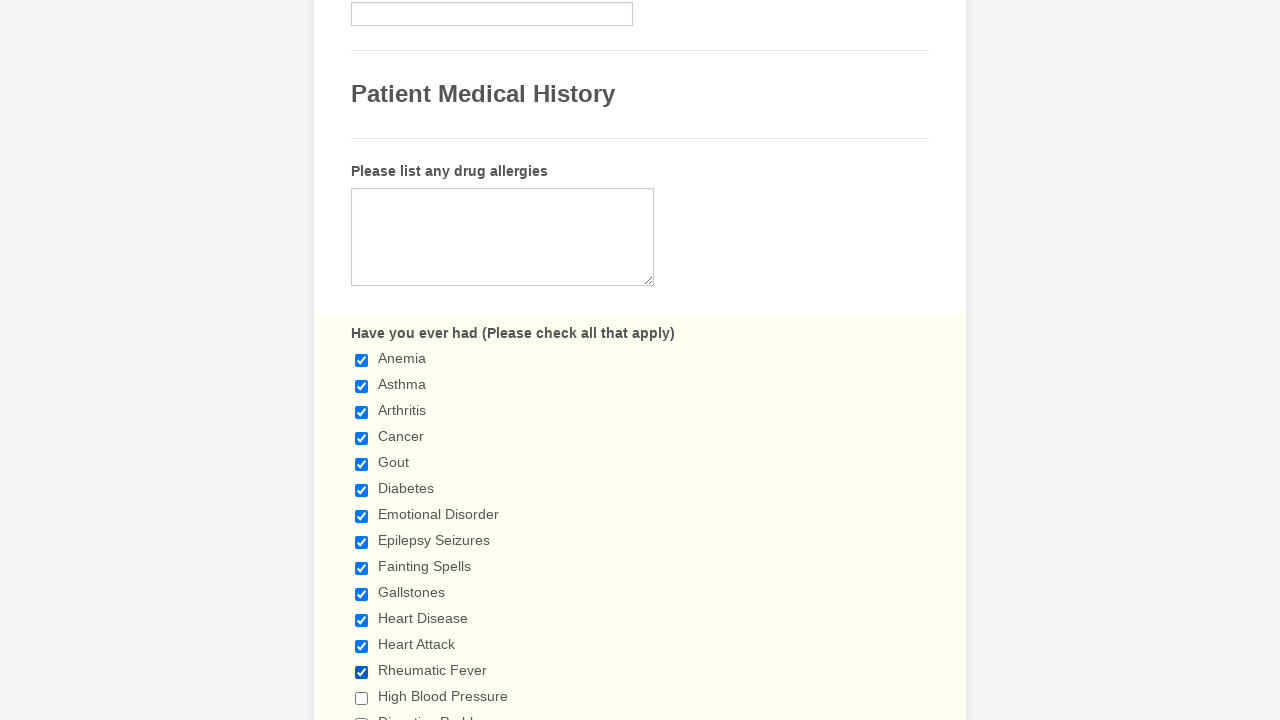

Clicked checkbox 14 to select it at (362, 698) on input.form-checkbox >> nth=13
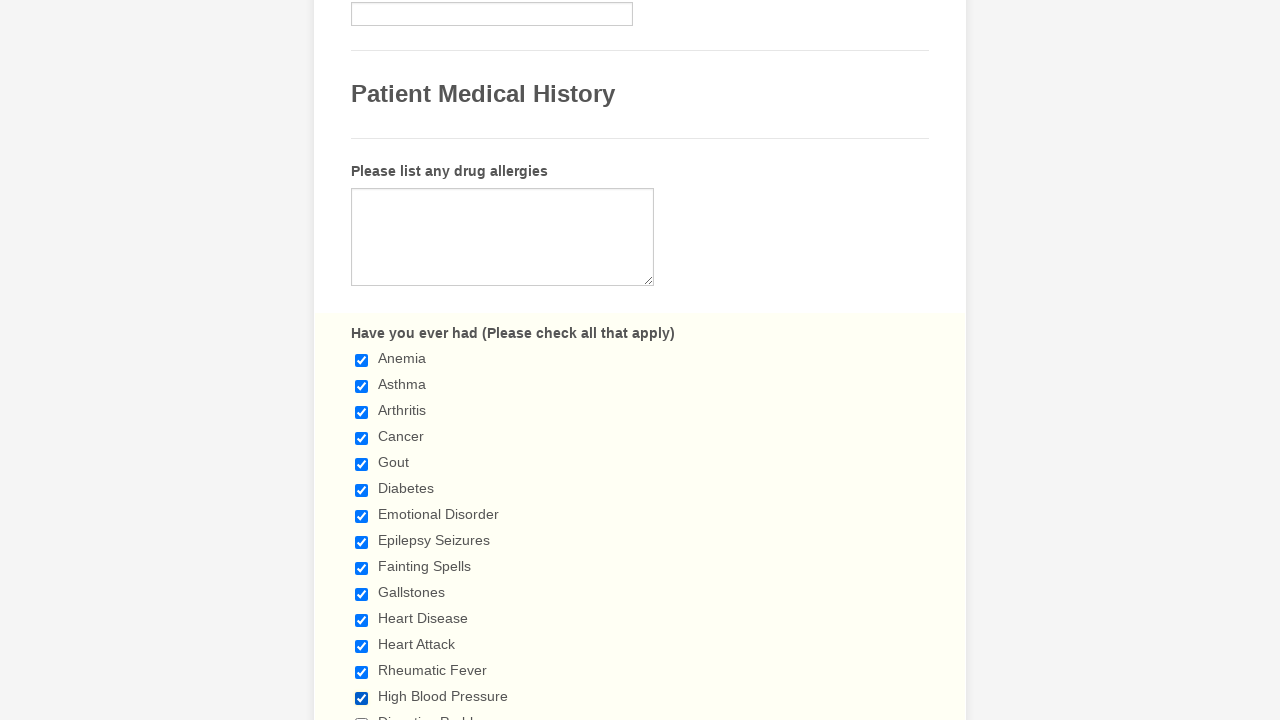

Clicked checkbox 15 to select it at (362, 714) on input.form-checkbox >> nth=14
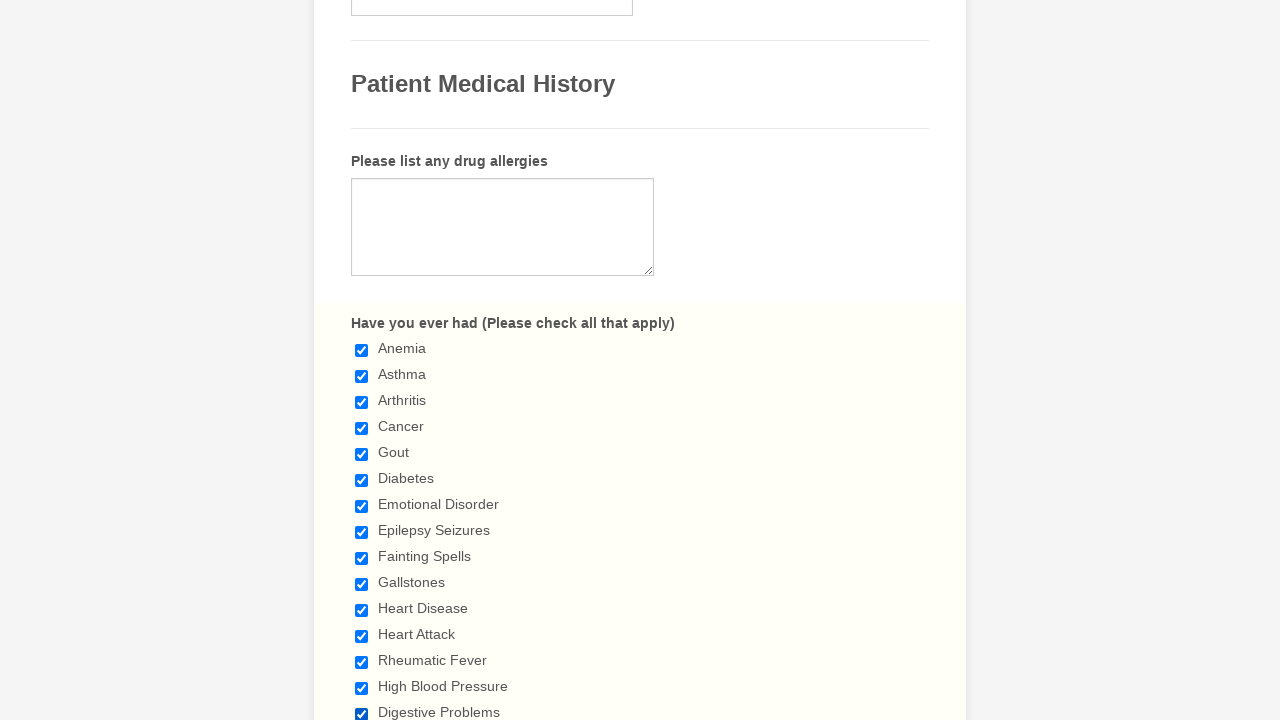

Clicked checkbox 16 to select it at (362, 360) on input.form-checkbox >> nth=15
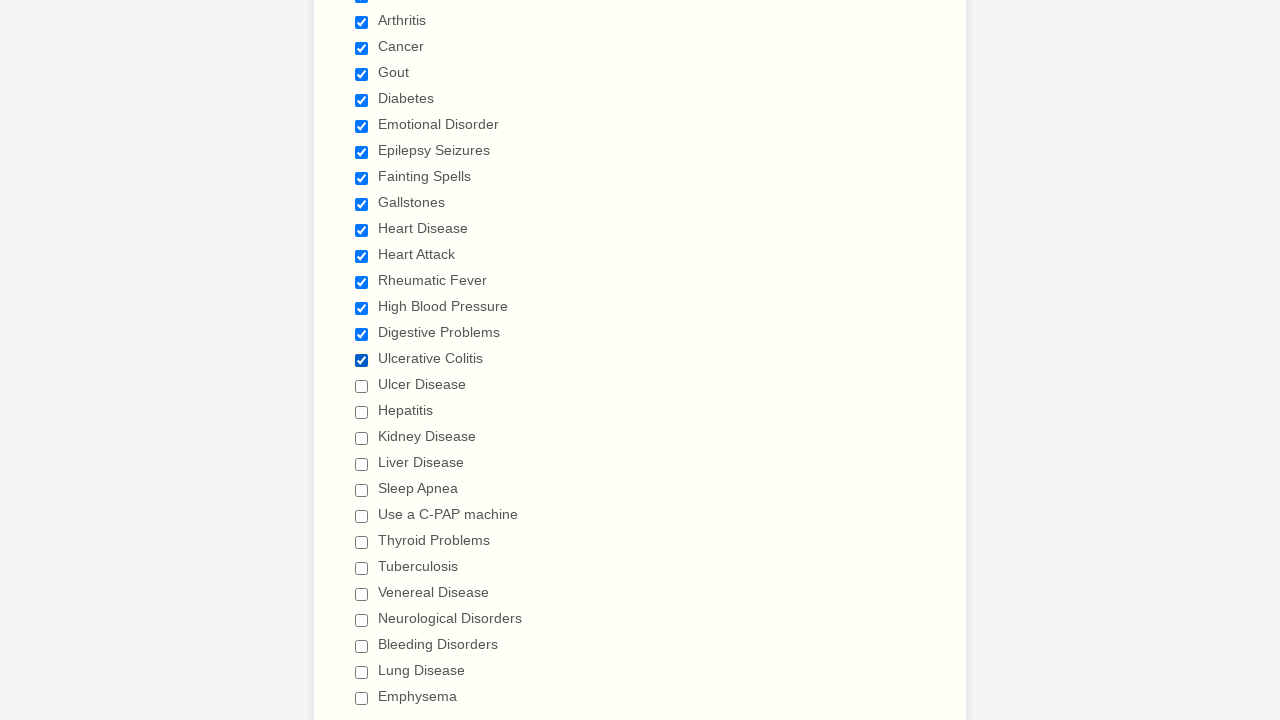

Clicked checkbox 17 to select it at (362, 386) on input.form-checkbox >> nth=16
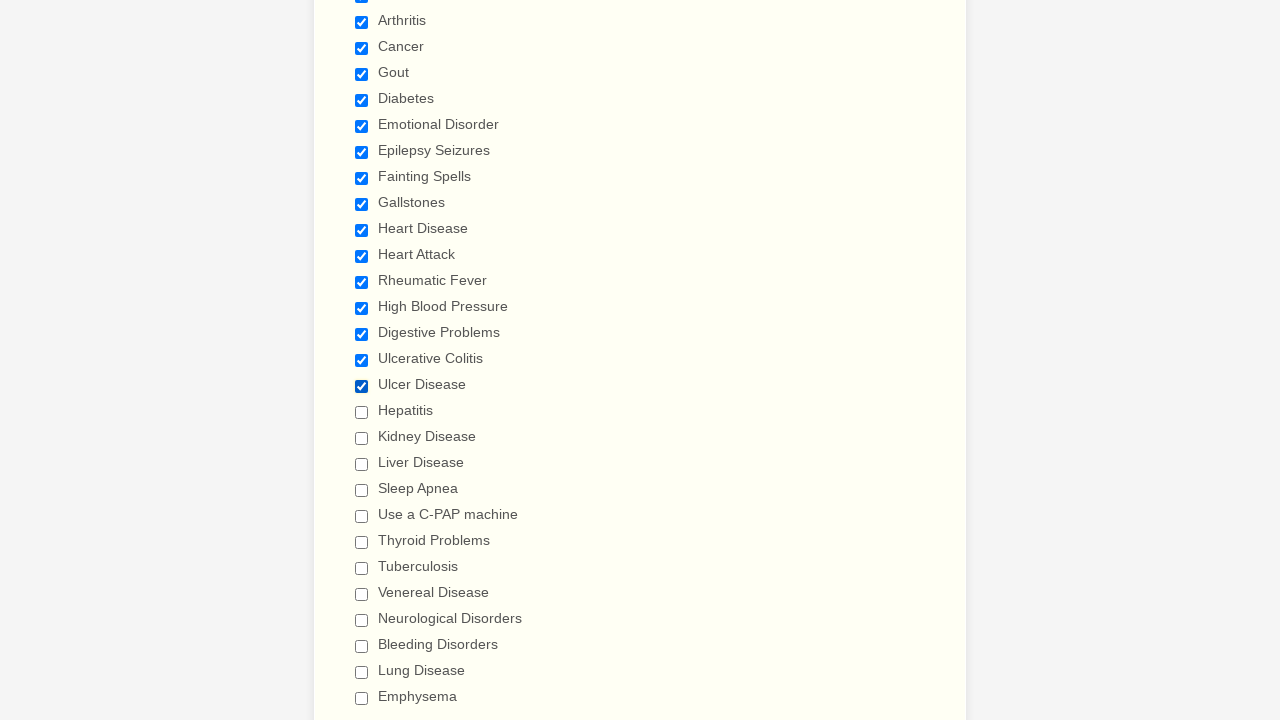

Clicked checkbox 18 to select it at (362, 412) on input.form-checkbox >> nth=17
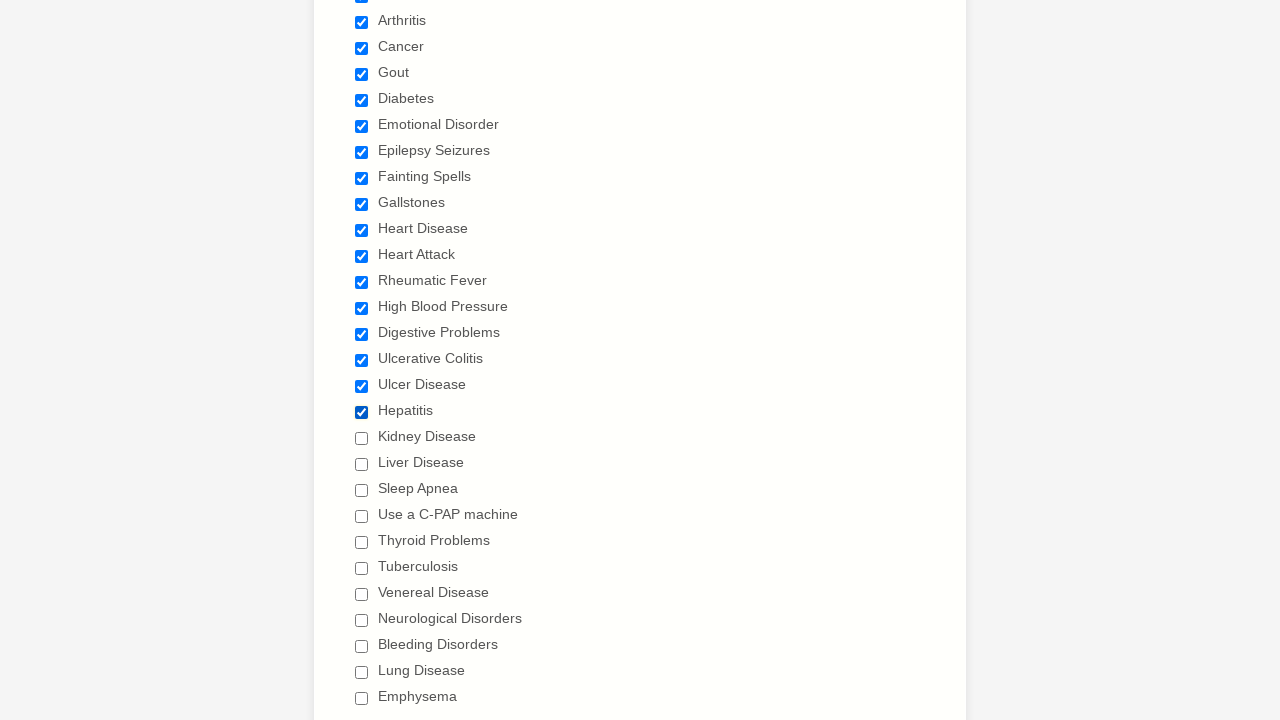

Clicked checkbox 19 to select it at (362, 438) on input.form-checkbox >> nth=18
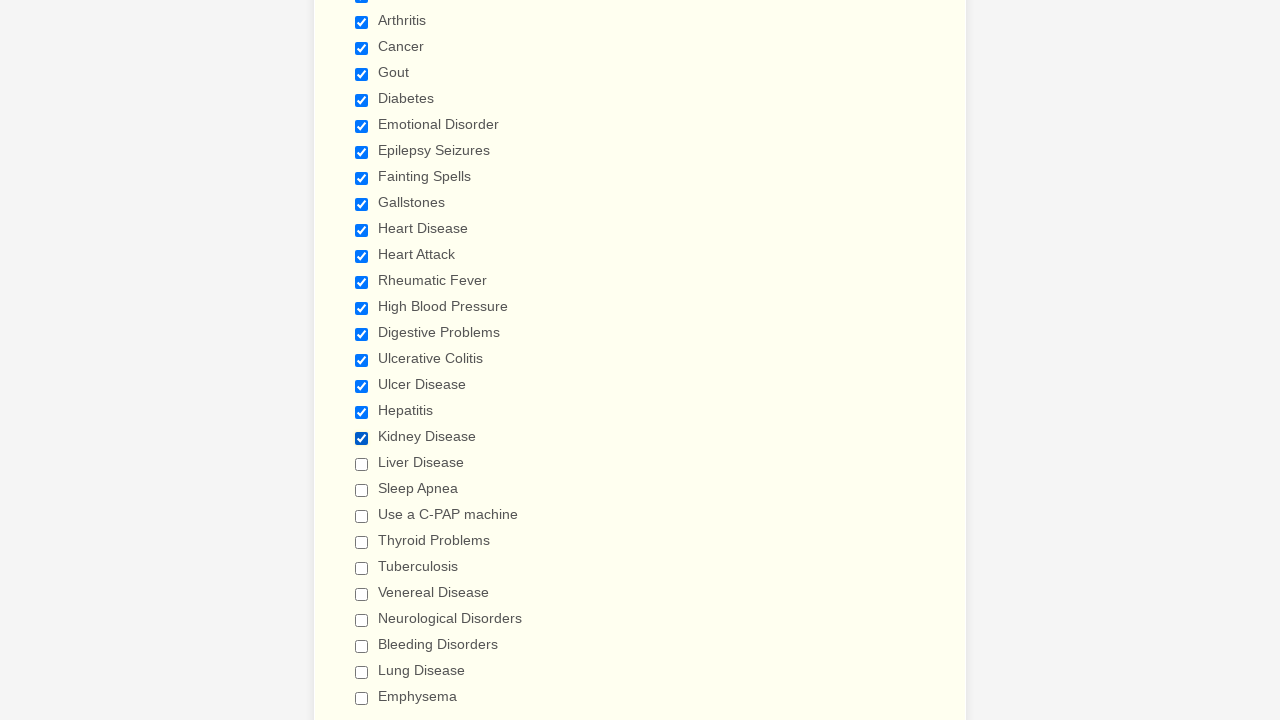

Clicked checkbox 20 to select it at (362, 464) on input.form-checkbox >> nth=19
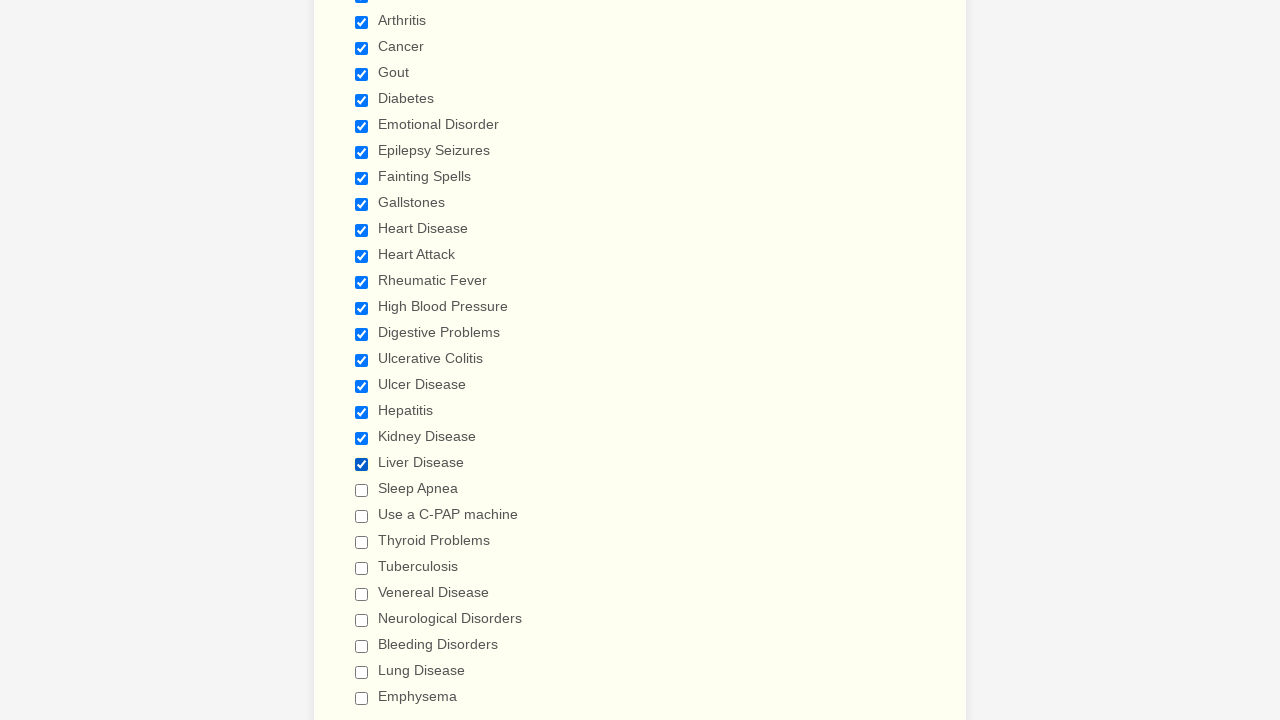

Clicked checkbox 21 to select it at (362, 490) on input.form-checkbox >> nth=20
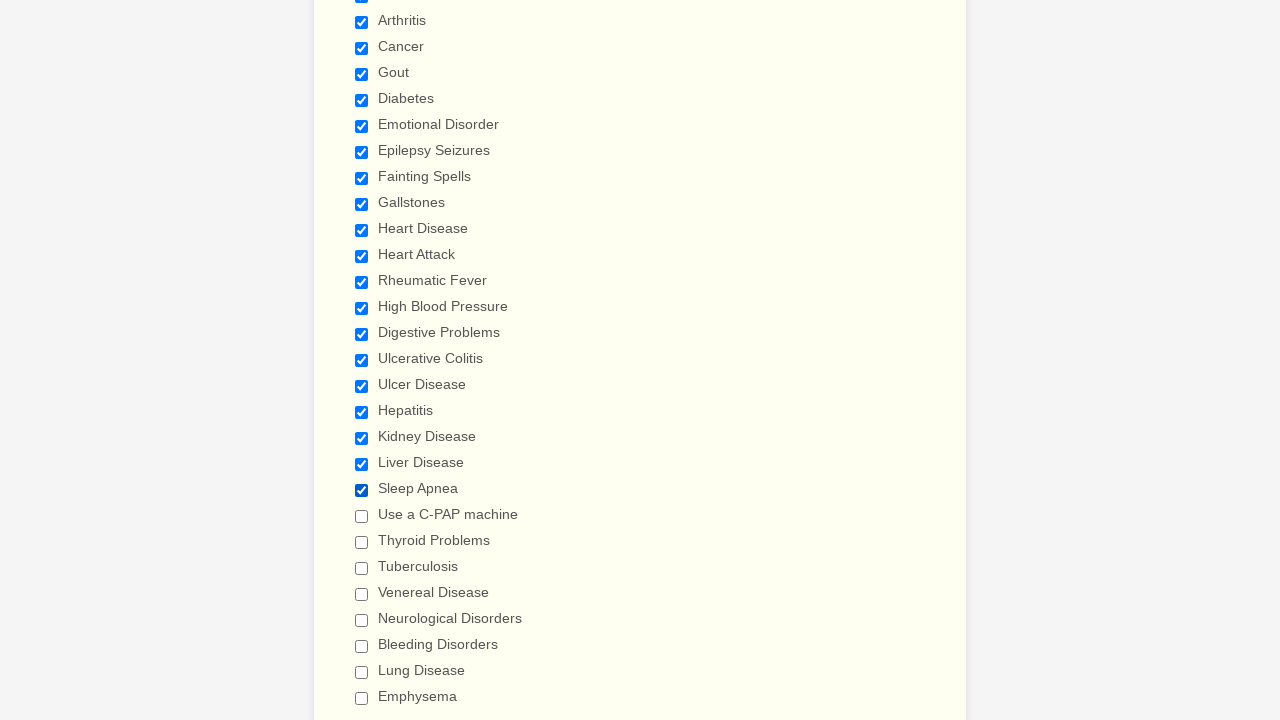

Clicked checkbox 22 to select it at (362, 516) on input.form-checkbox >> nth=21
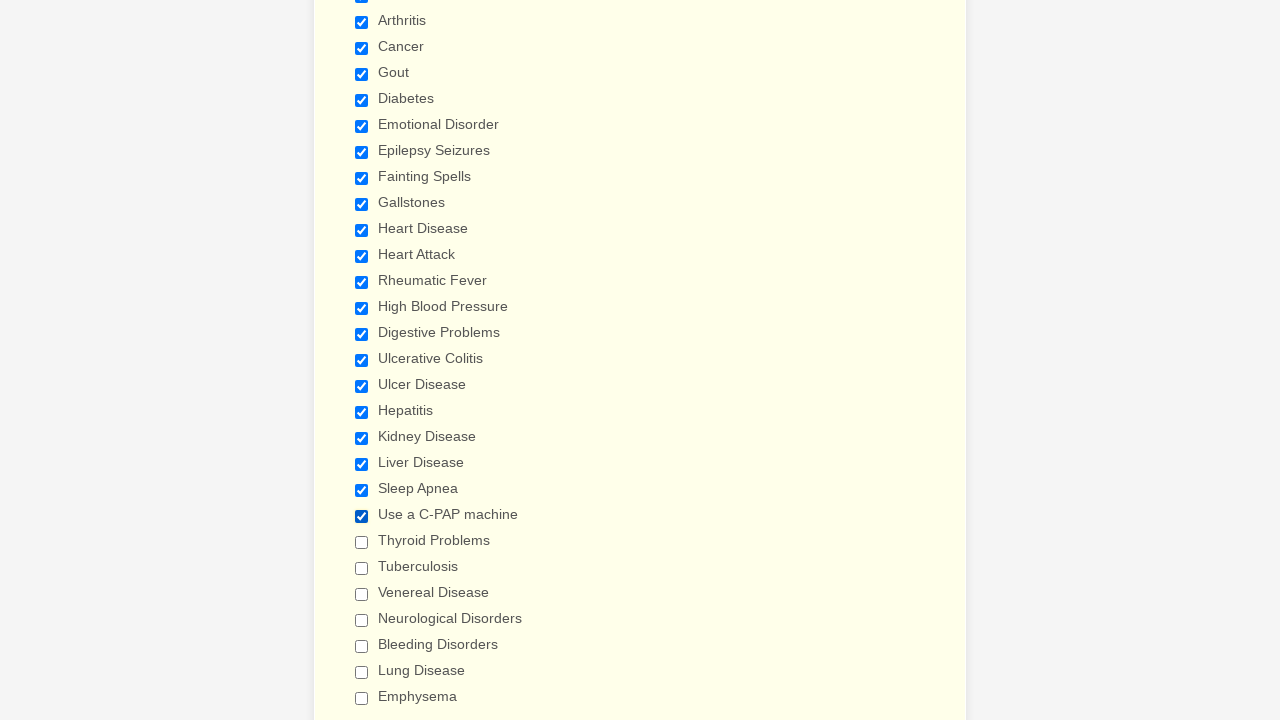

Clicked checkbox 23 to select it at (362, 542) on input.form-checkbox >> nth=22
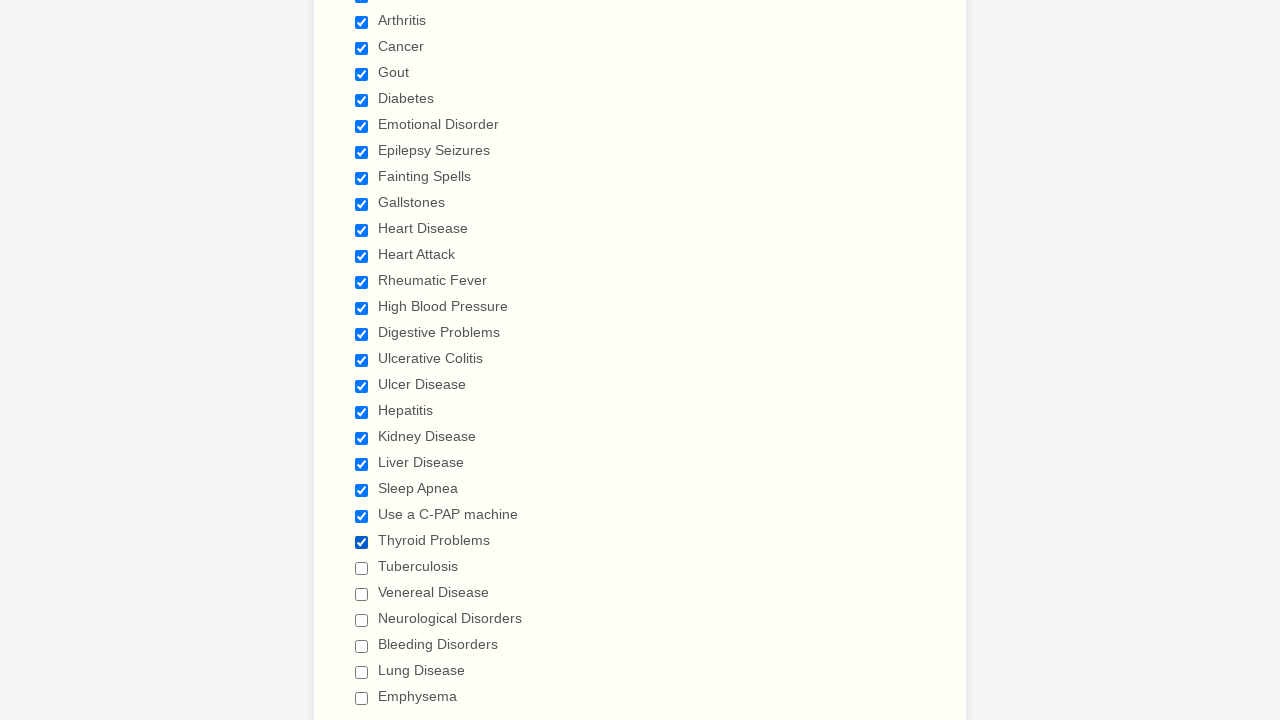

Clicked checkbox 24 to select it at (362, 568) on input.form-checkbox >> nth=23
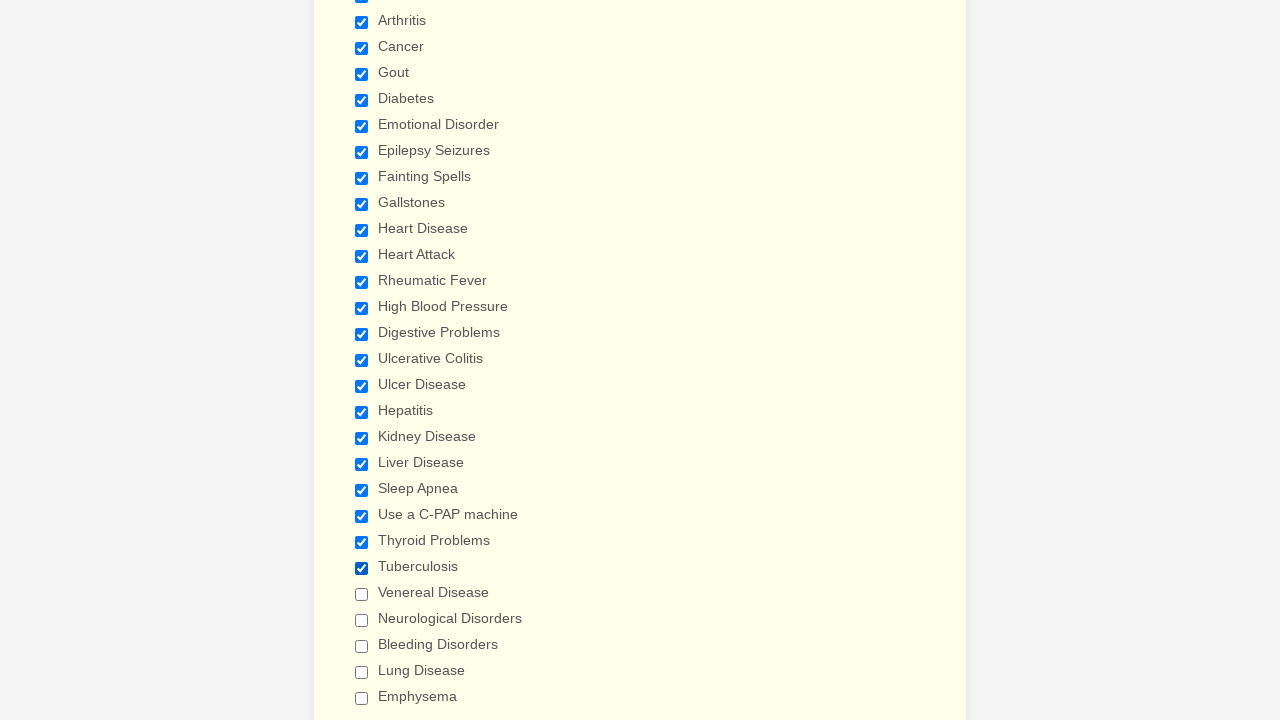

Clicked checkbox 25 to select it at (362, 594) on input.form-checkbox >> nth=24
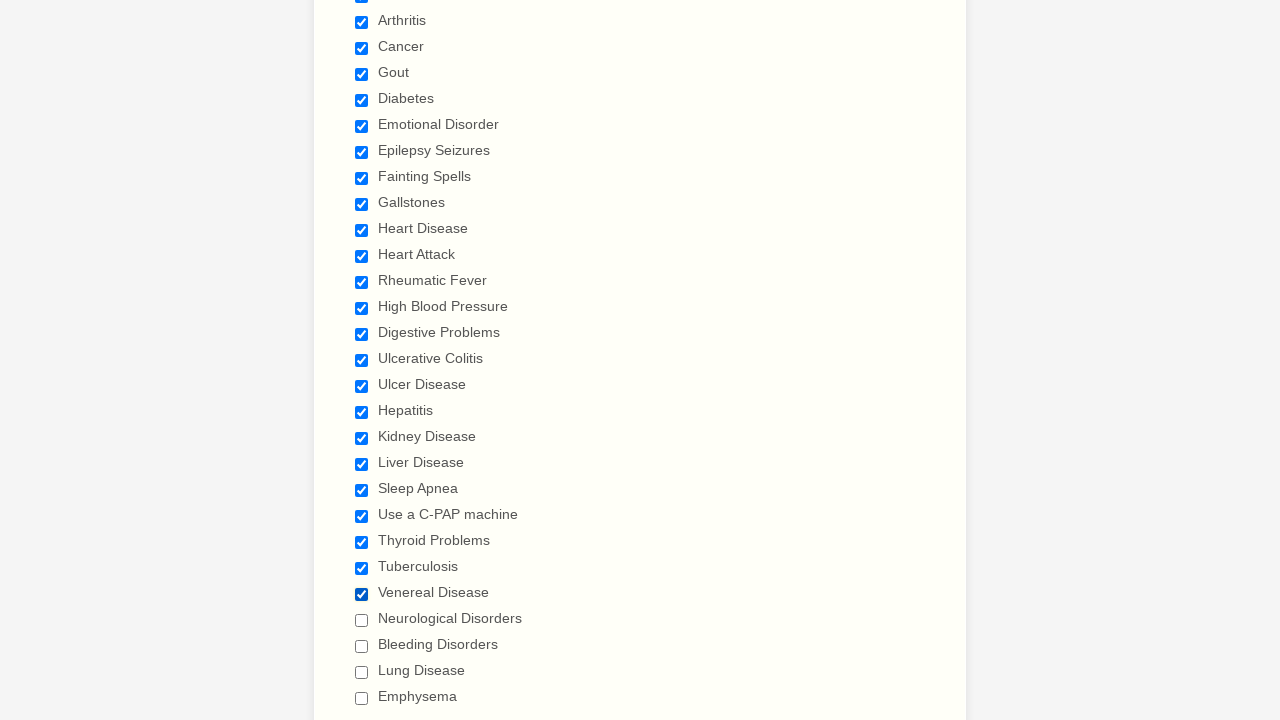

Clicked checkbox 26 to select it at (362, 620) on input.form-checkbox >> nth=25
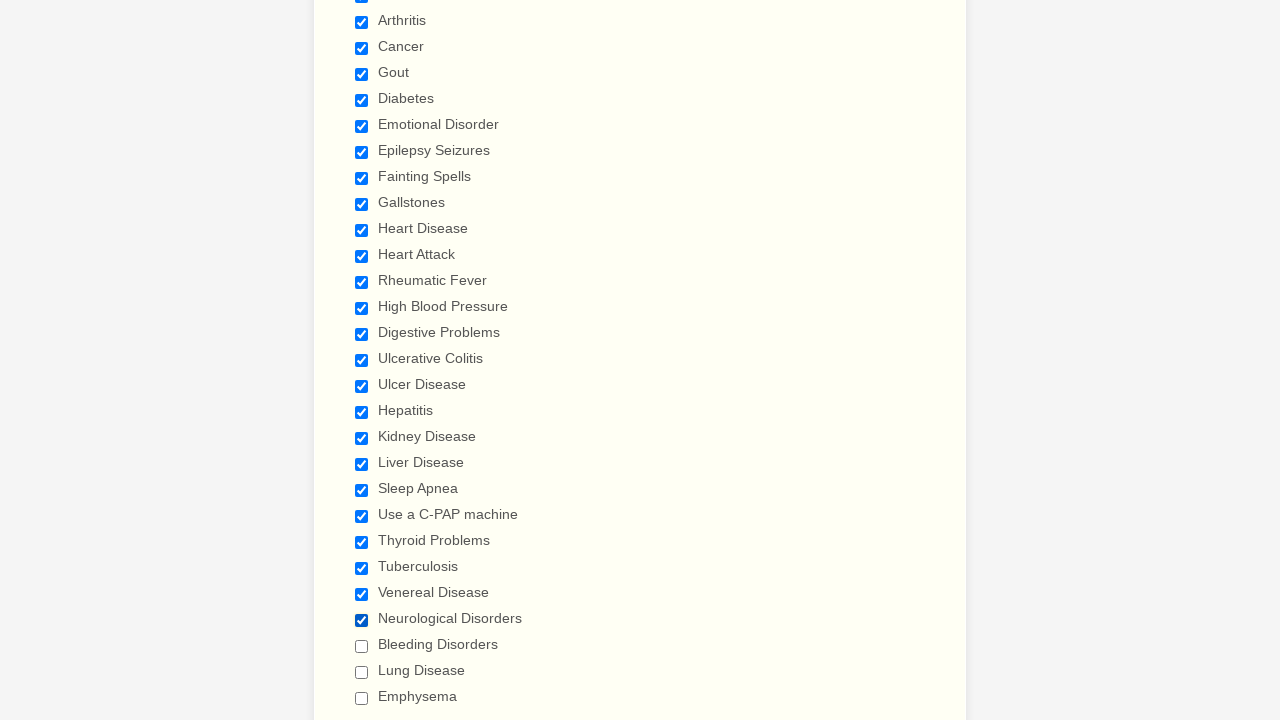

Clicked checkbox 27 to select it at (362, 646) on input.form-checkbox >> nth=26
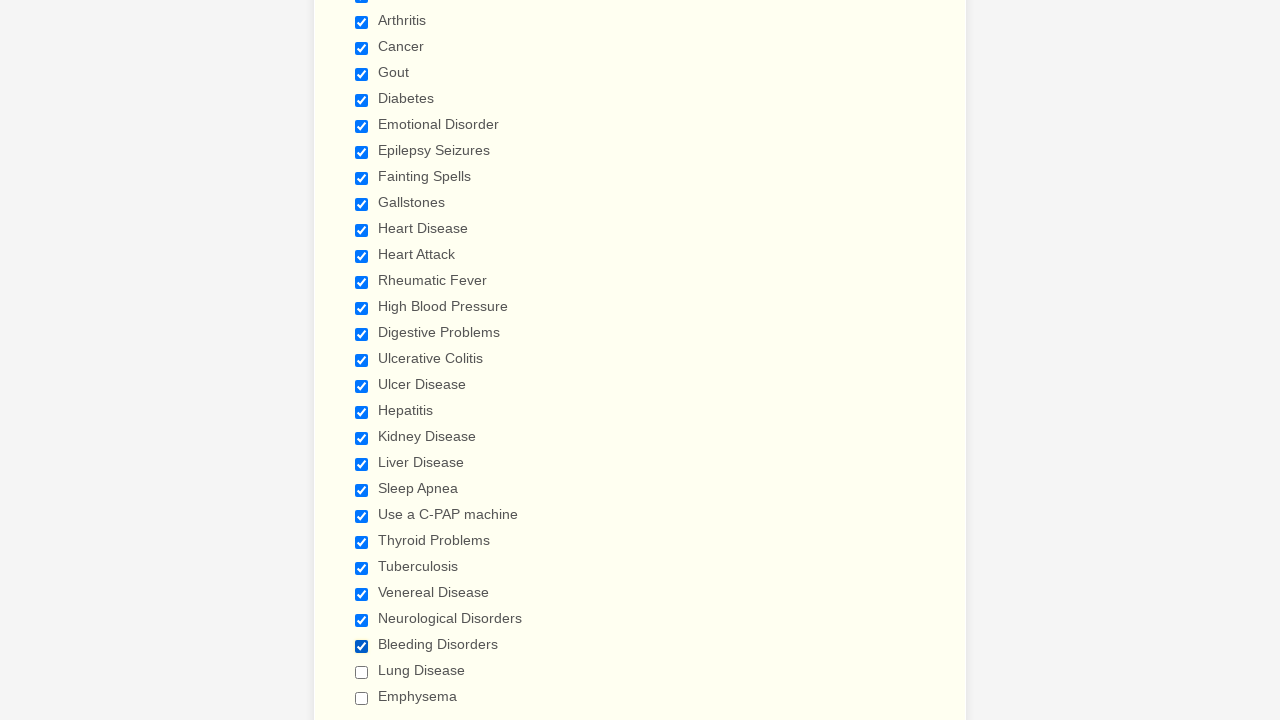

Clicked checkbox 28 to select it at (362, 672) on input.form-checkbox >> nth=27
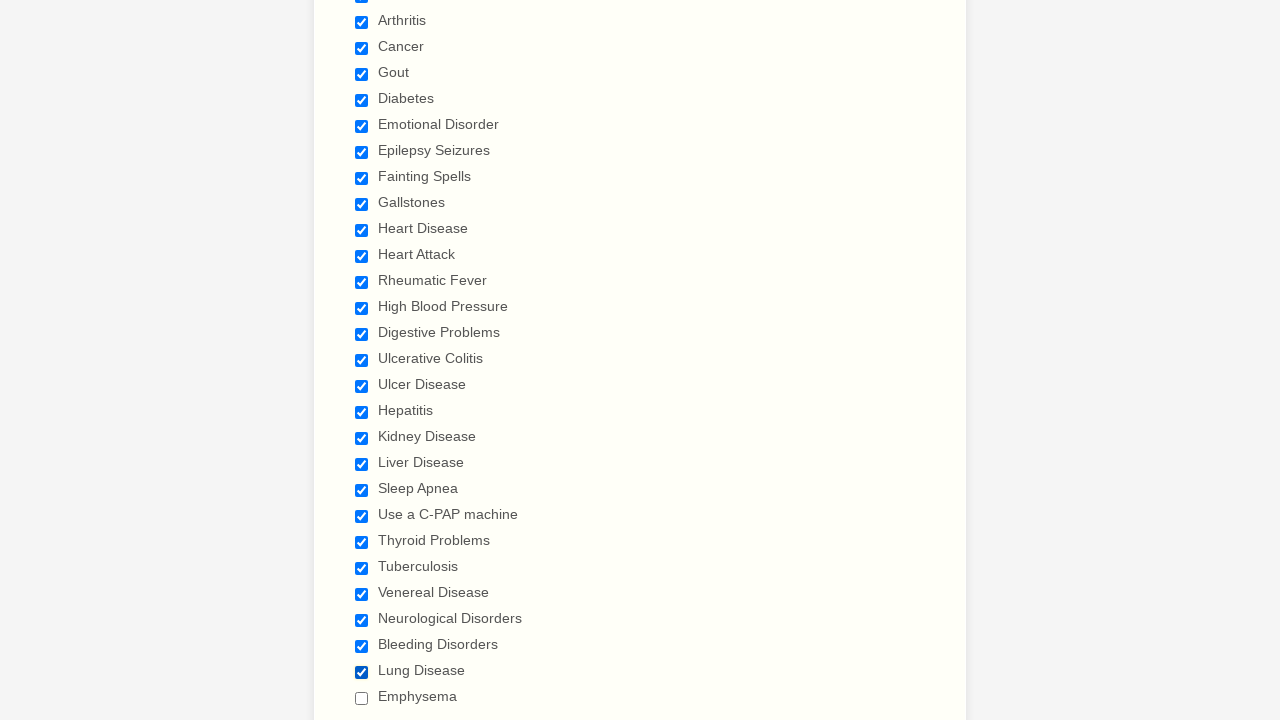

Clicked checkbox 29 to select it at (362, 698) on input.form-checkbox >> nth=28
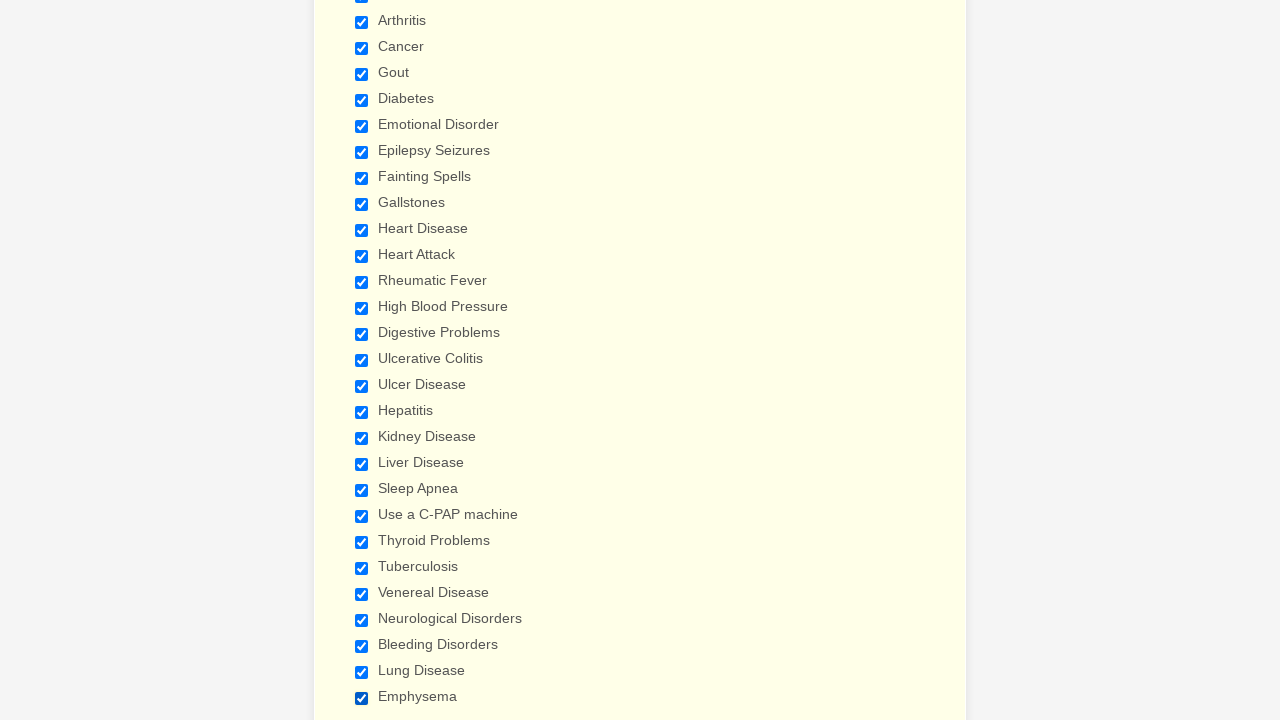

Verified checkbox 1 is selected
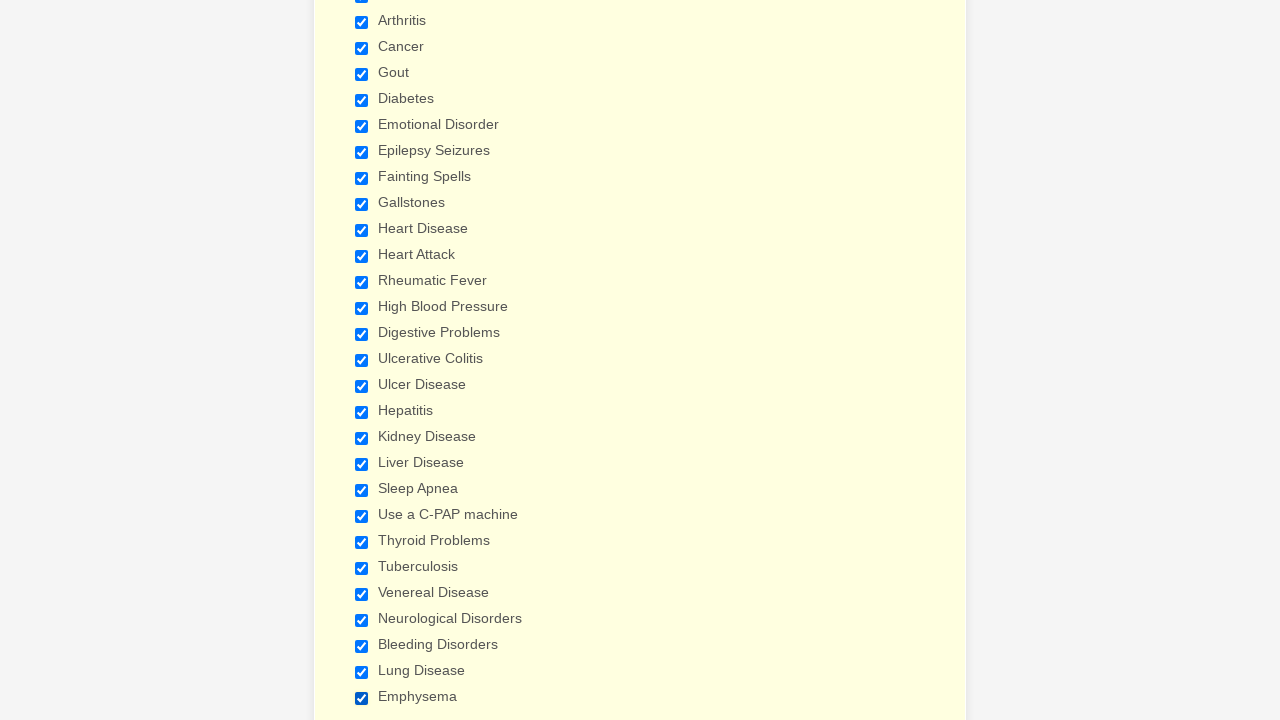

Verified checkbox 2 is selected
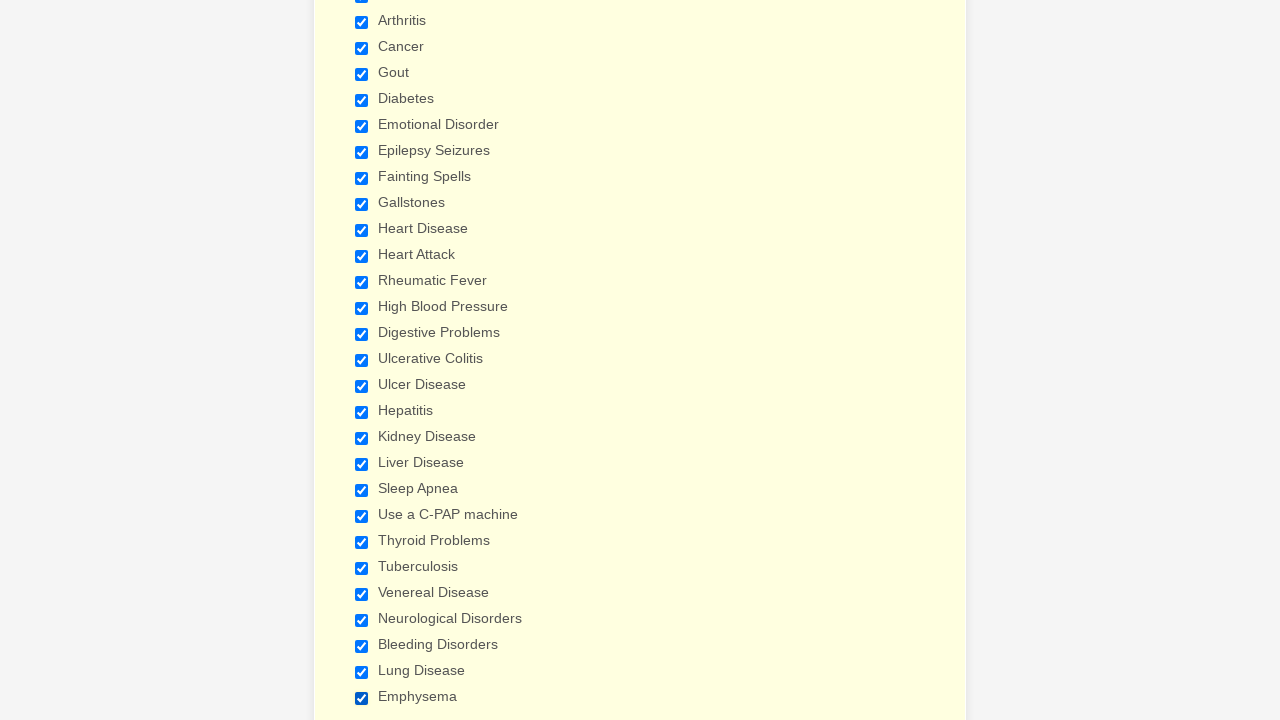

Verified checkbox 3 is selected
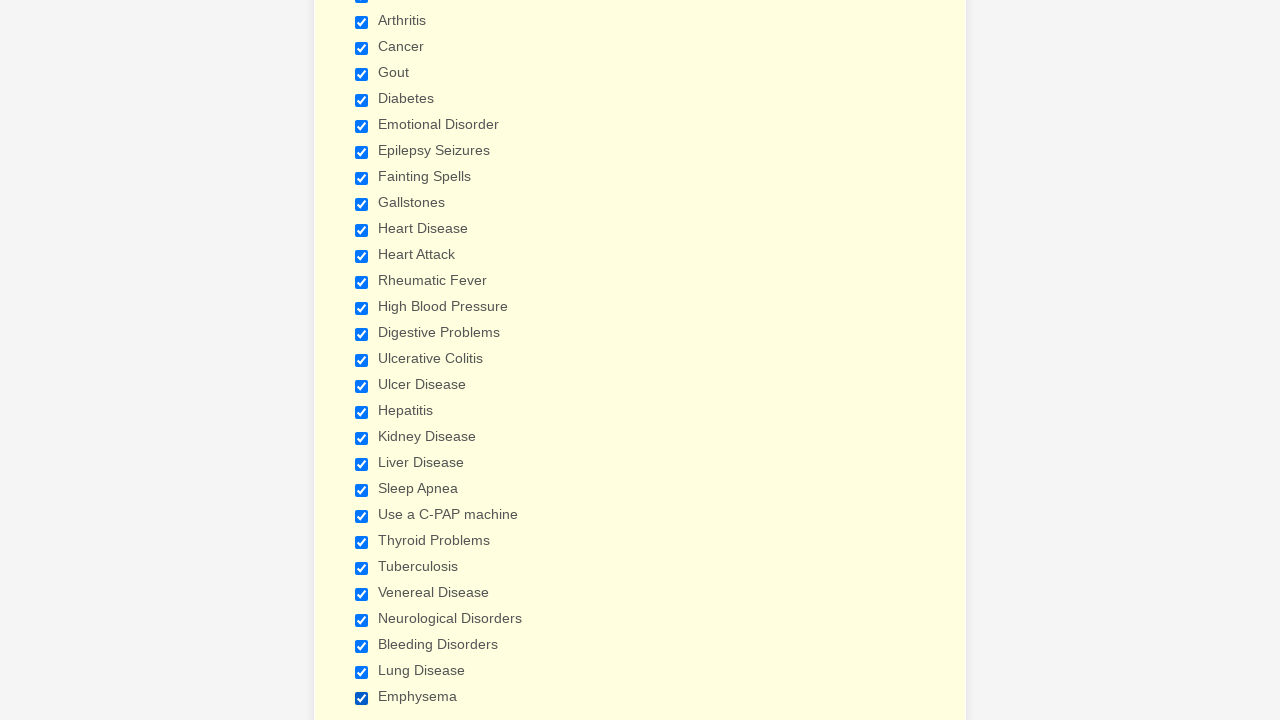

Verified checkbox 4 is selected
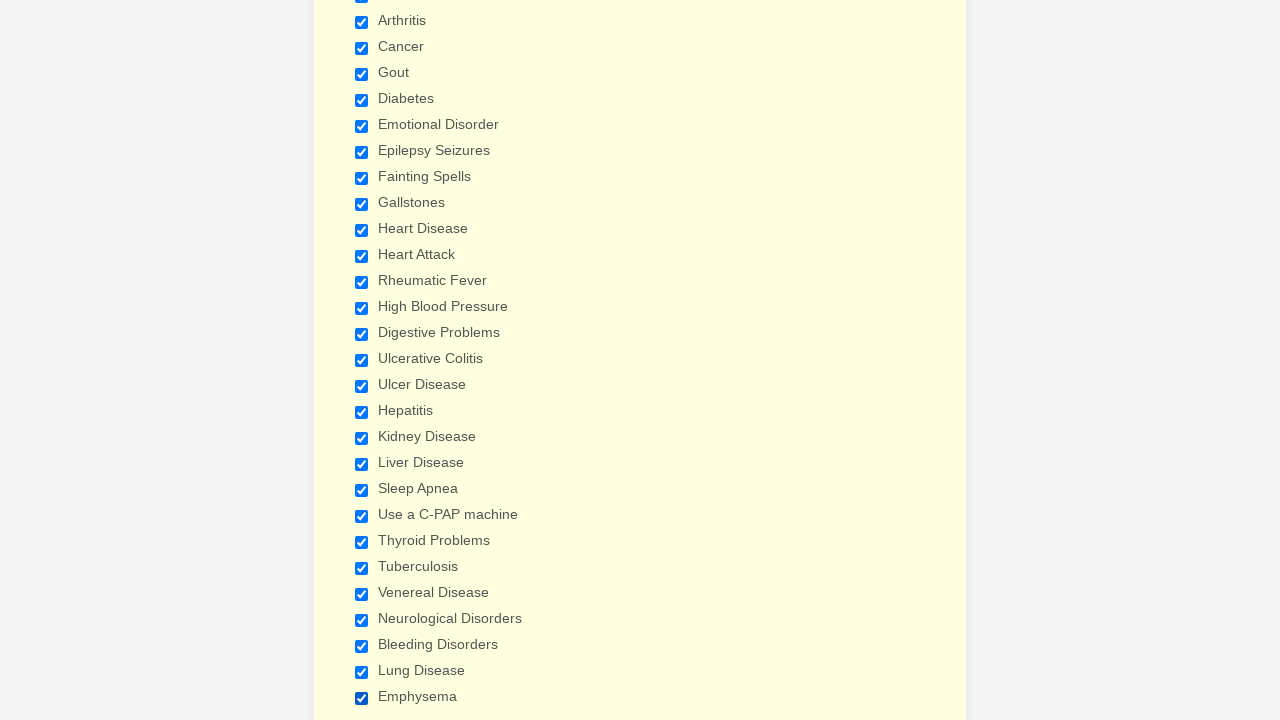

Verified checkbox 5 is selected
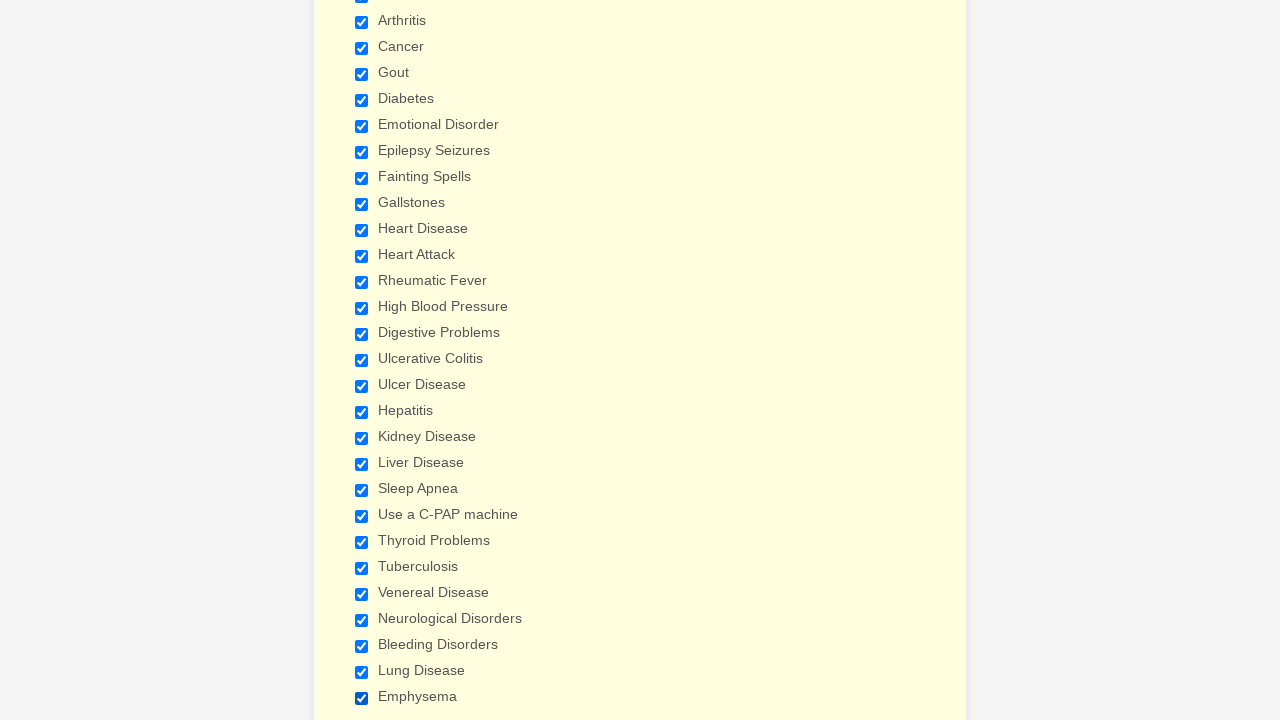

Verified checkbox 6 is selected
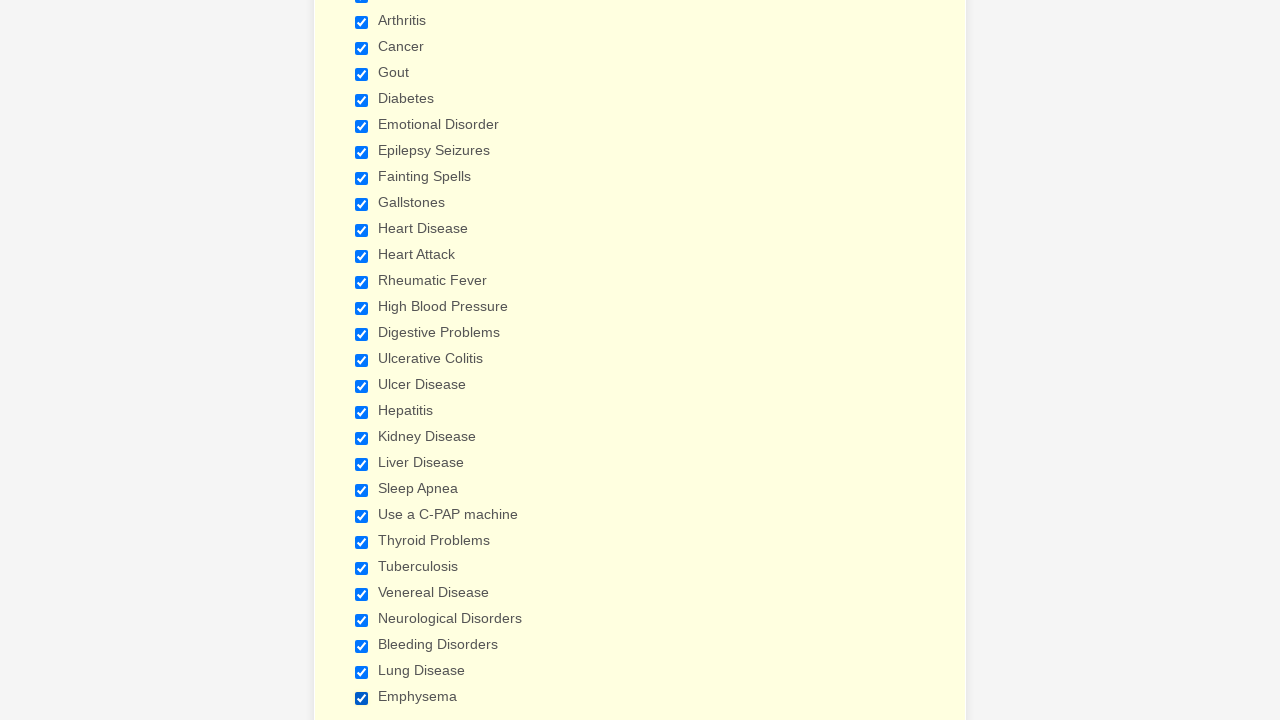

Verified checkbox 7 is selected
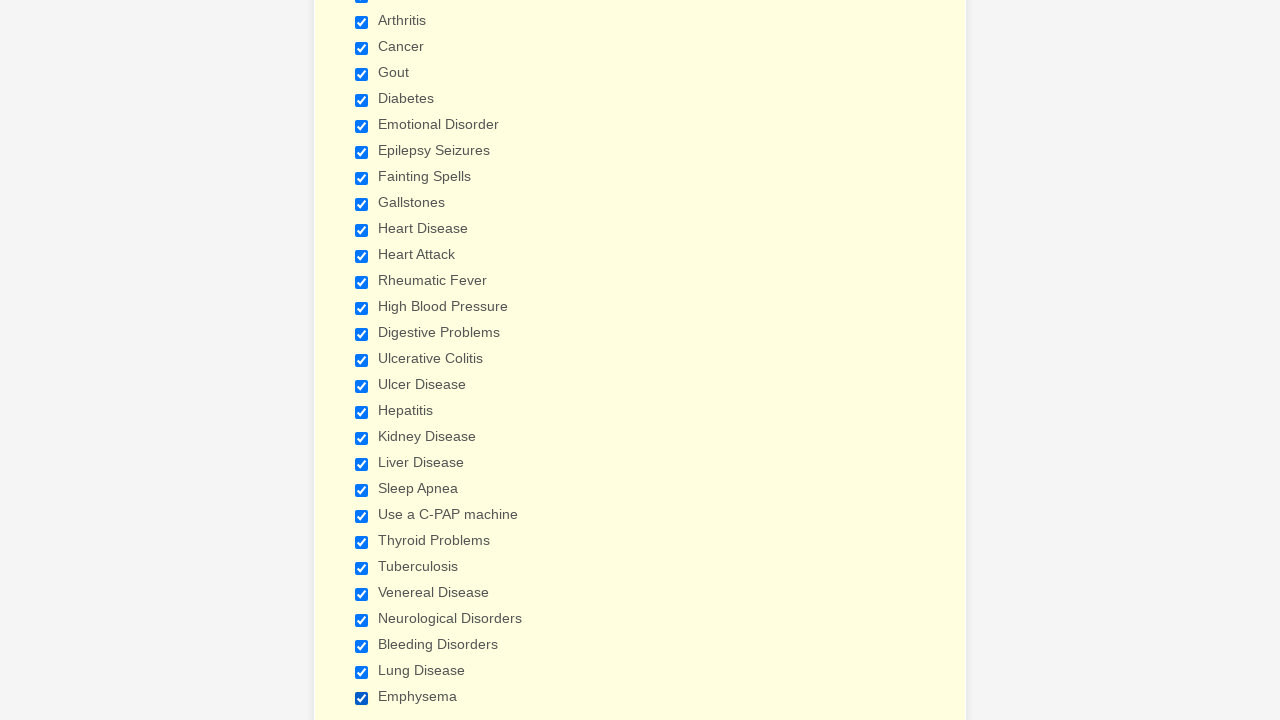

Verified checkbox 8 is selected
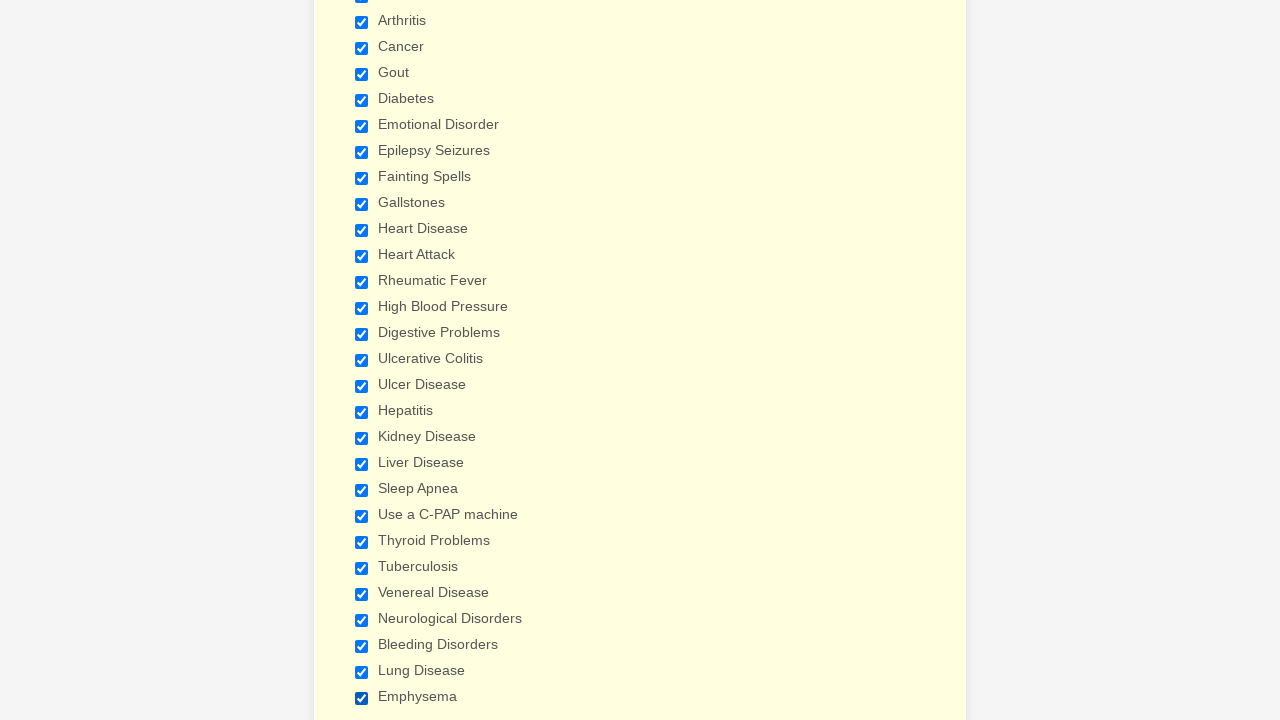

Verified checkbox 9 is selected
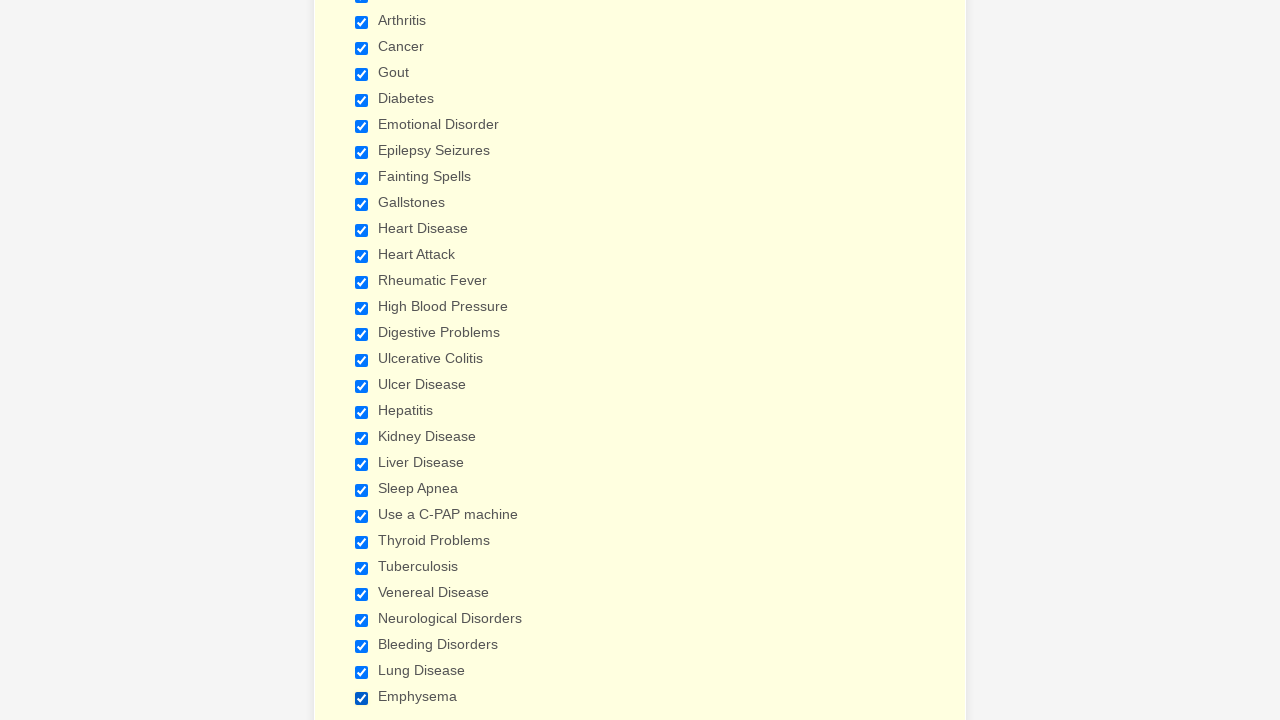

Verified checkbox 10 is selected
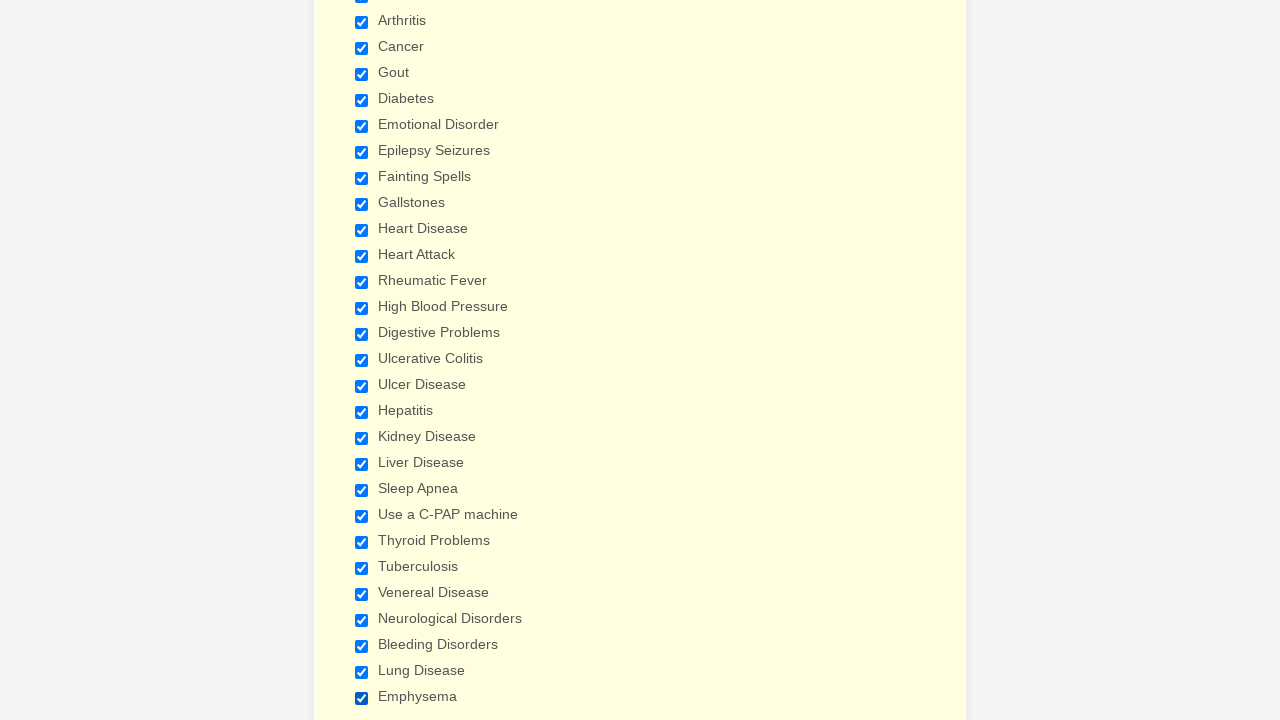

Verified checkbox 11 is selected
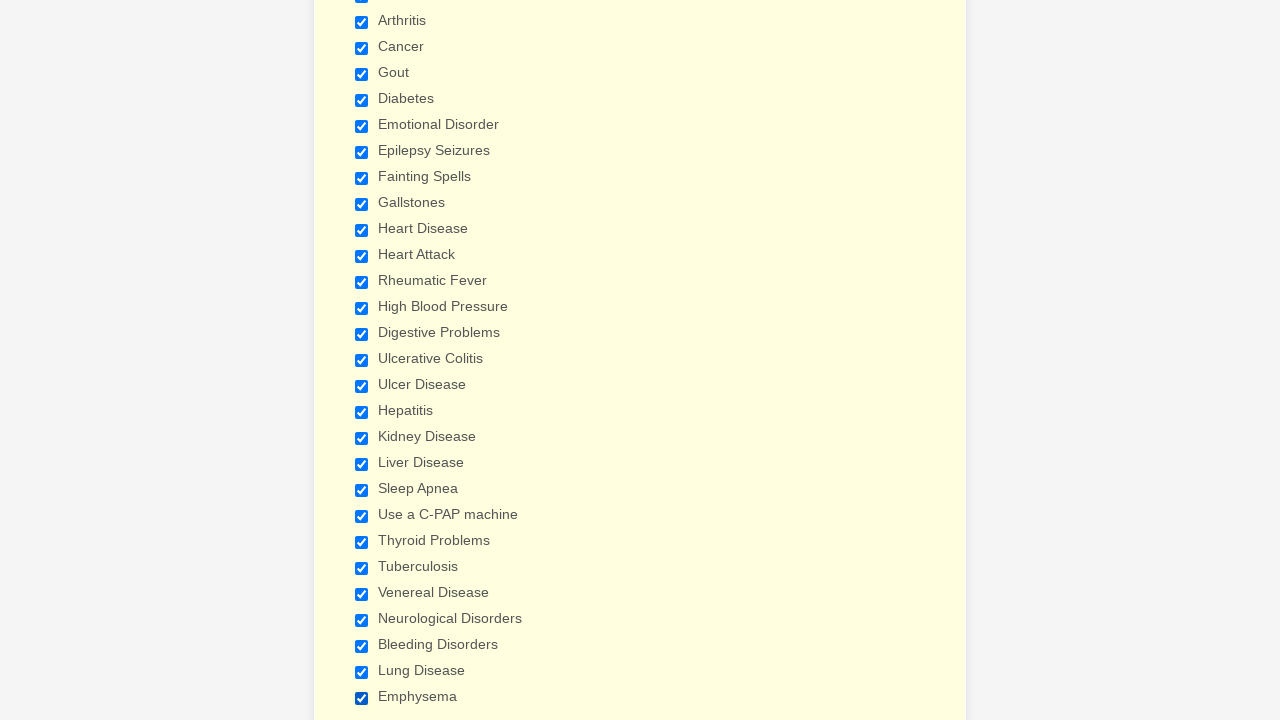

Verified checkbox 12 is selected
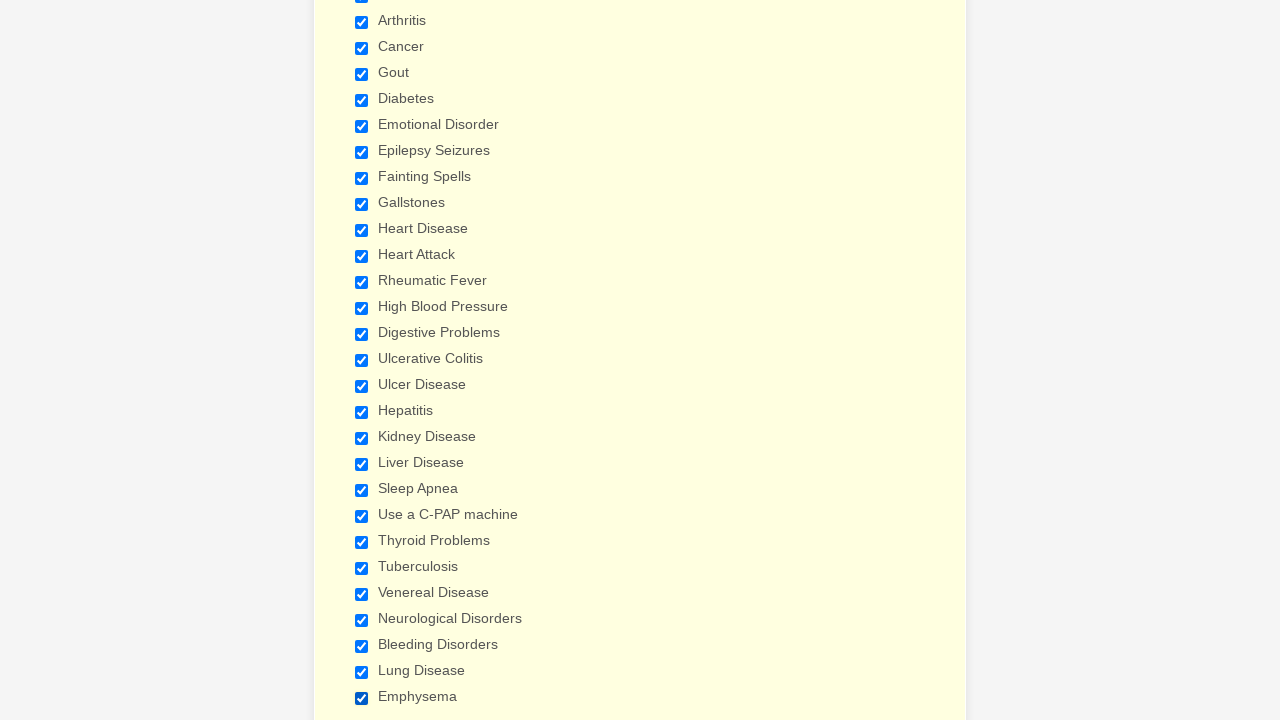

Verified checkbox 13 is selected
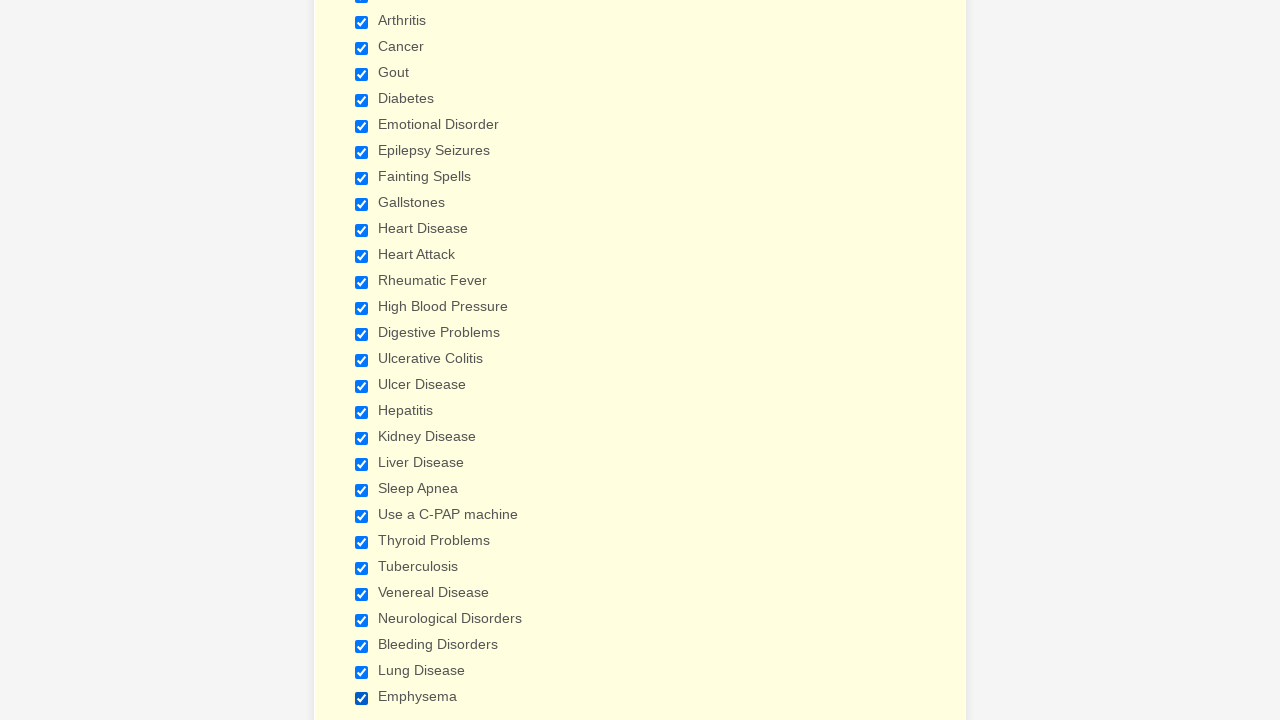

Verified checkbox 14 is selected
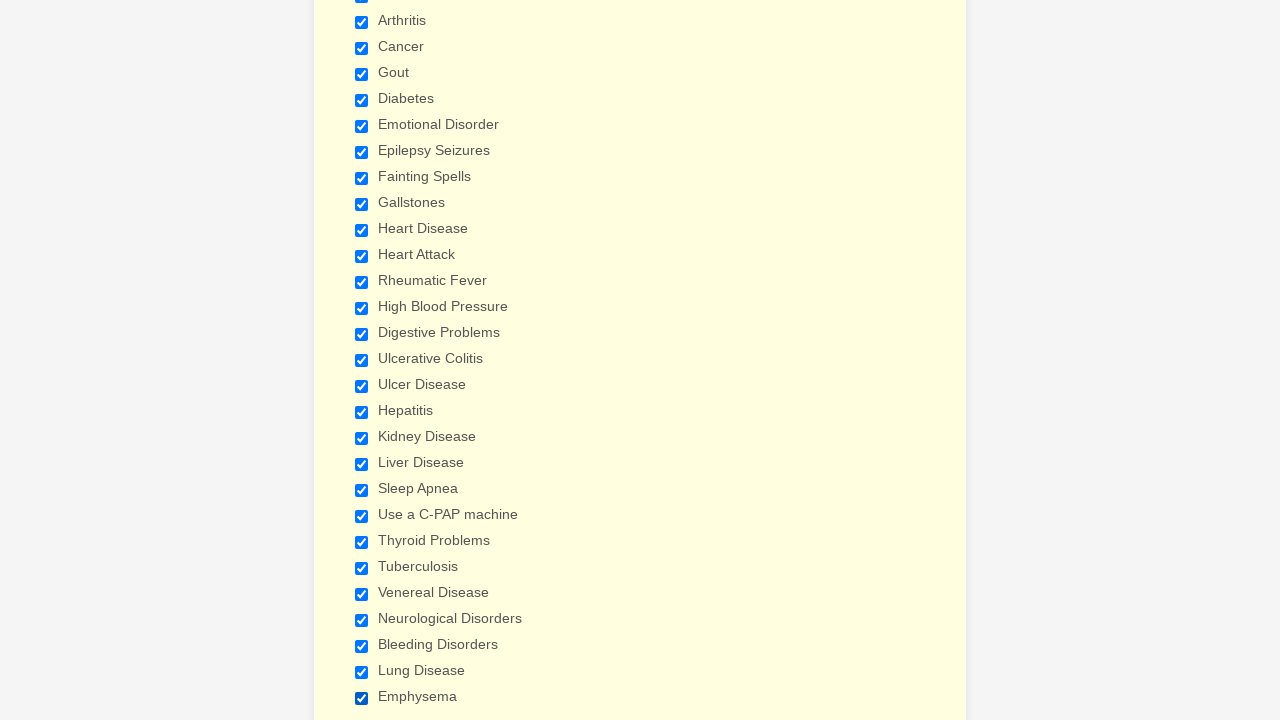

Verified checkbox 15 is selected
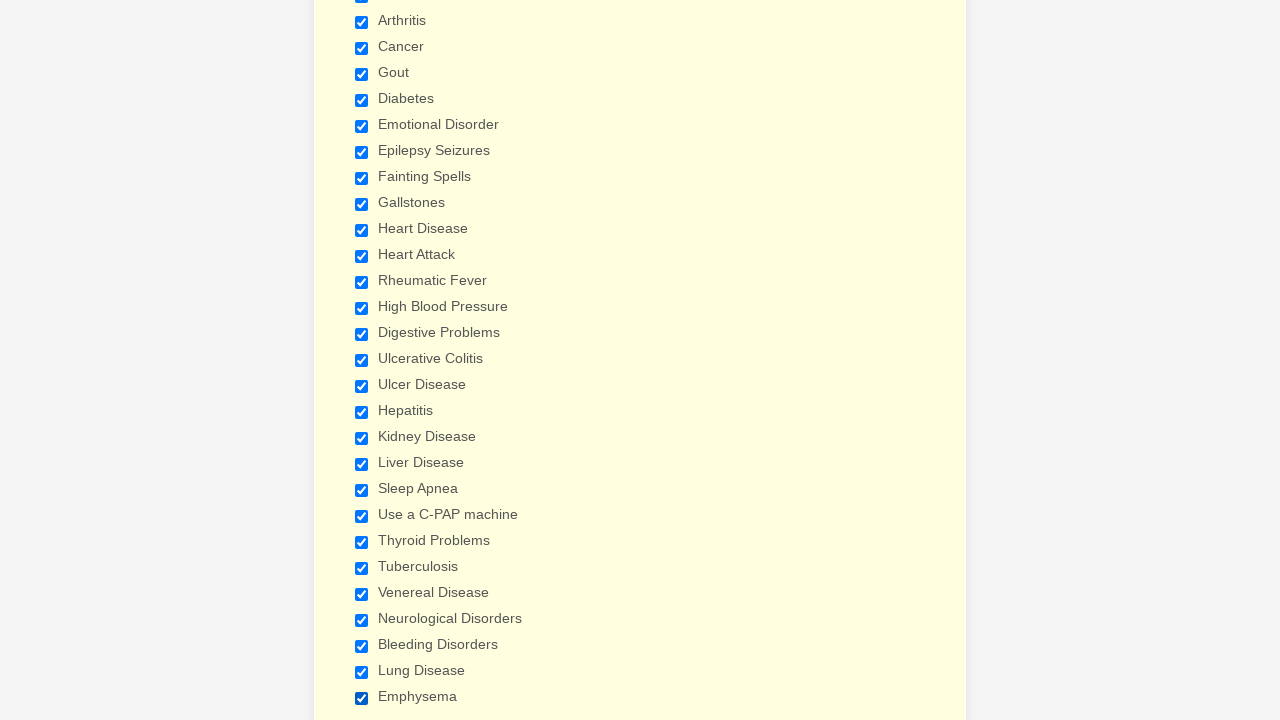

Verified checkbox 16 is selected
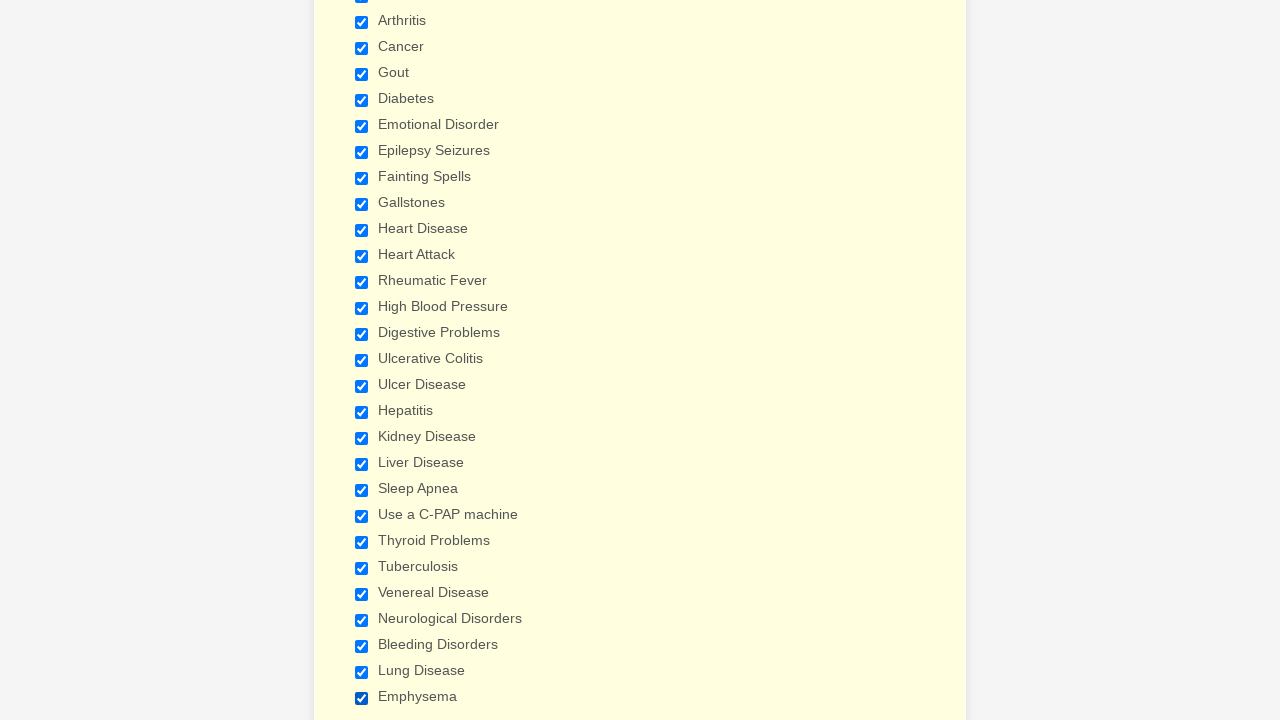

Verified checkbox 17 is selected
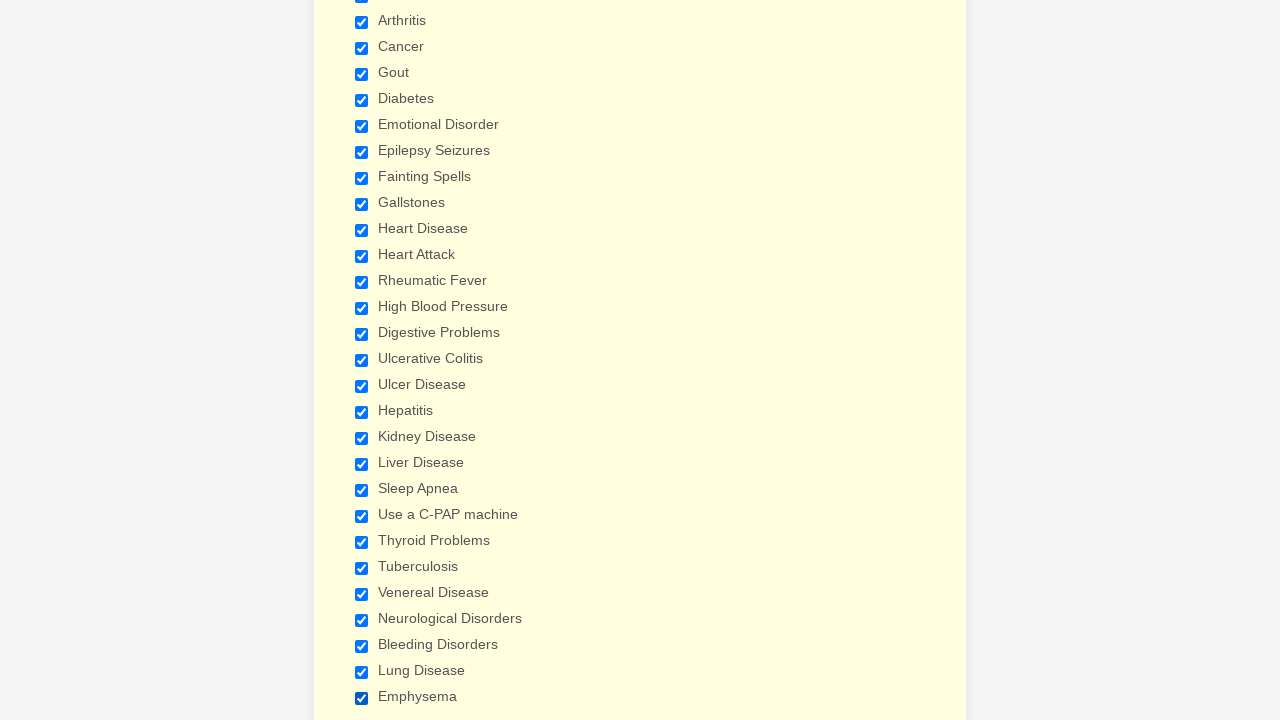

Verified checkbox 18 is selected
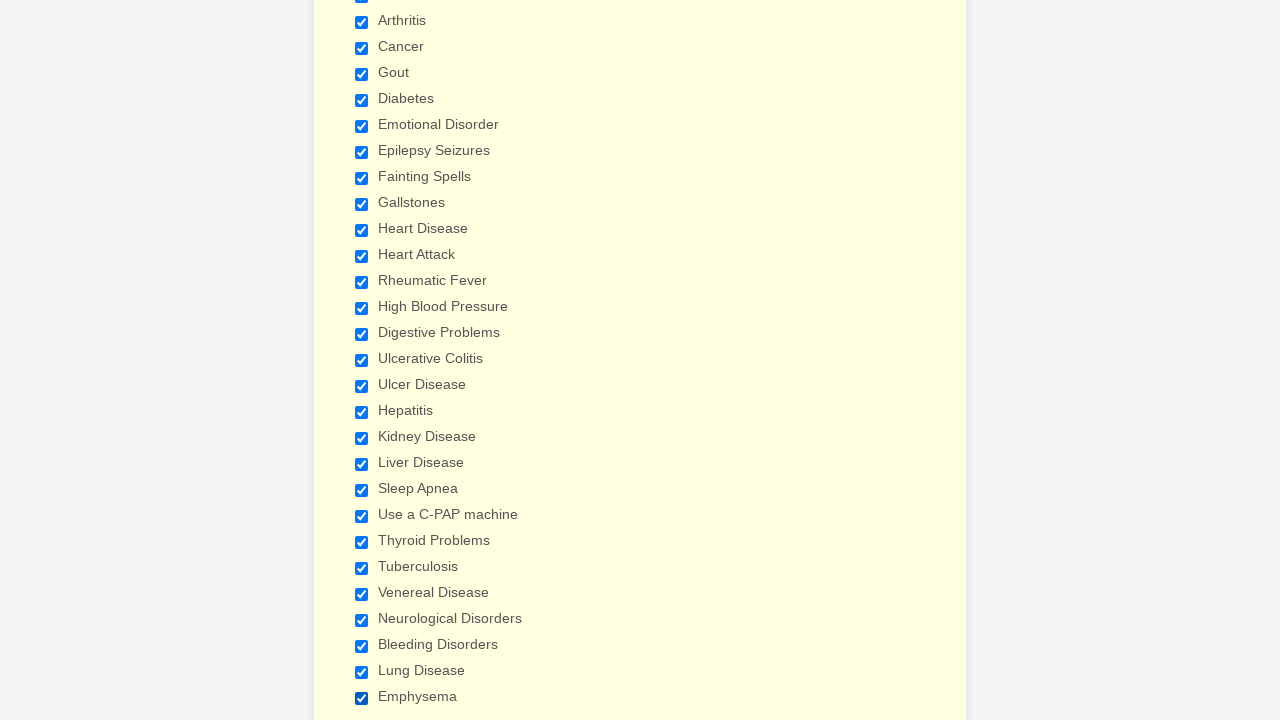

Verified checkbox 19 is selected
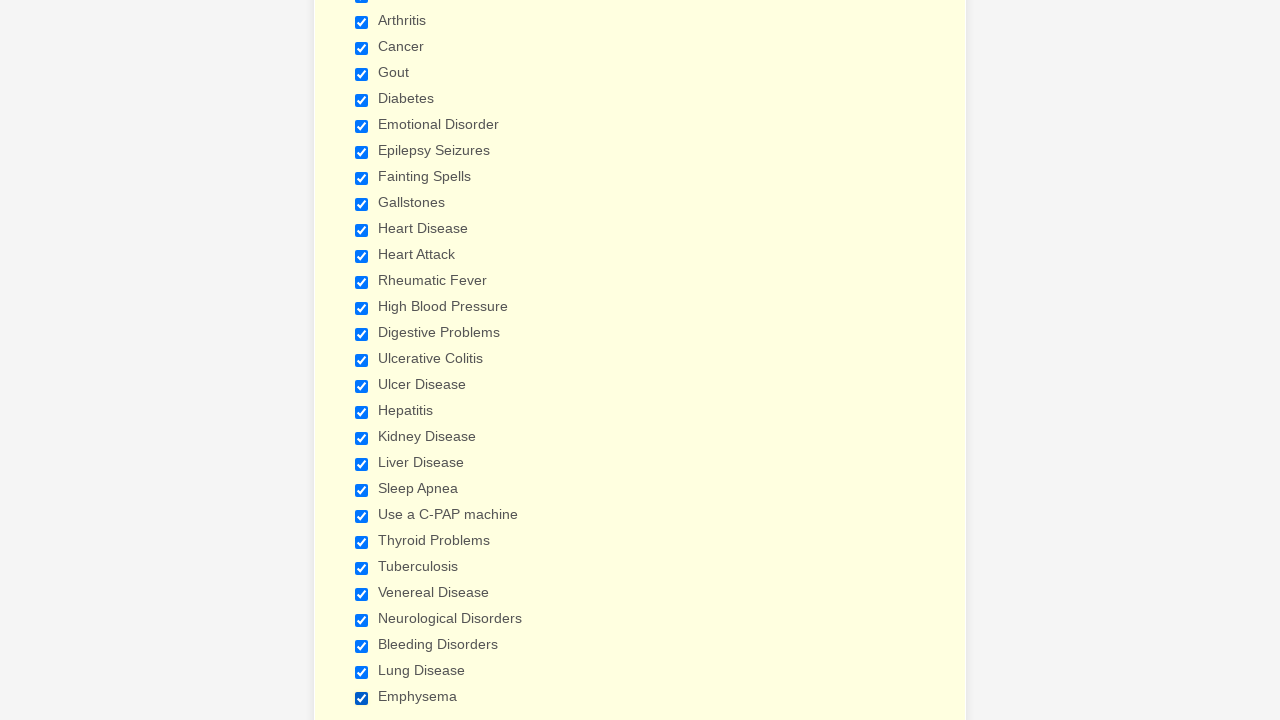

Verified checkbox 20 is selected
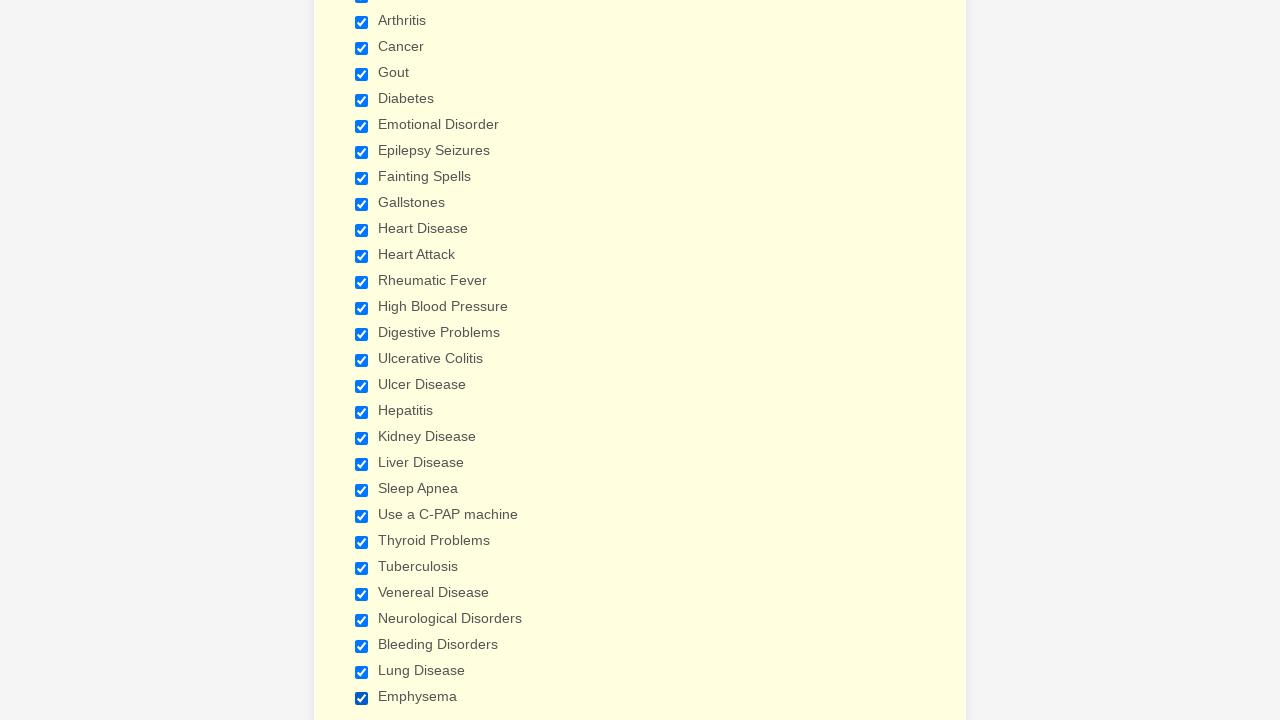

Verified checkbox 21 is selected
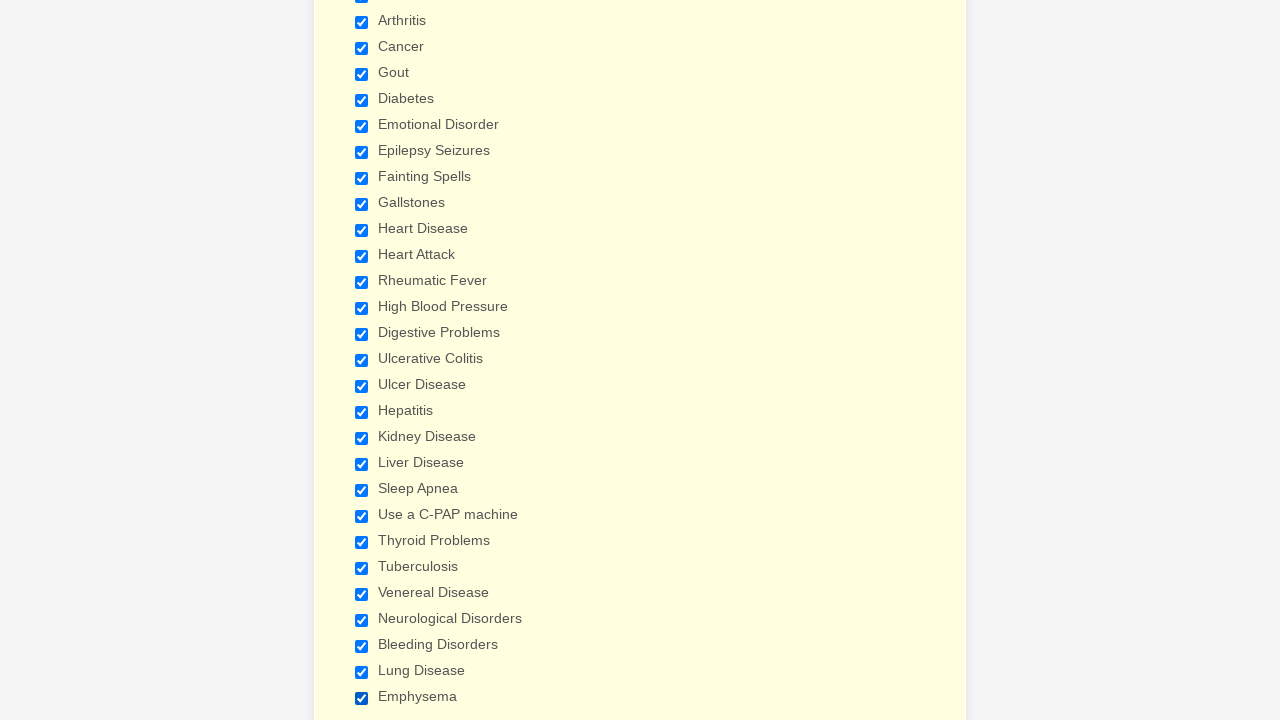

Verified checkbox 22 is selected
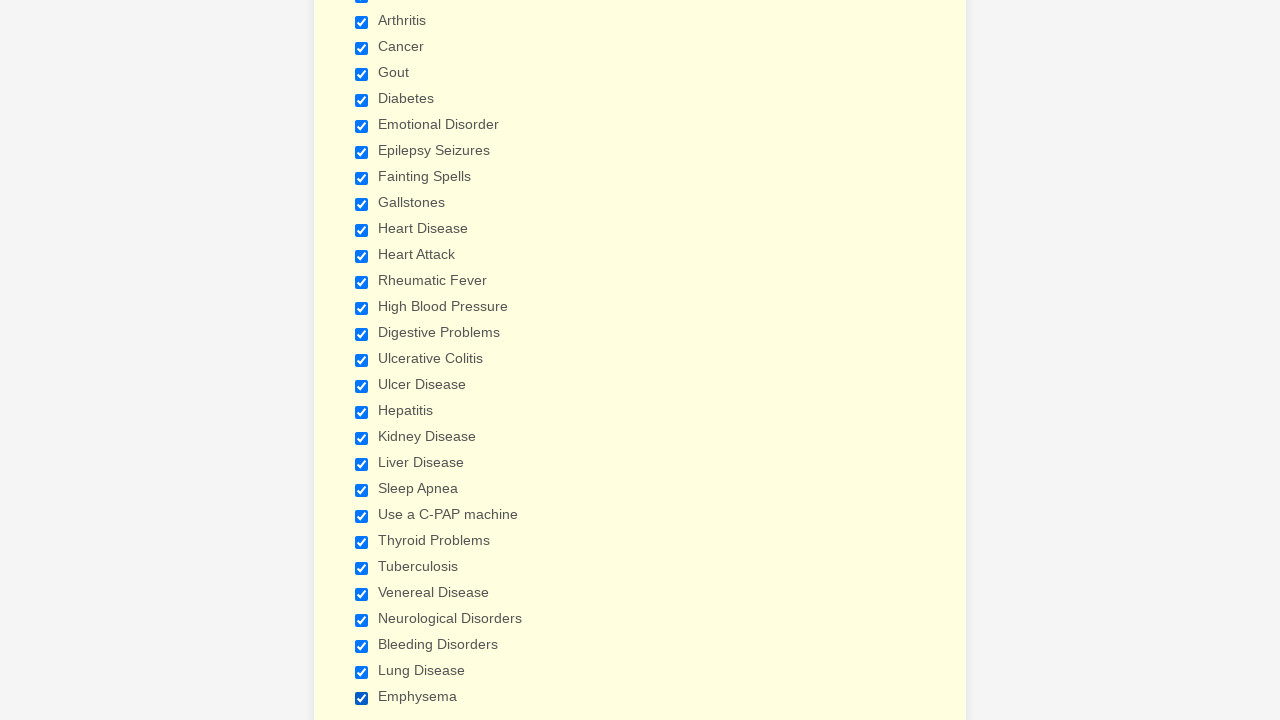

Verified checkbox 23 is selected
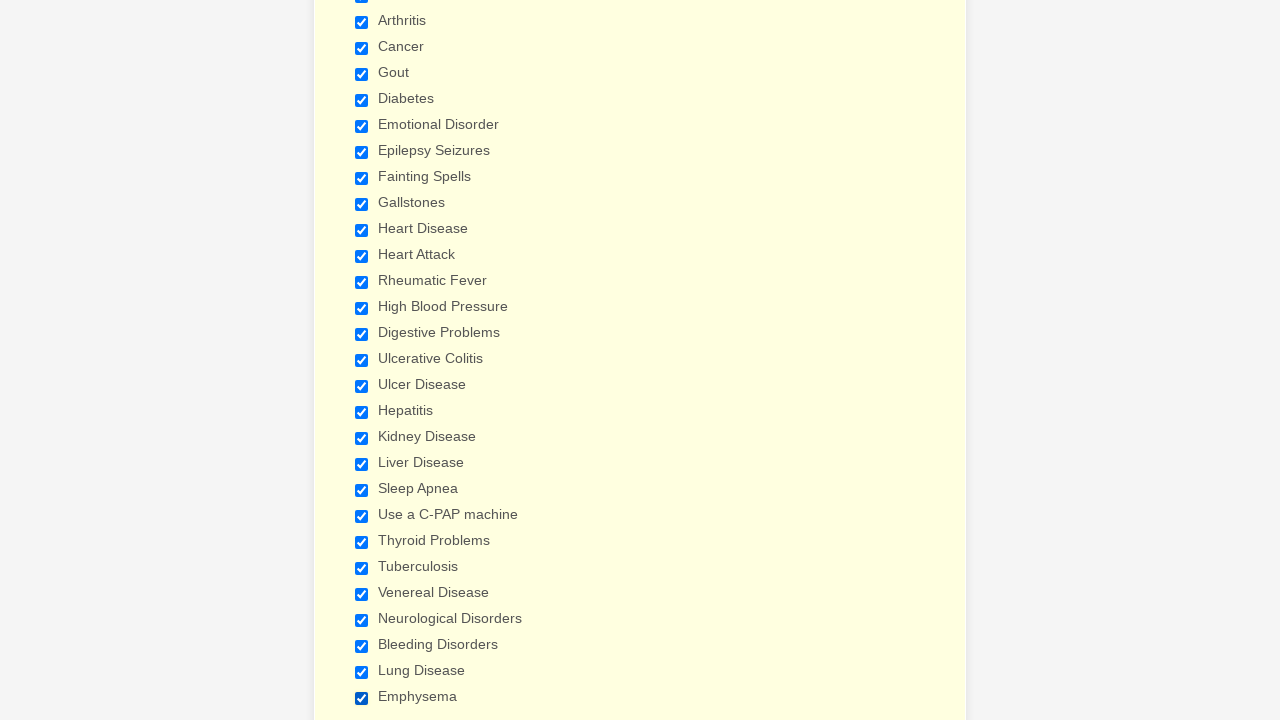

Verified checkbox 24 is selected
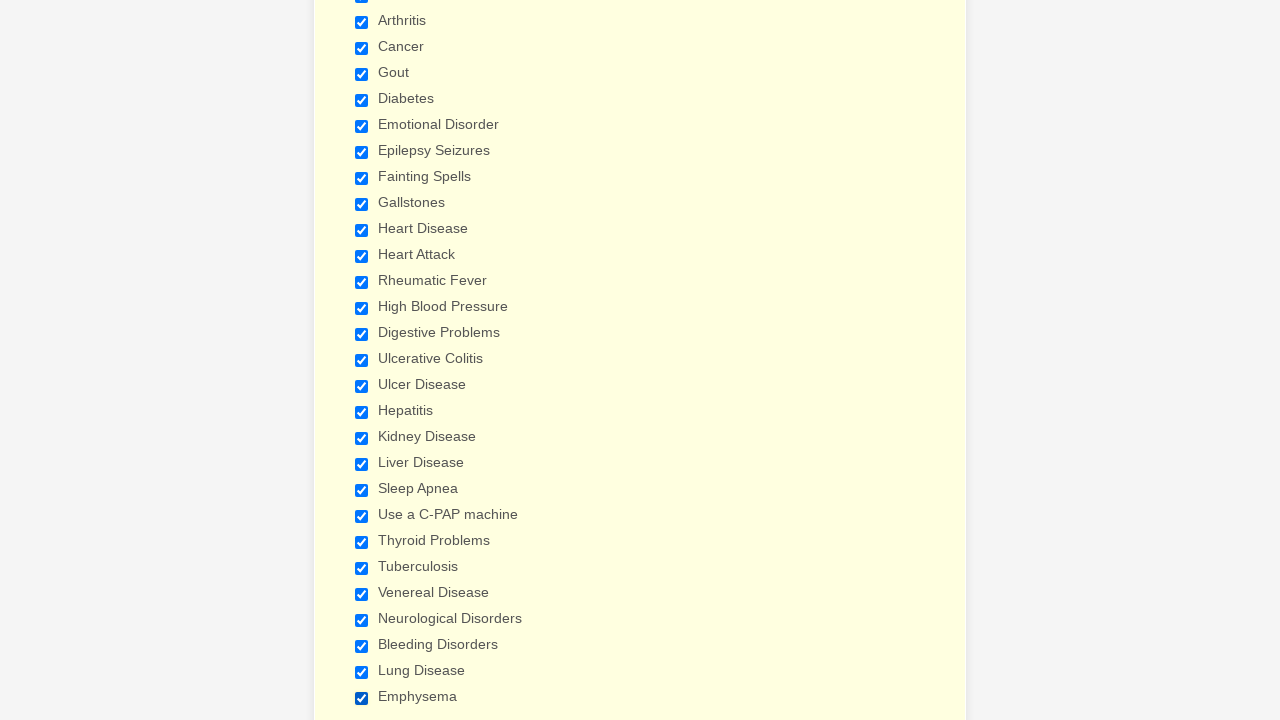

Verified checkbox 25 is selected
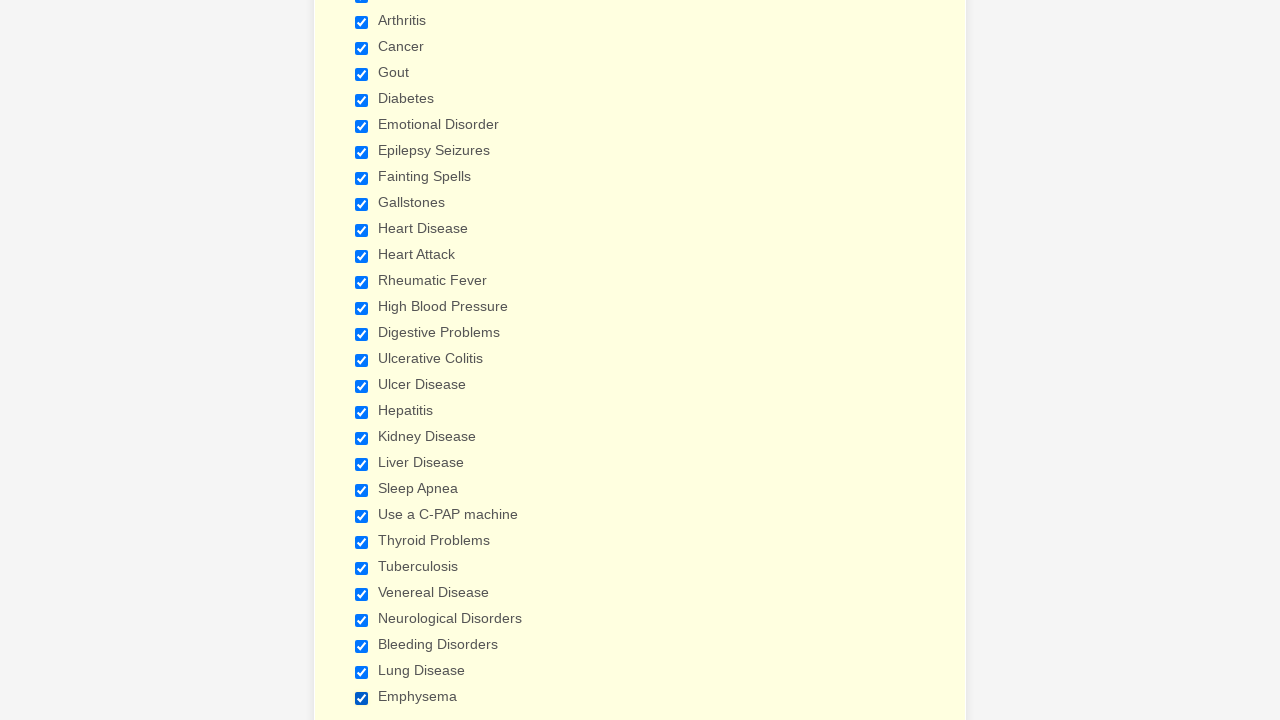

Verified checkbox 26 is selected
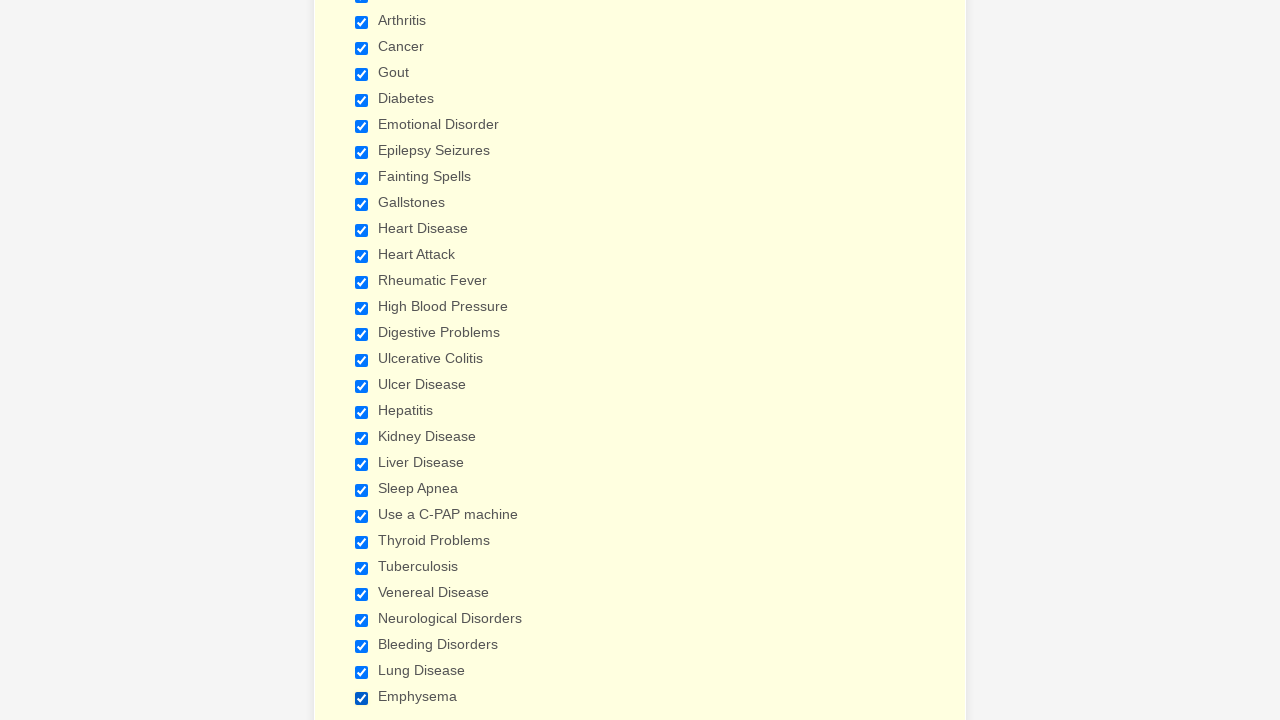

Verified checkbox 27 is selected
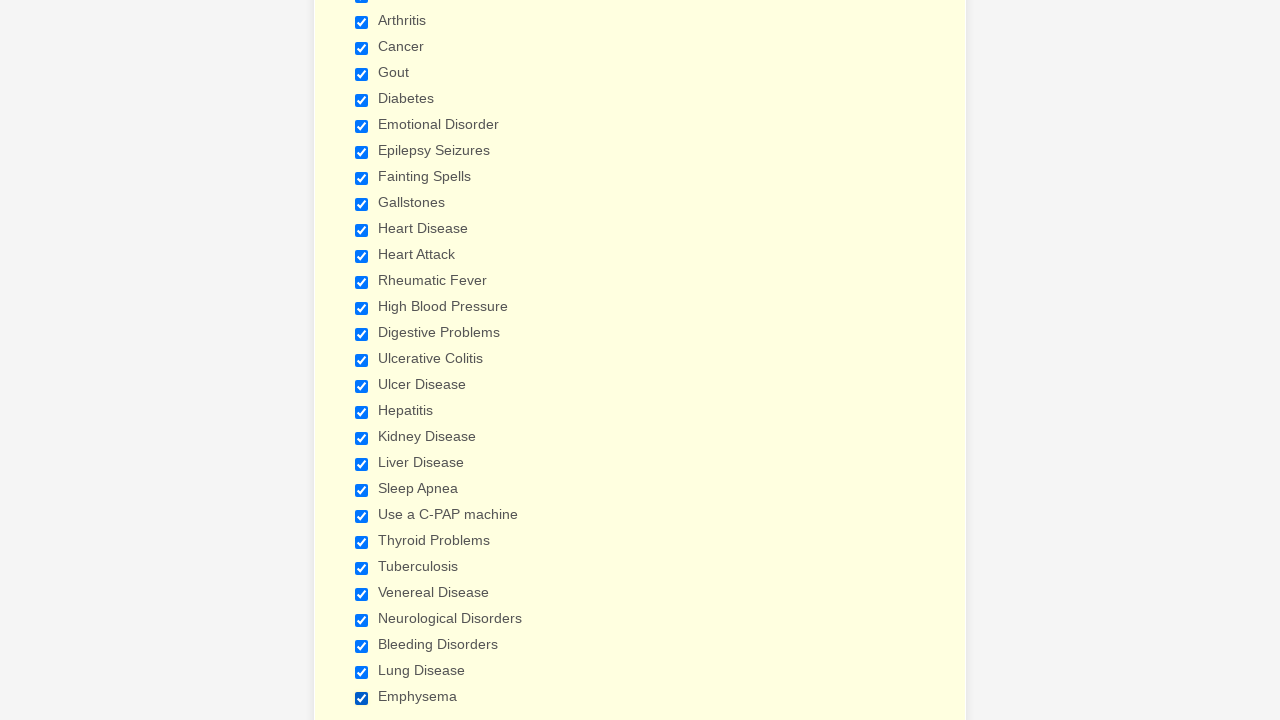

Verified checkbox 28 is selected
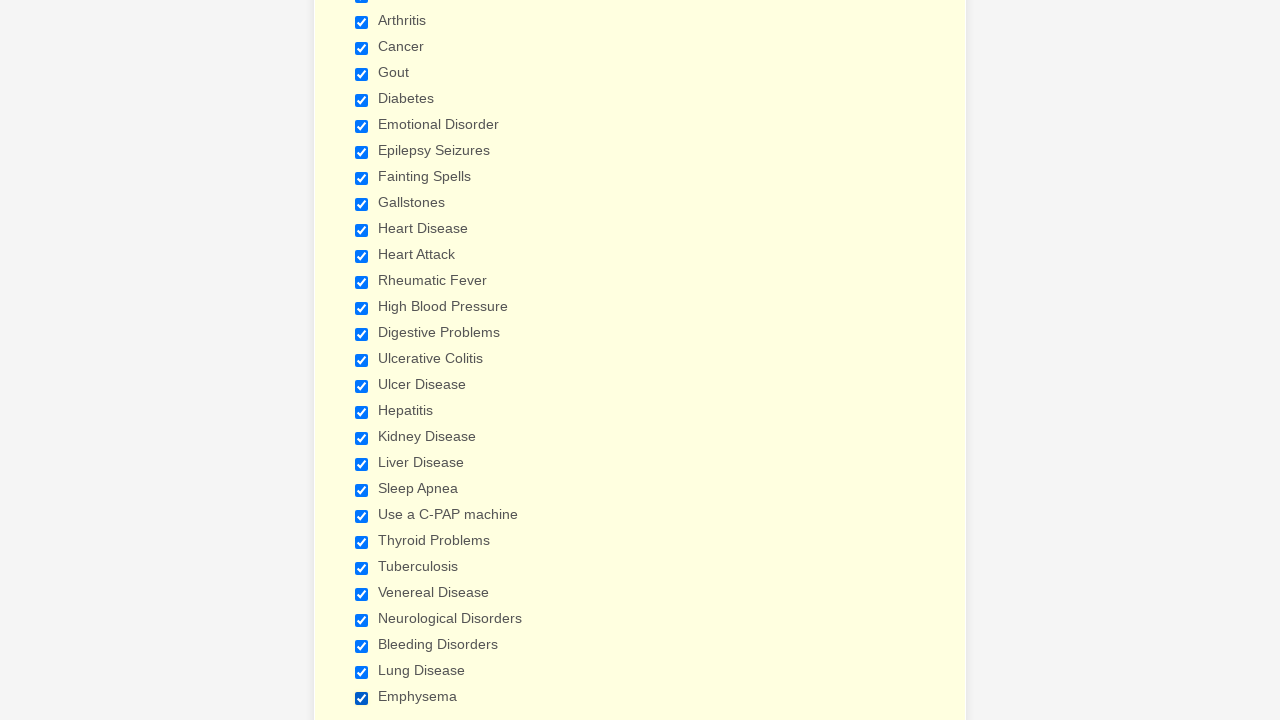

Verified checkbox 29 is selected
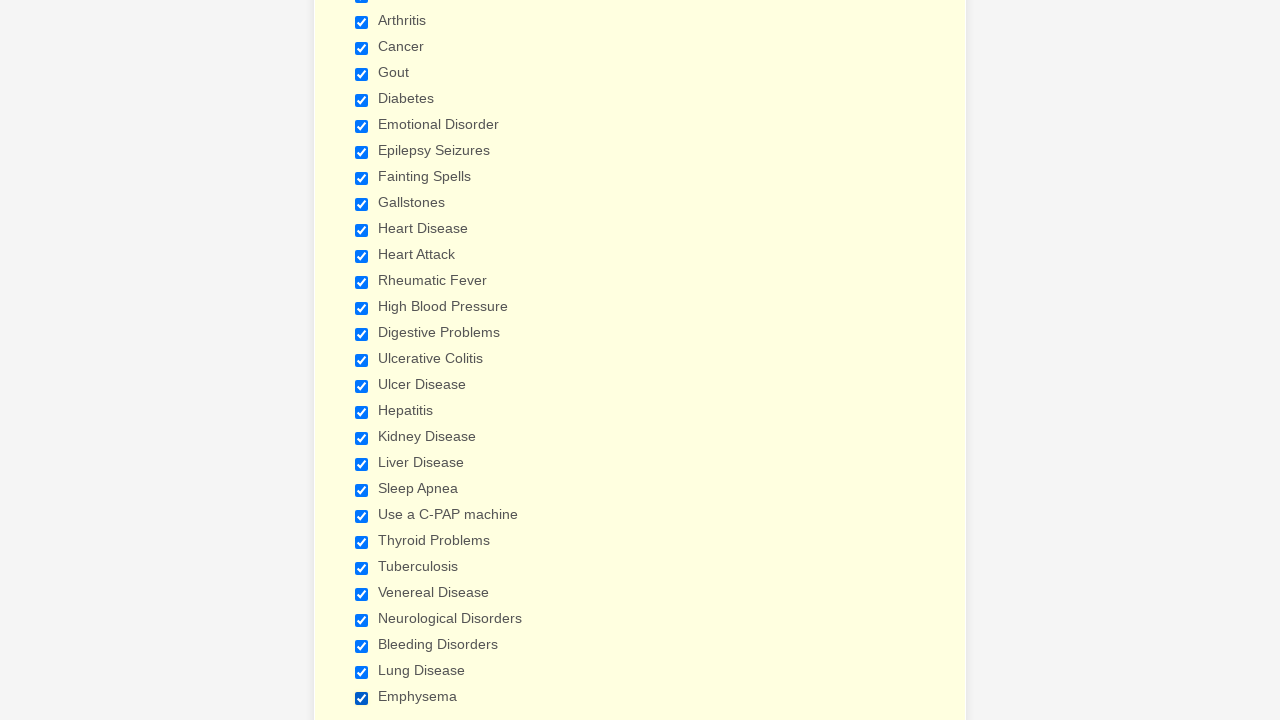

Clicked checkbox 1 to deselect it at (362, 360) on input.form-checkbox >> nth=0
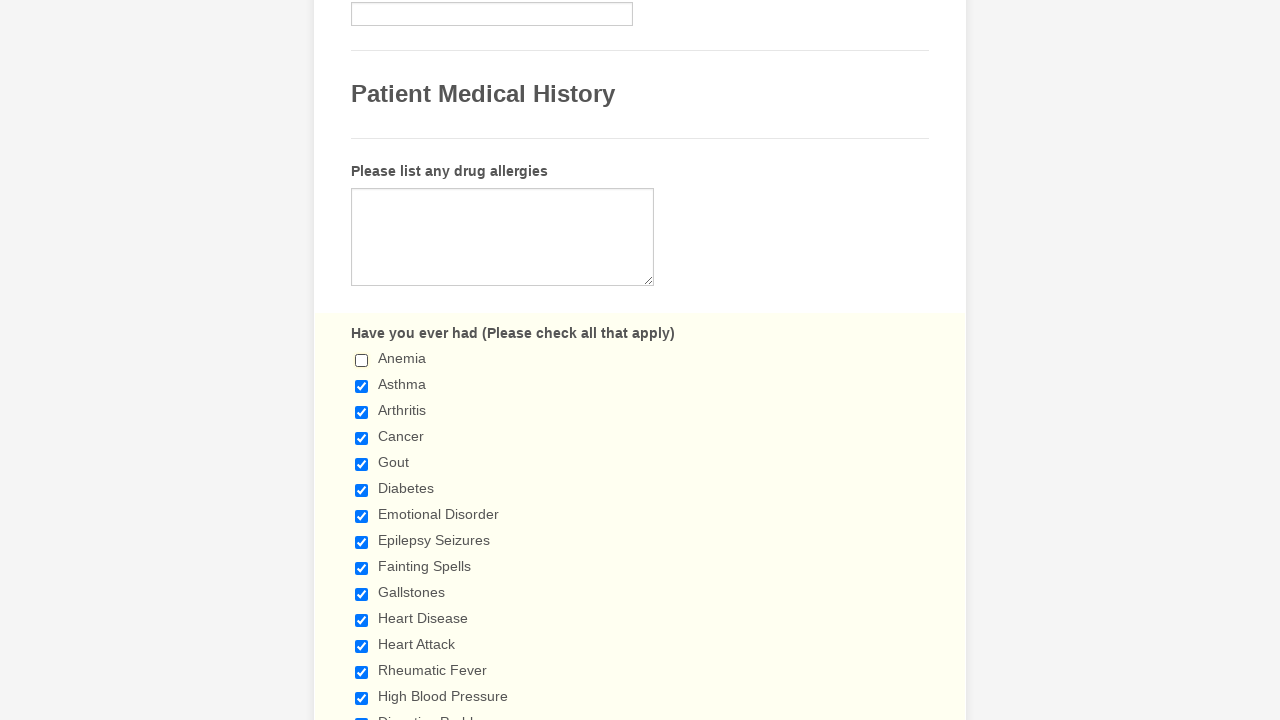

Clicked checkbox 2 to deselect it at (362, 386) on input.form-checkbox >> nth=1
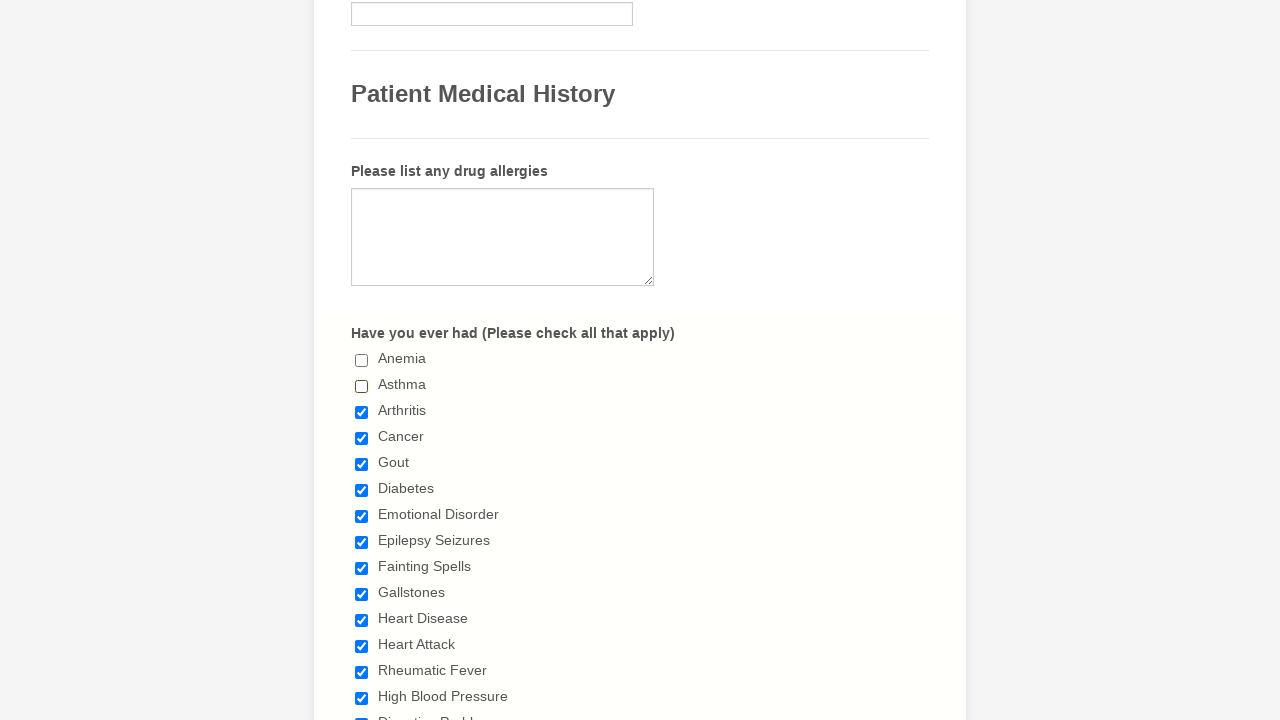

Clicked checkbox 3 to deselect it at (362, 412) on input.form-checkbox >> nth=2
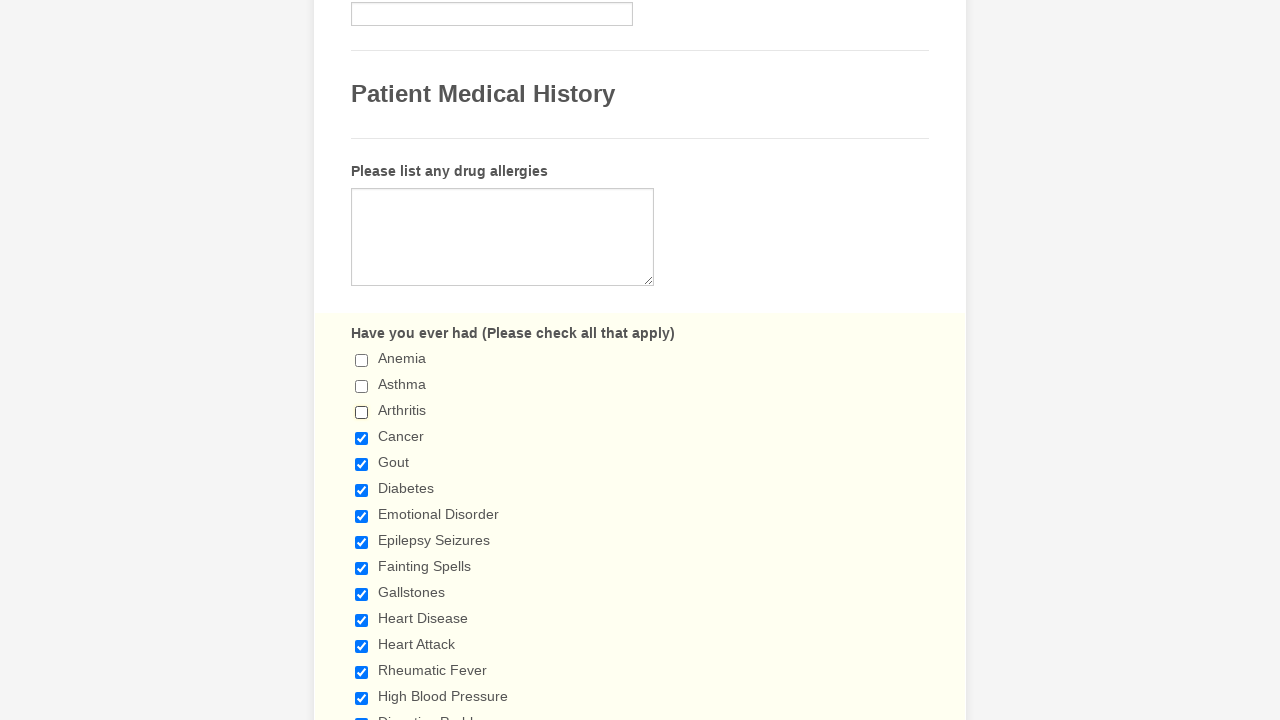

Clicked checkbox 4 to deselect it at (362, 438) on input.form-checkbox >> nth=3
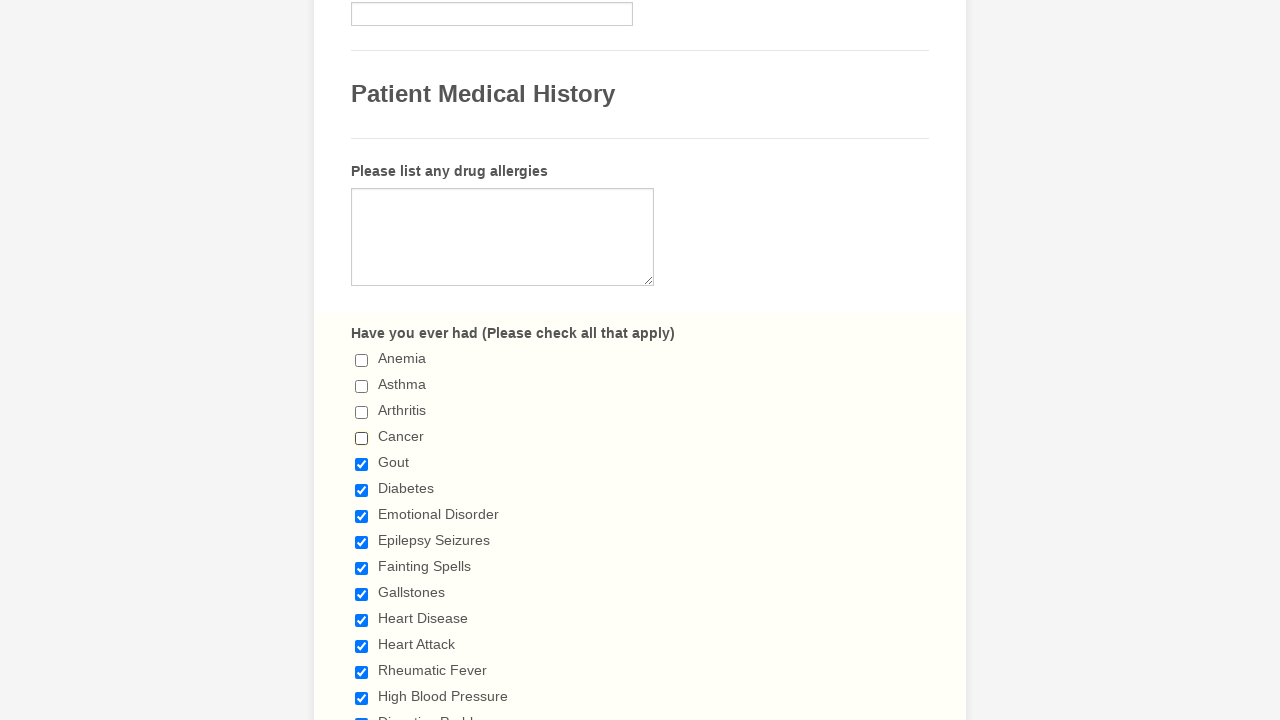

Clicked checkbox 5 to deselect it at (362, 464) on input.form-checkbox >> nth=4
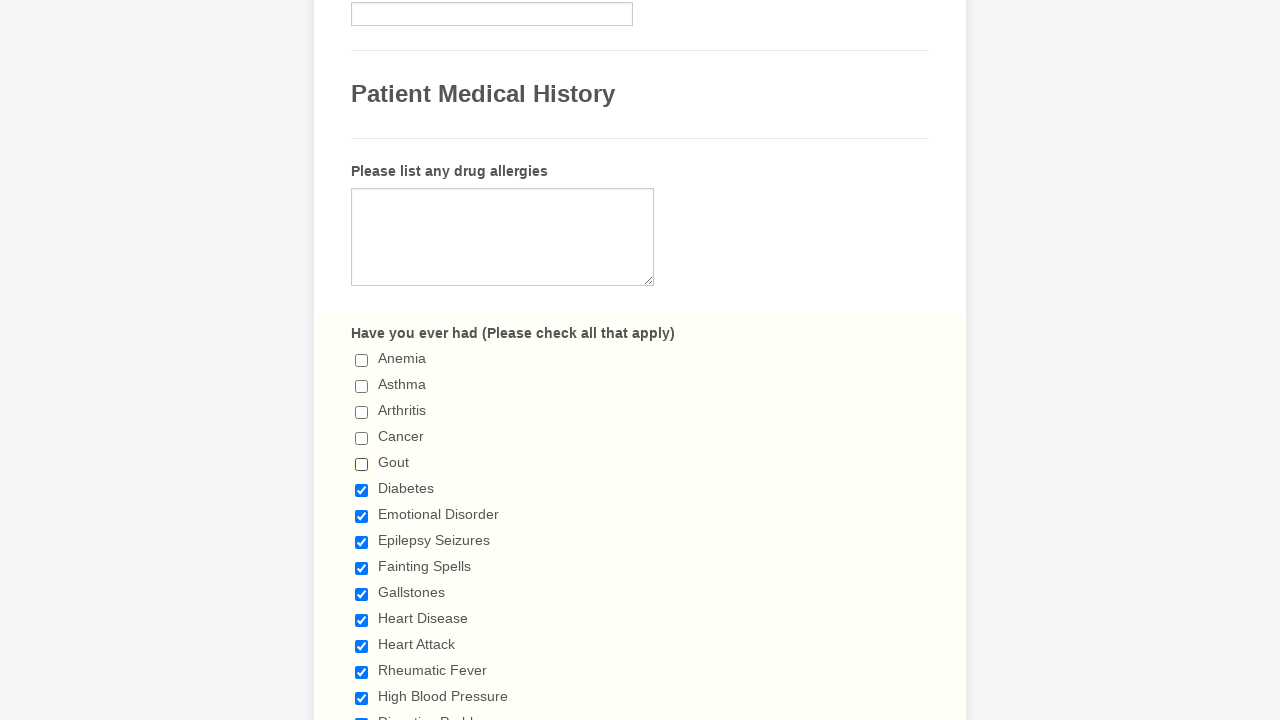

Clicked checkbox 6 to deselect it at (362, 490) on input.form-checkbox >> nth=5
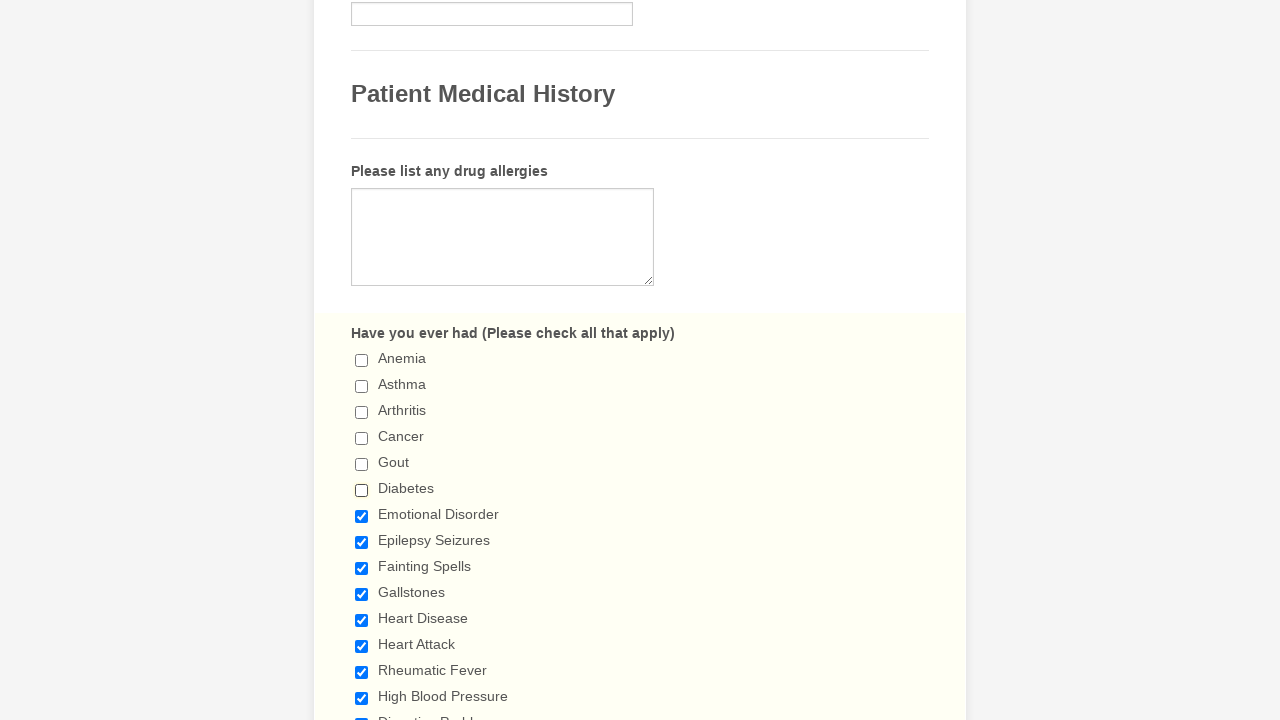

Clicked checkbox 7 to deselect it at (362, 516) on input.form-checkbox >> nth=6
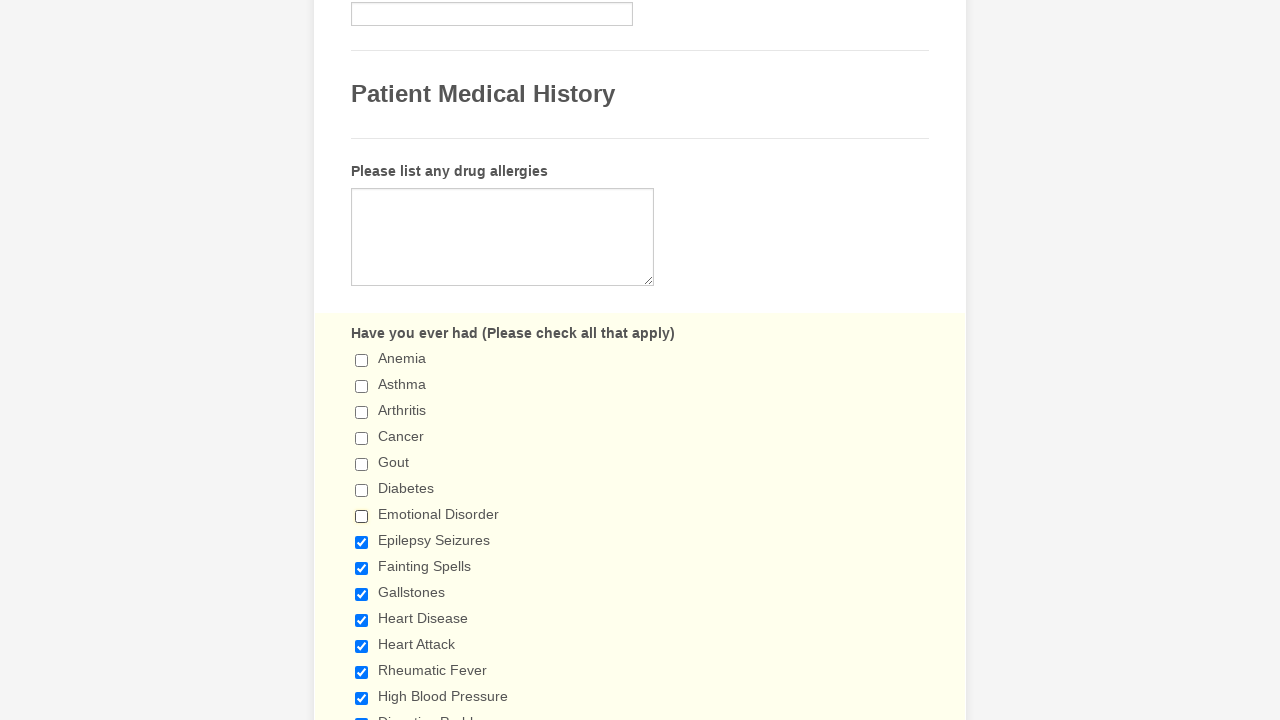

Clicked checkbox 8 to deselect it at (362, 542) on input.form-checkbox >> nth=7
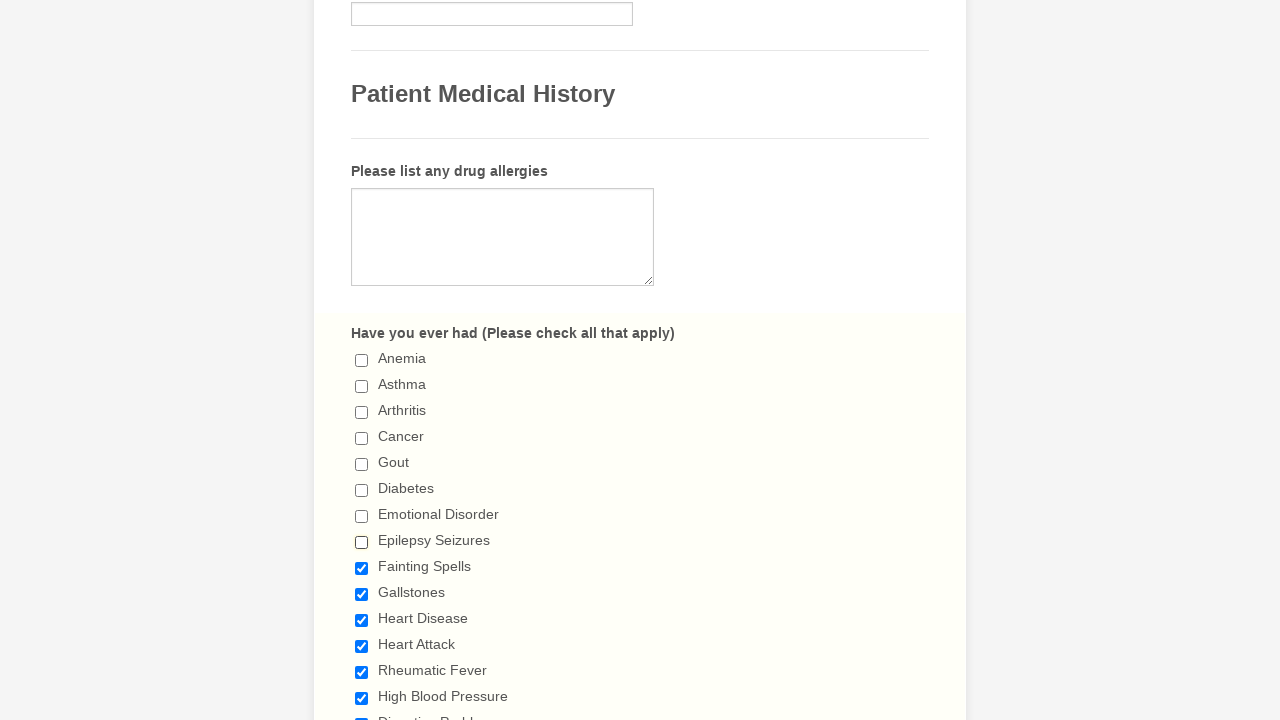

Clicked checkbox 9 to deselect it at (362, 568) on input.form-checkbox >> nth=8
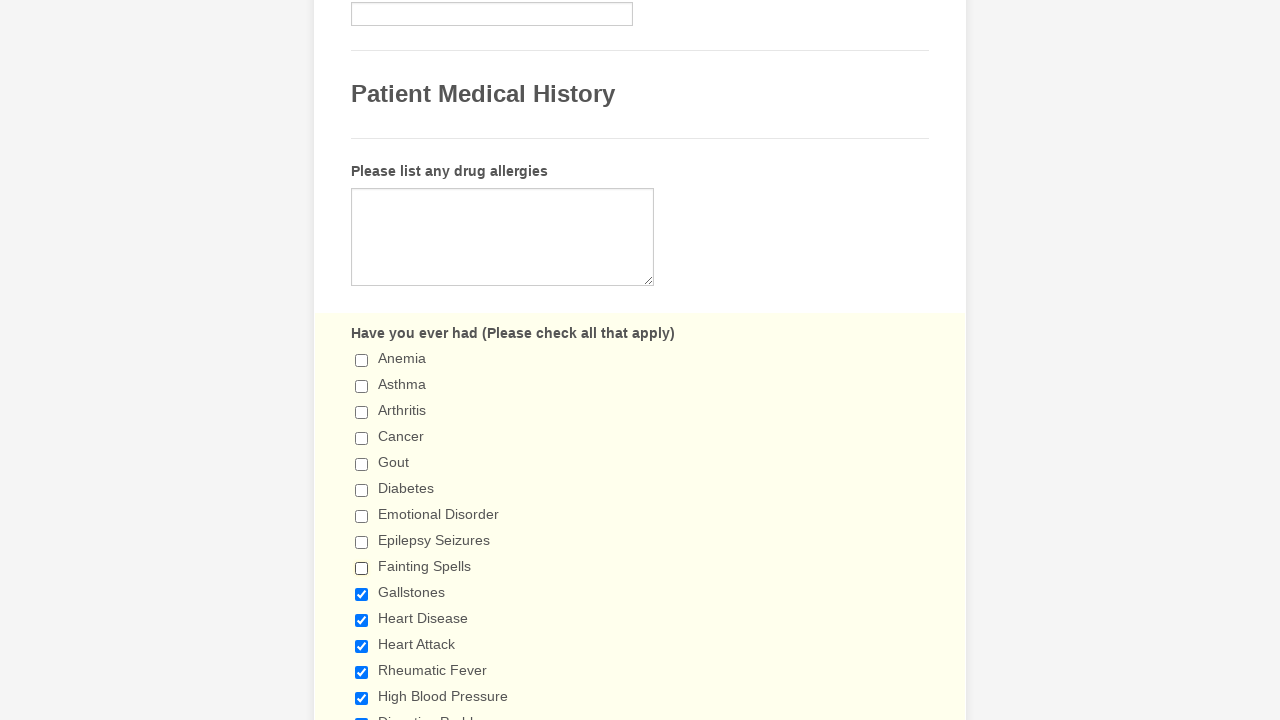

Clicked checkbox 10 to deselect it at (362, 594) on input.form-checkbox >> nth=9
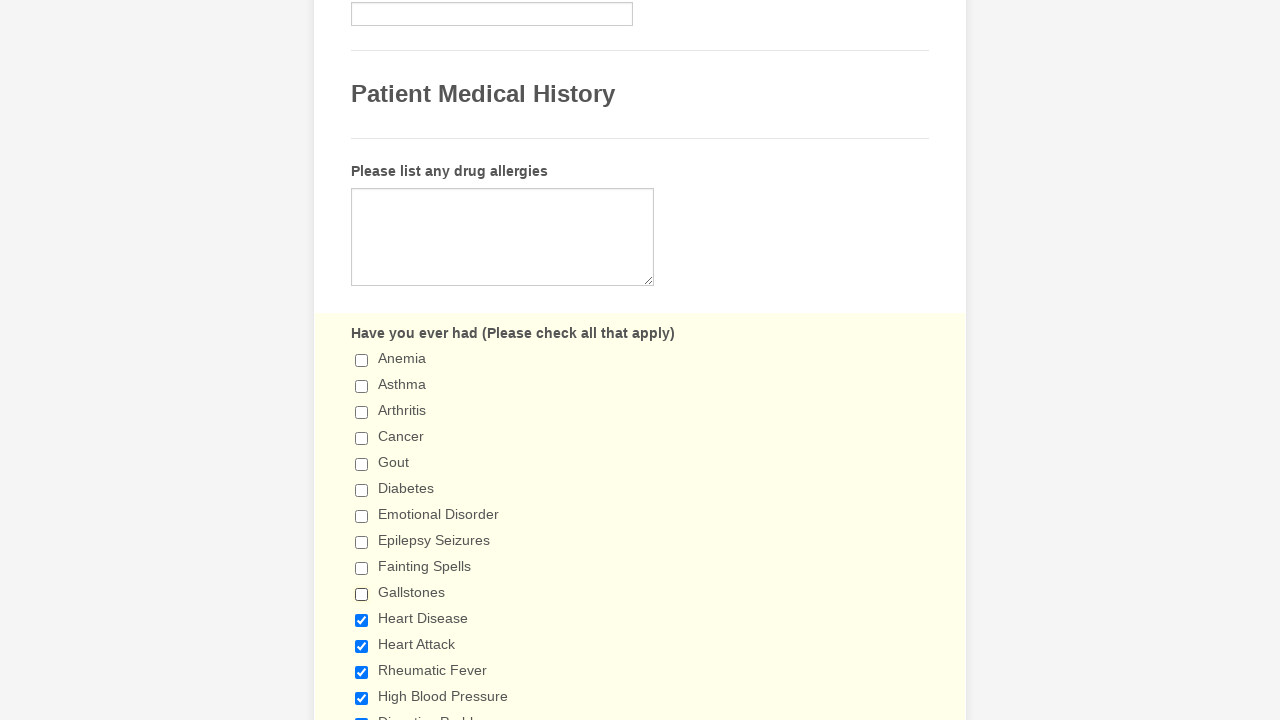

Clicked checkbox 11 to deselect it at (362, 620) on input.form-checkbox >> nth=10
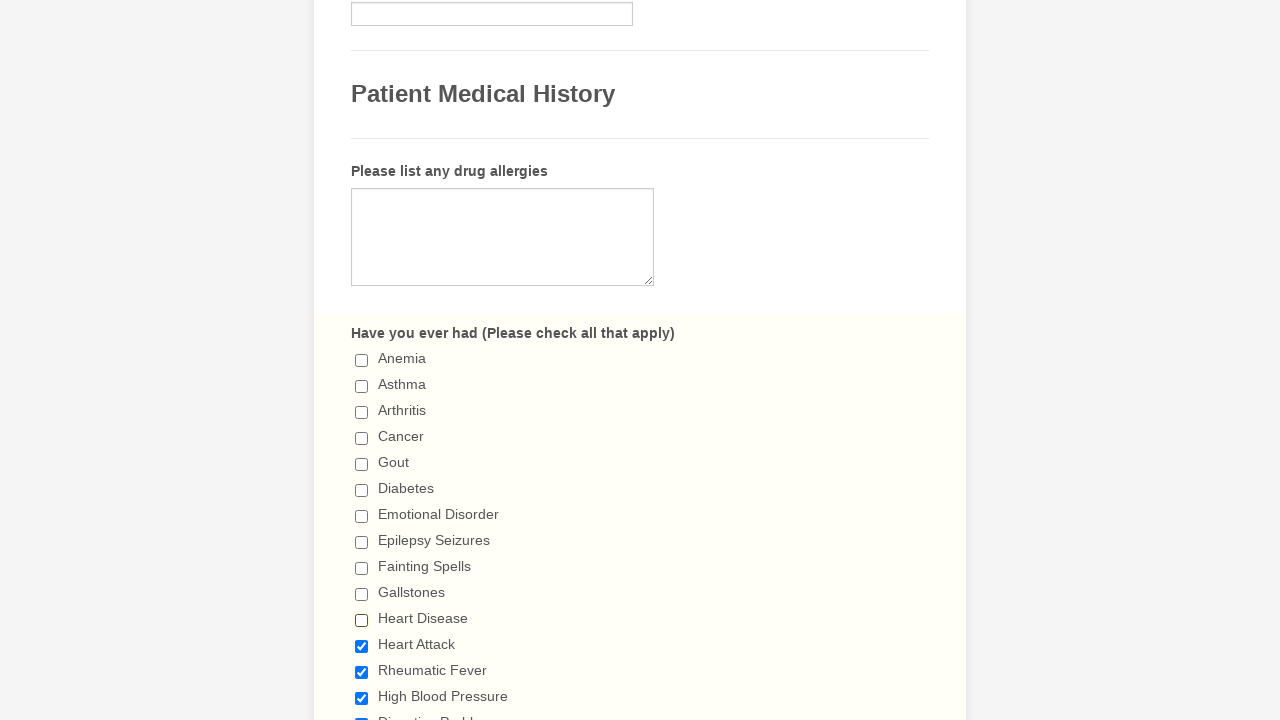

Clicked checkbox 12 to deselect it at (362, 646) on input.form-checkbox >> nth=11
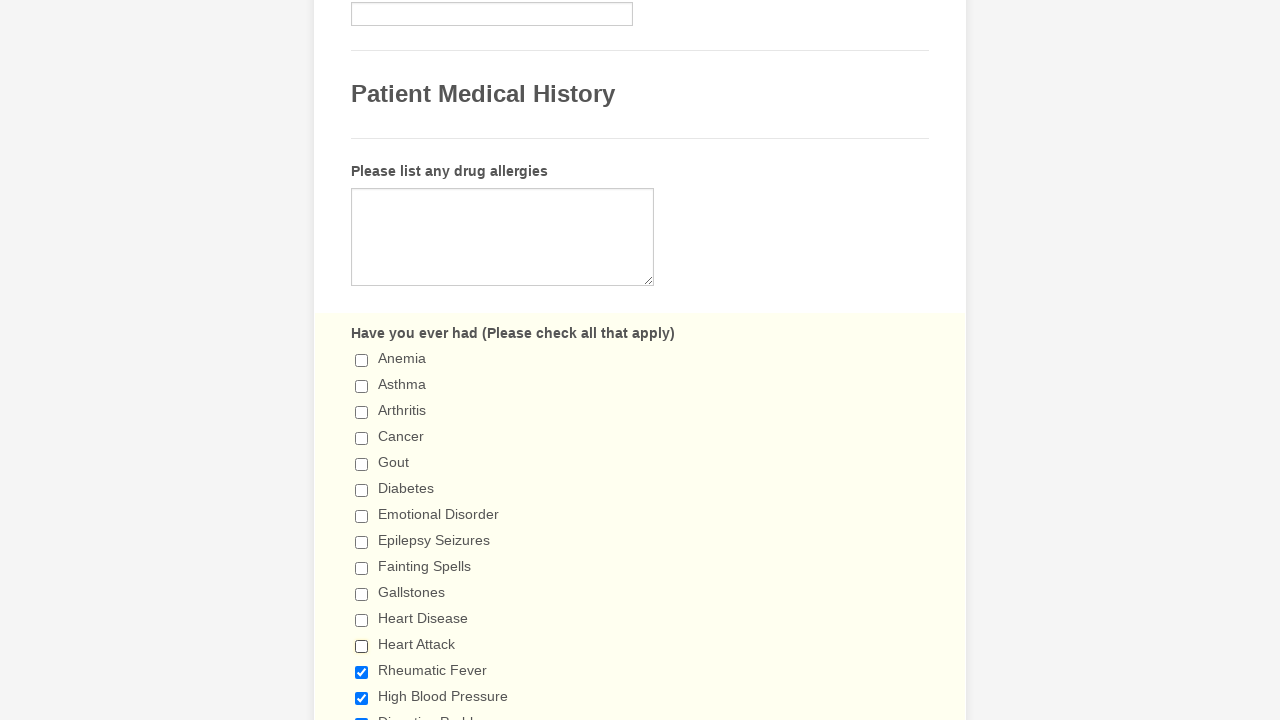

Clicked checkbox 13 to deselect it at (362, 672) on input.form-checkbox >> nth=12
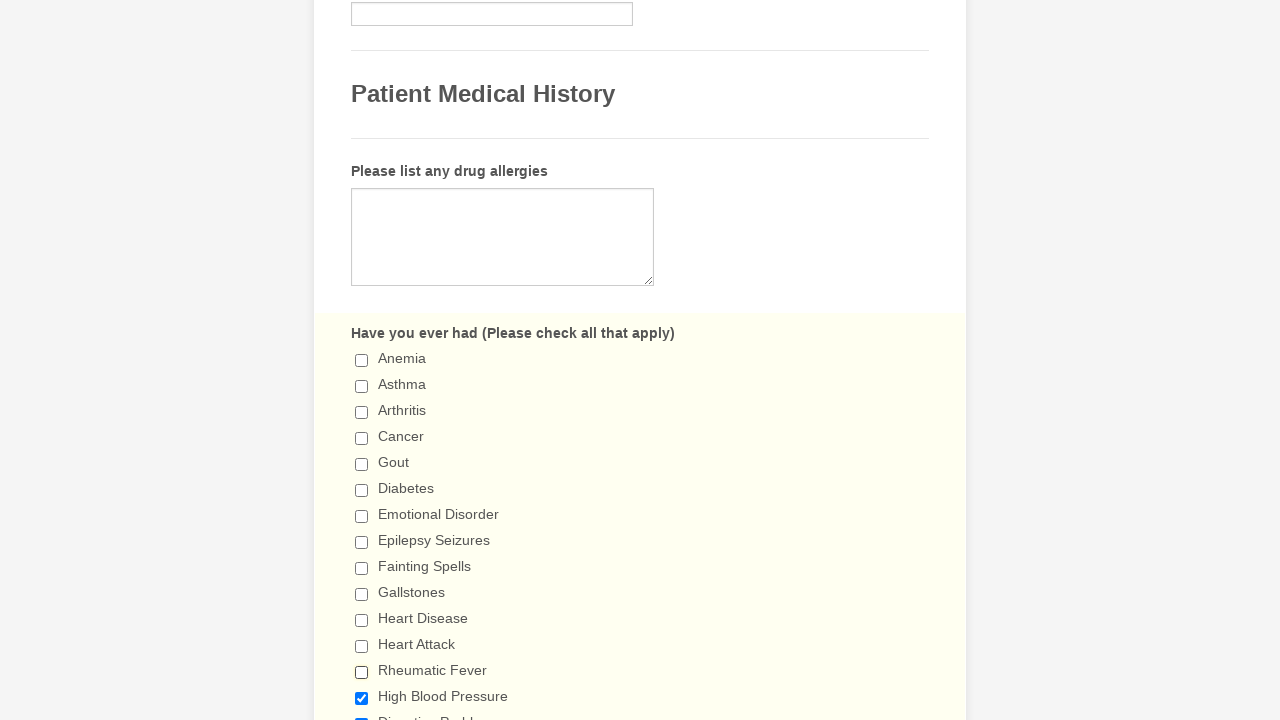

Clicked checkbox 14 to deselect it at (362, 698) on input.form-checkbox >> nth=13
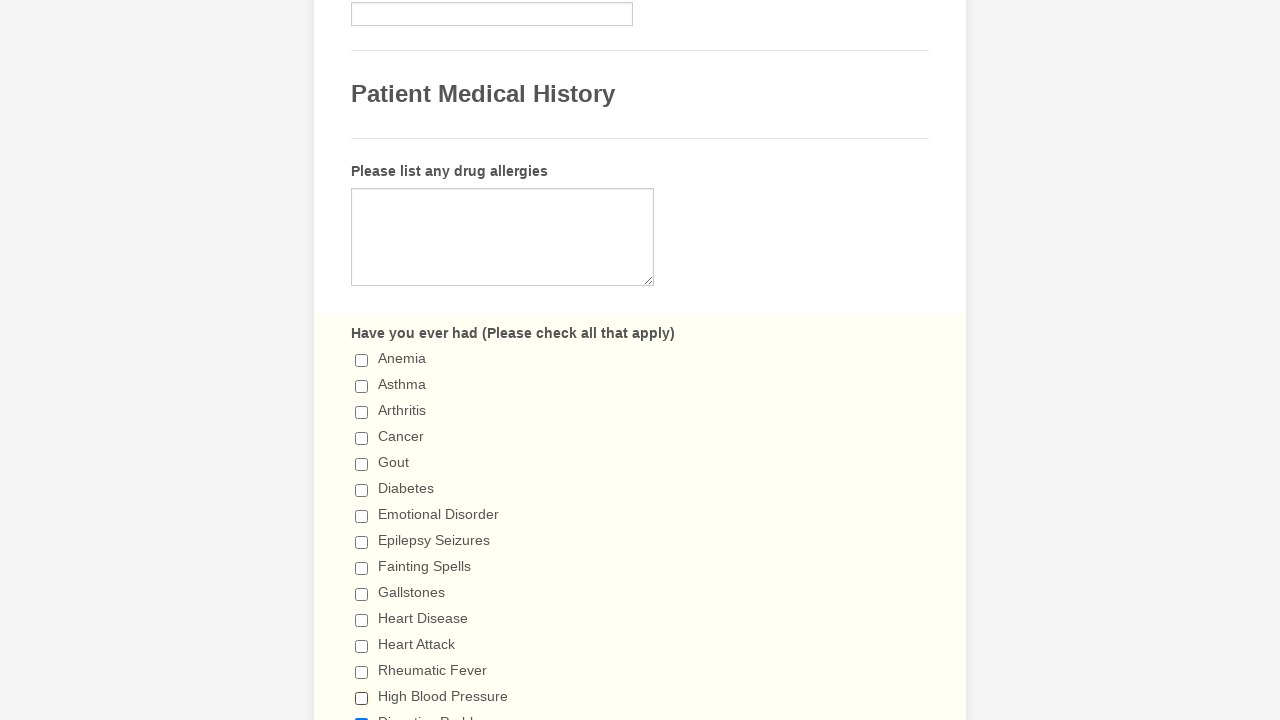

Clicked checkbox 15 to deselect it at (362, 714) on input.form-checkbox >> nth=14
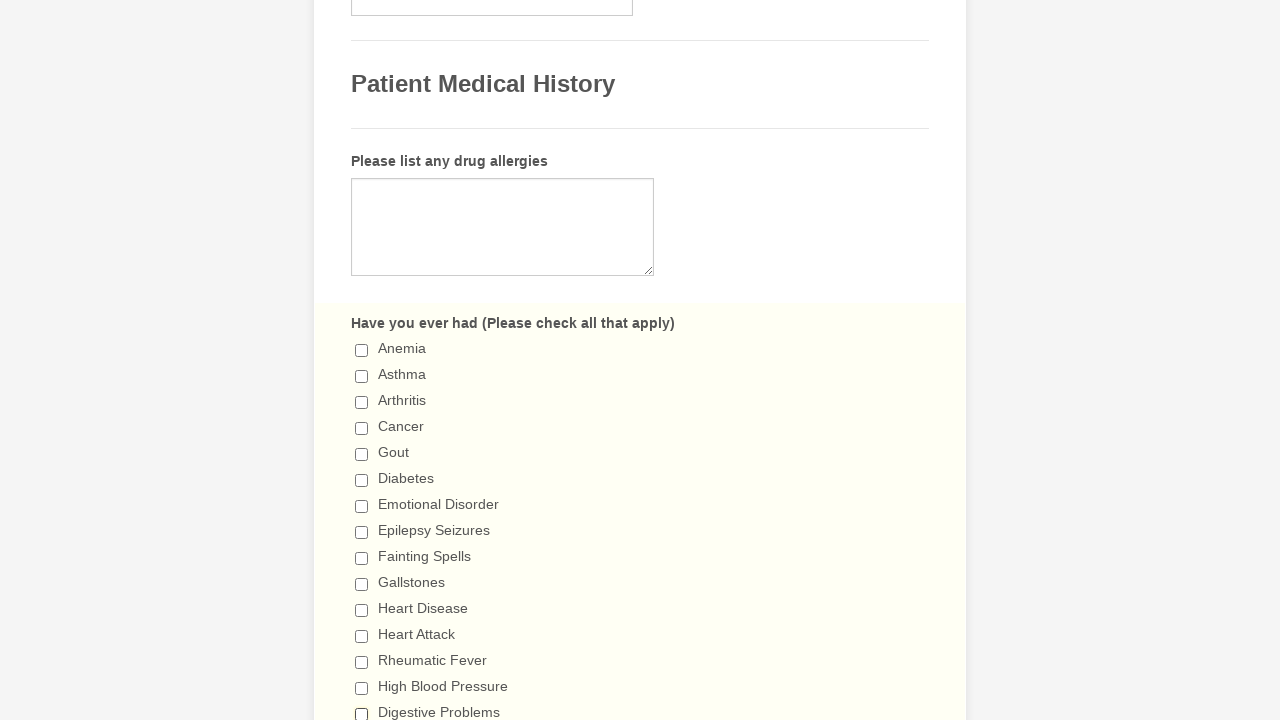

Clicked checkbox 16 to deselect it at (362, 360) on input.form-checkbox >> nth=15
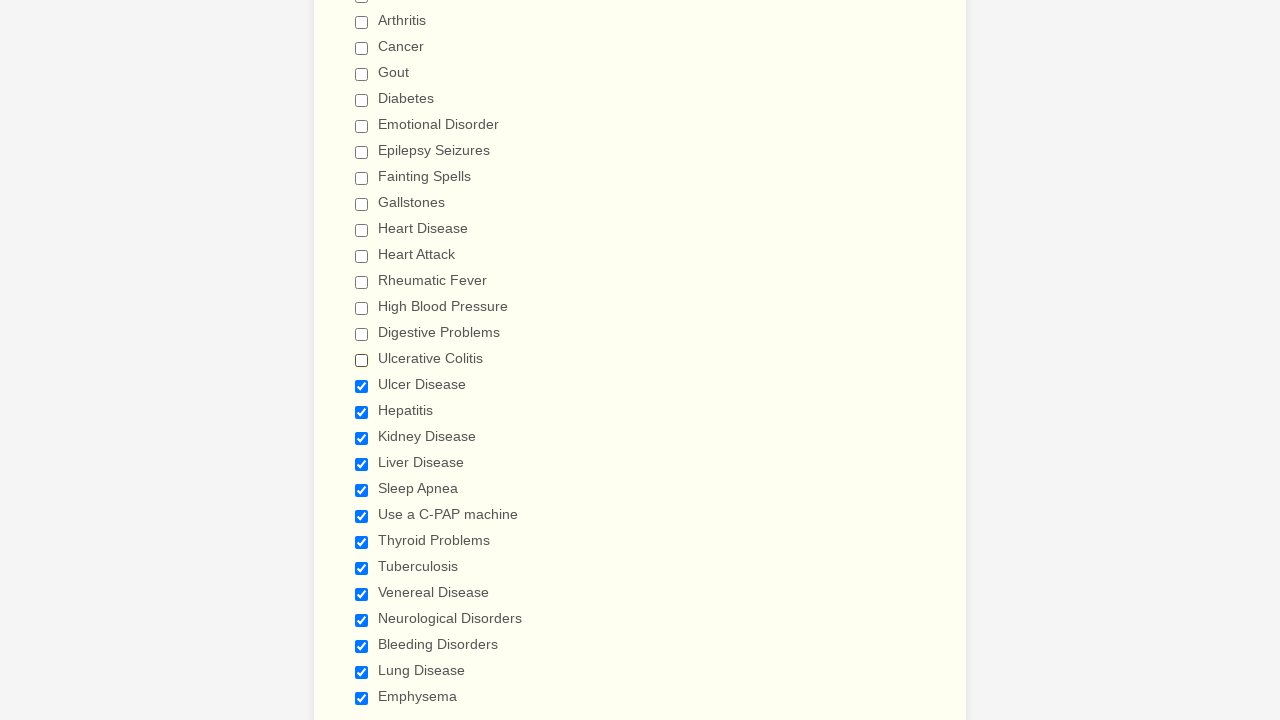

Clicked checkbox 17 to deselect it at (362, 386) on input.form-checkbox >> nth=16
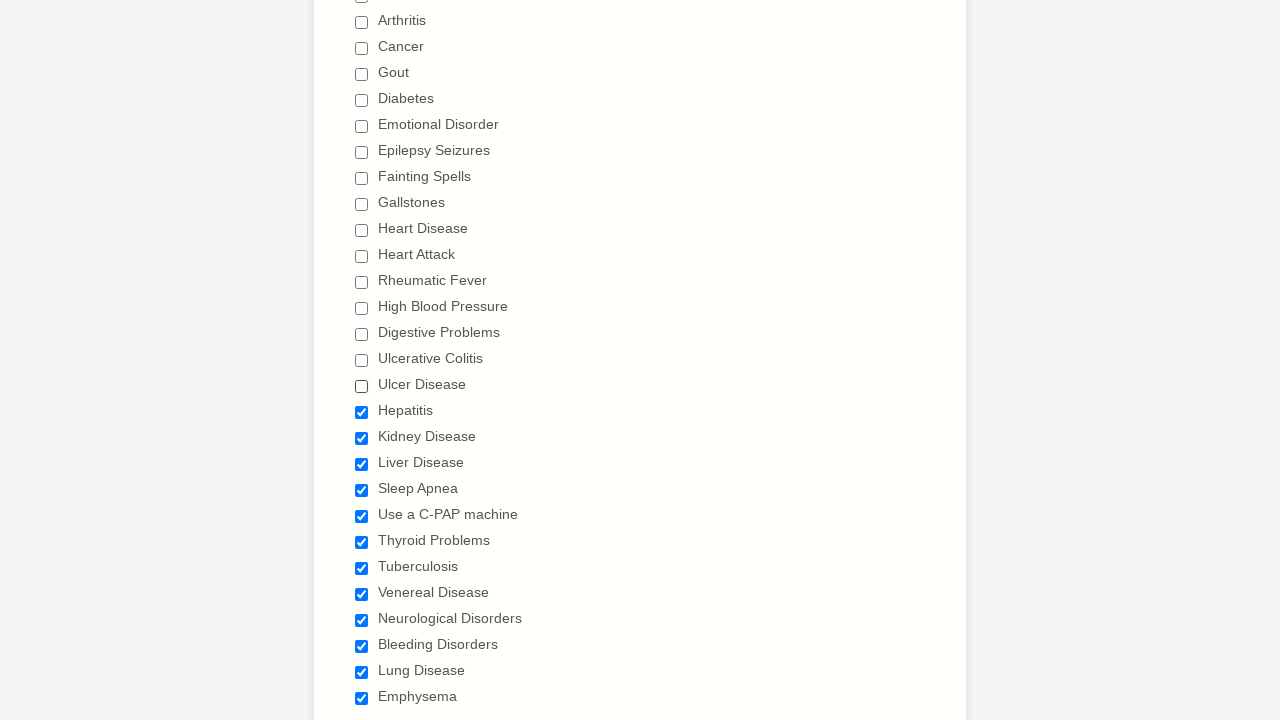

Clicked checkbox 18 to deselect it at (362, 412) on input.form-checkbox >> nth=17
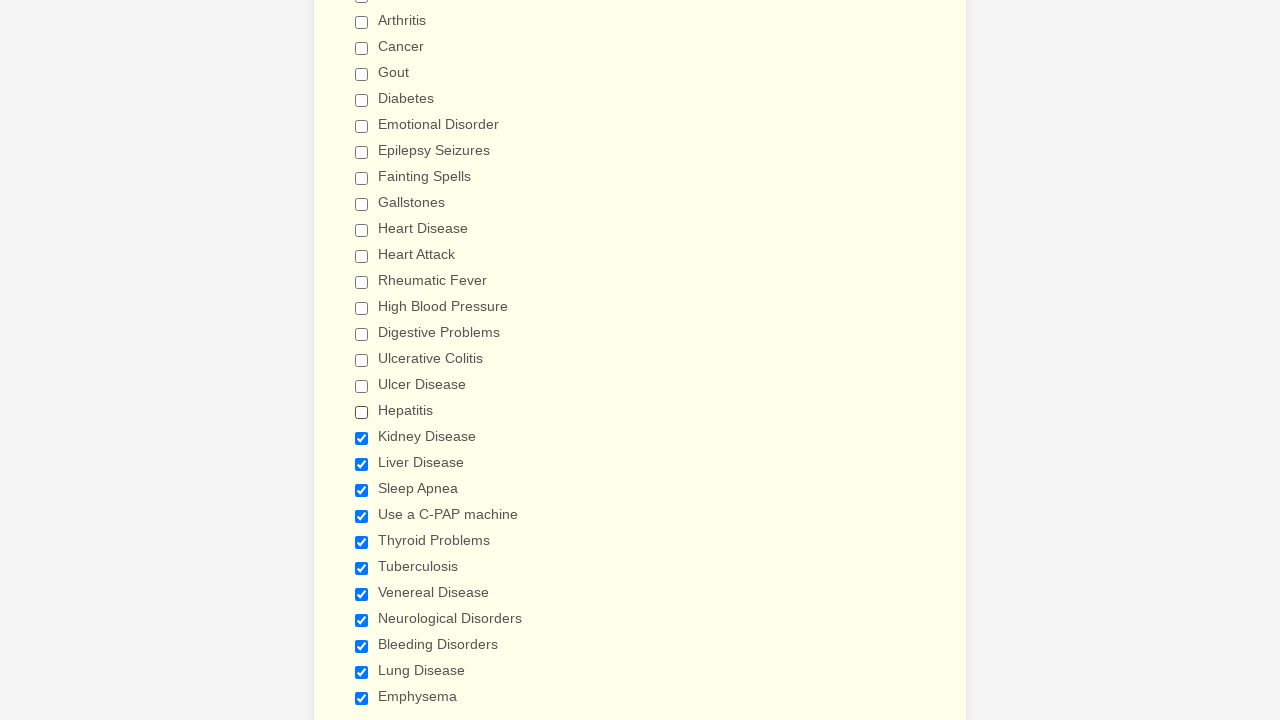

Clicked checkbox 19 to deselect it at (362, 438) on input.form-checkbox >> nth=18
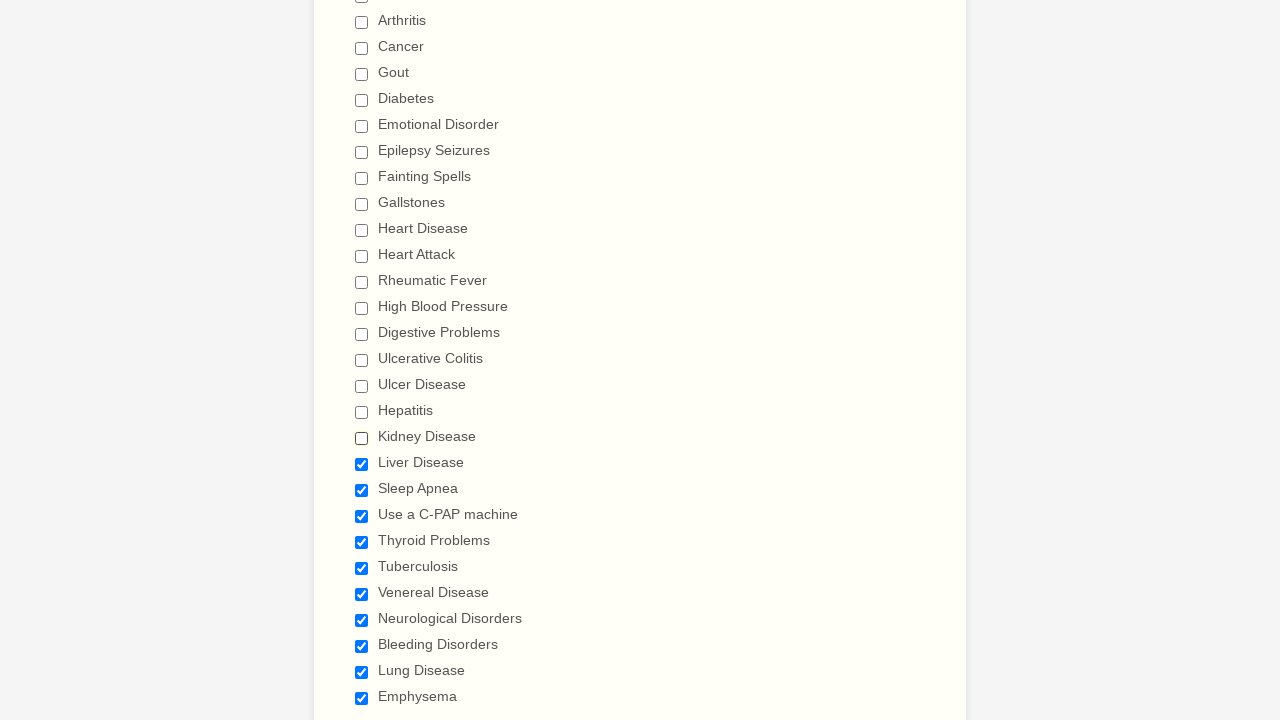

Clicked checkbox 20 to deselect it at (362, 464) on input.form-checkbox >> nth=19
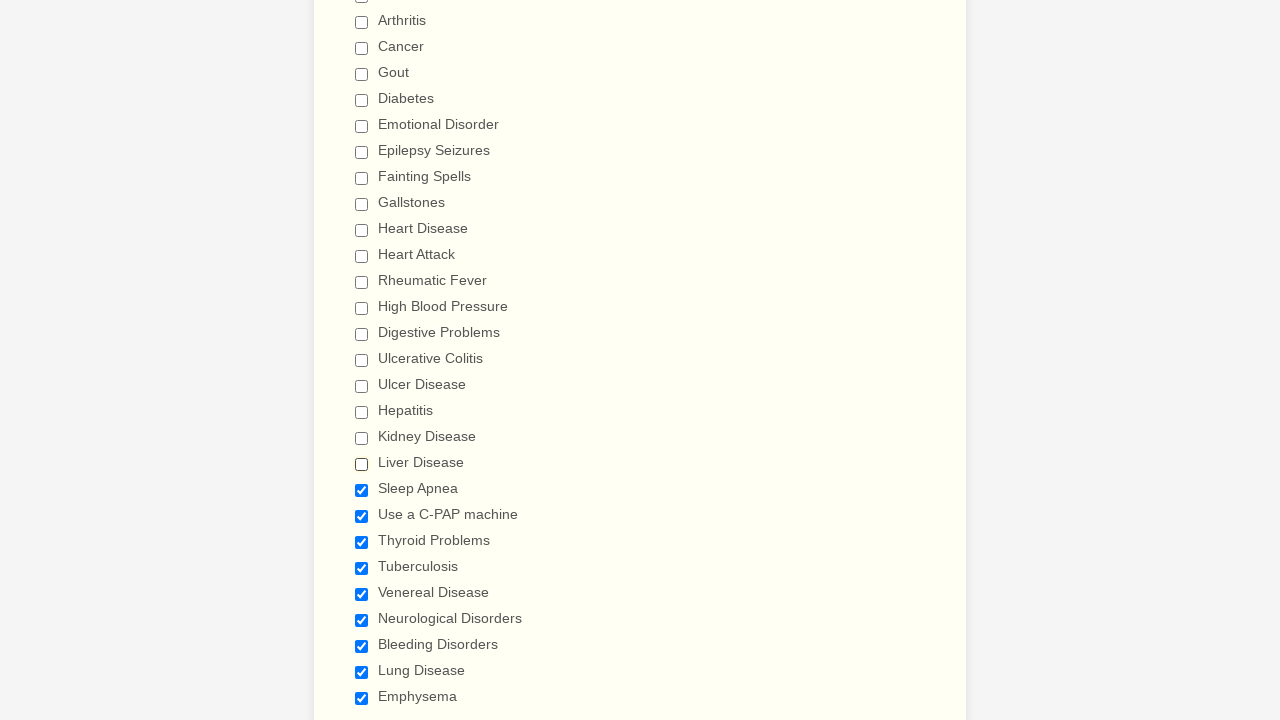

Clicked checkbox 21 to deselect it at (362, 490) on input.form-checkbox >> nth=20
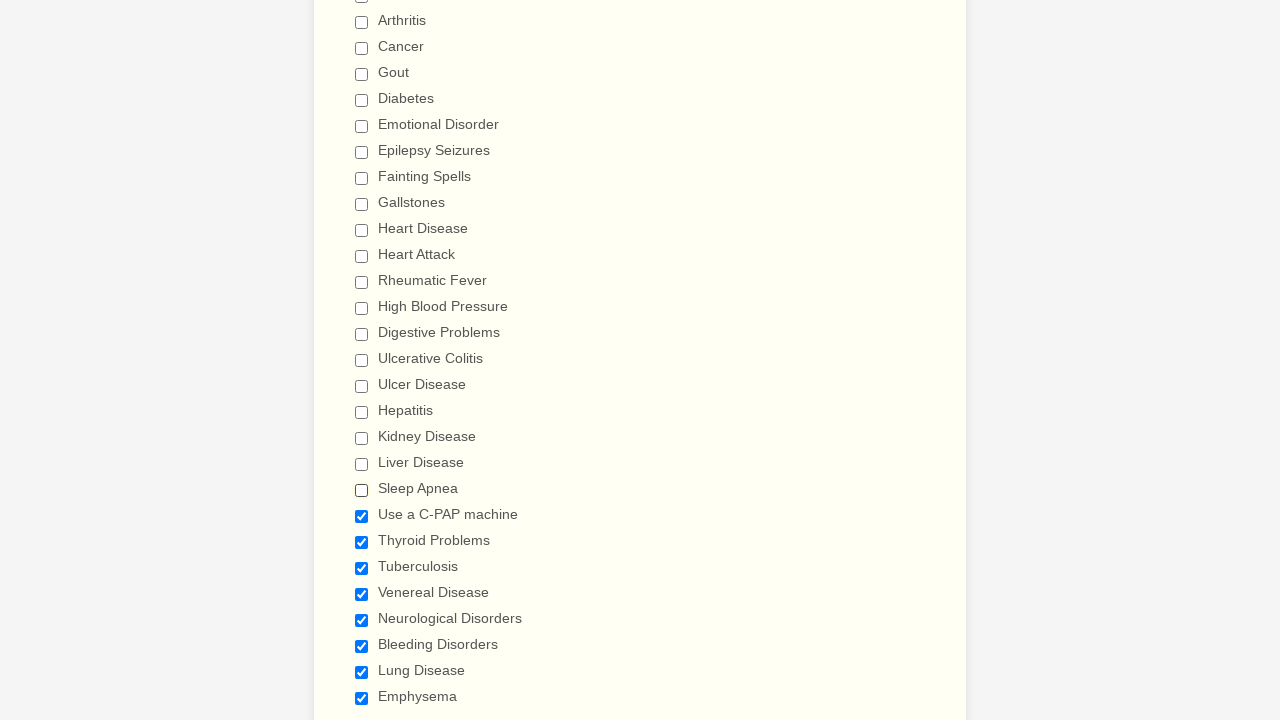

Clicked checkbox 22 to deselect it at (362, 516) on input.form-checkbox >> nth=21
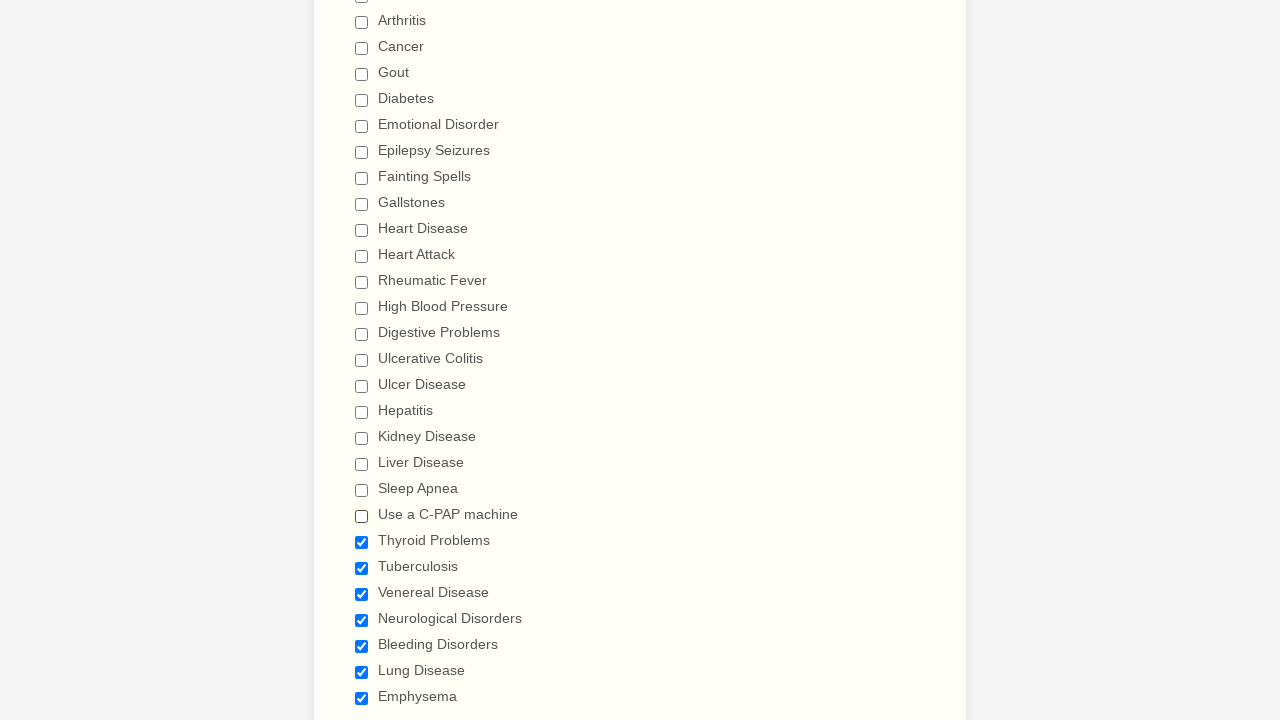

Clicked checkbox 23 to deselect it at (362, 542) on input.form-checkbox >> nth=22
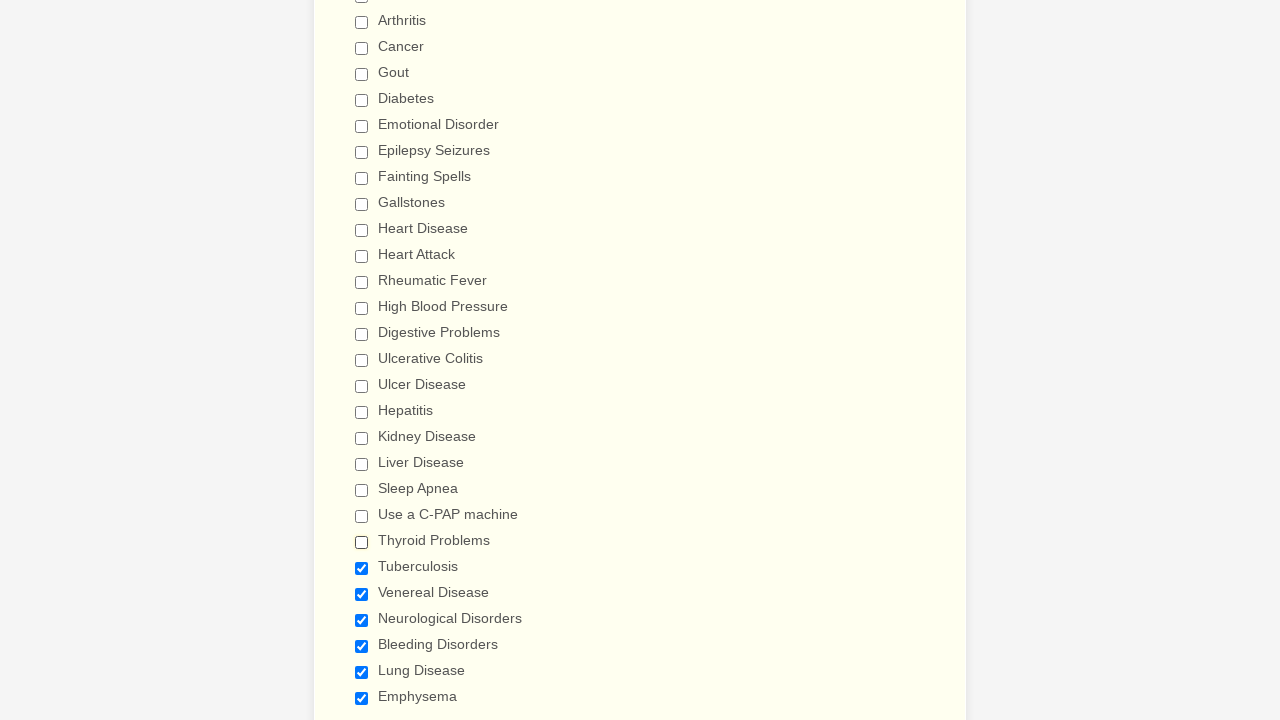

Clicked checkbox 24 to deselect it at (362, 568) on input.form-checkbox >> nth=23
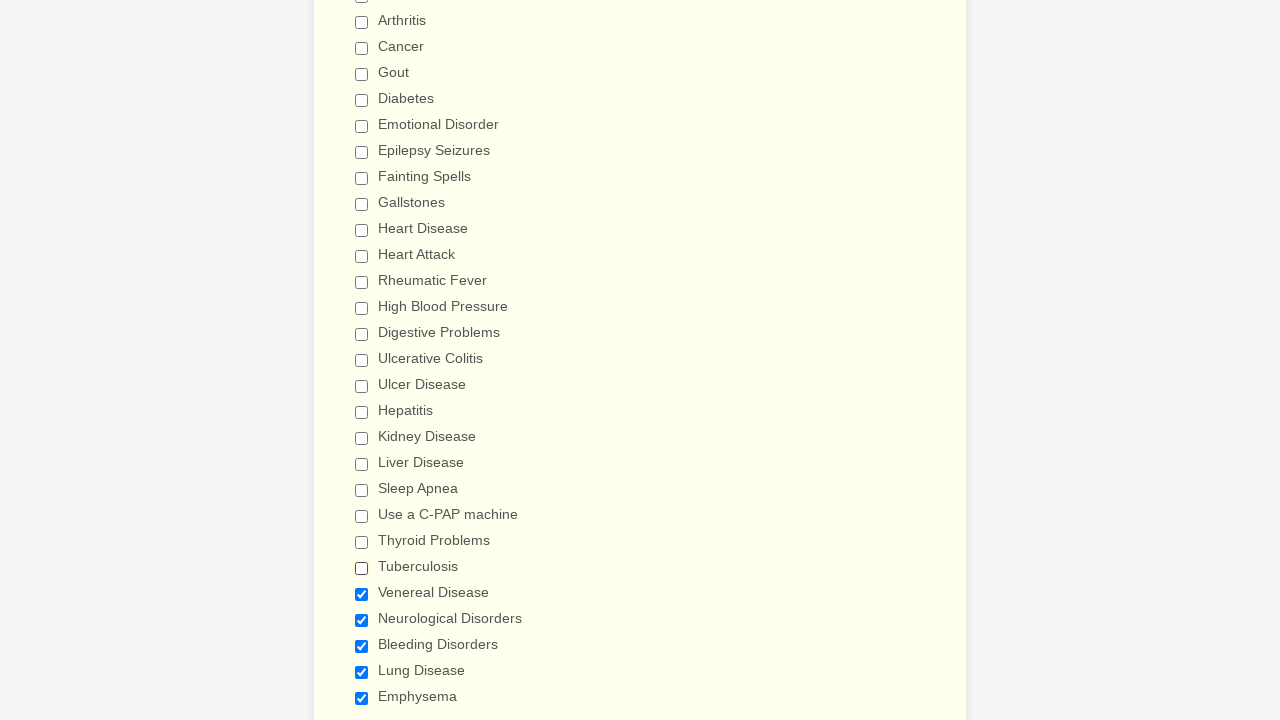

Clicked checkbox 25 to deselect it at (362, 594) on input.form-checkbox >> nth=24
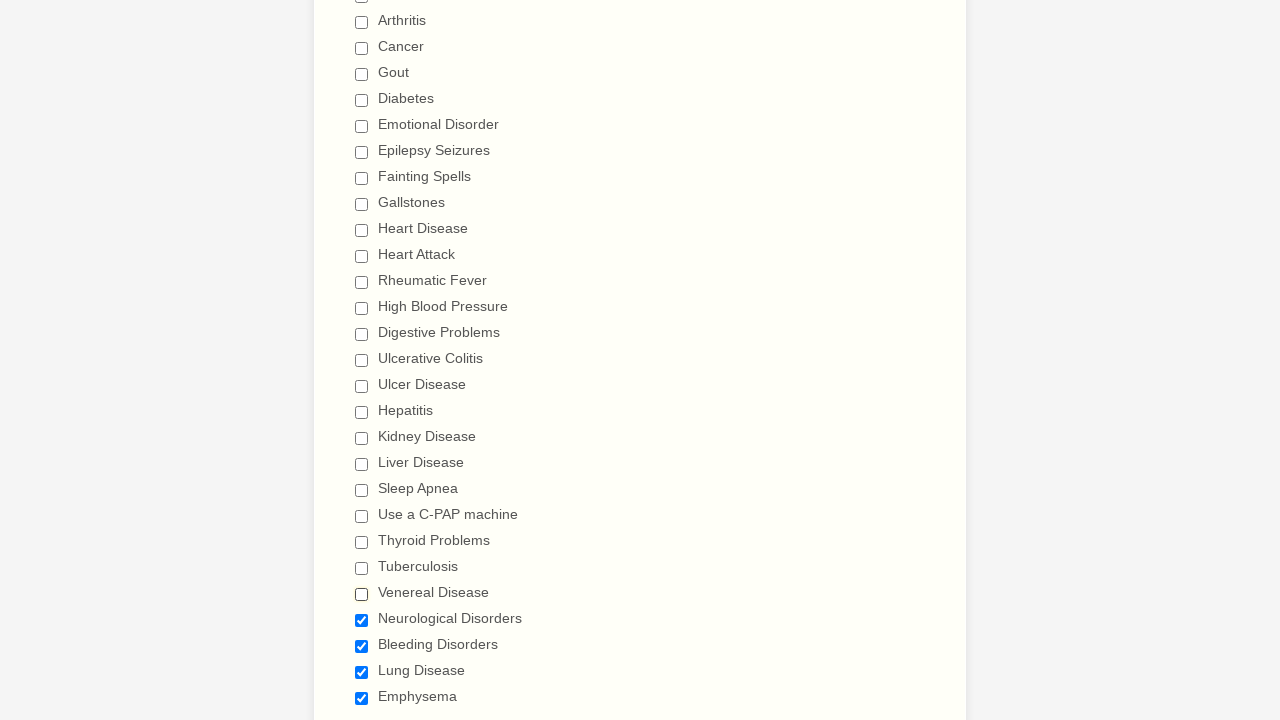

Clicked checkbox 26 to deselect it at (362, 620) on input.form-checkbox >> nth=25
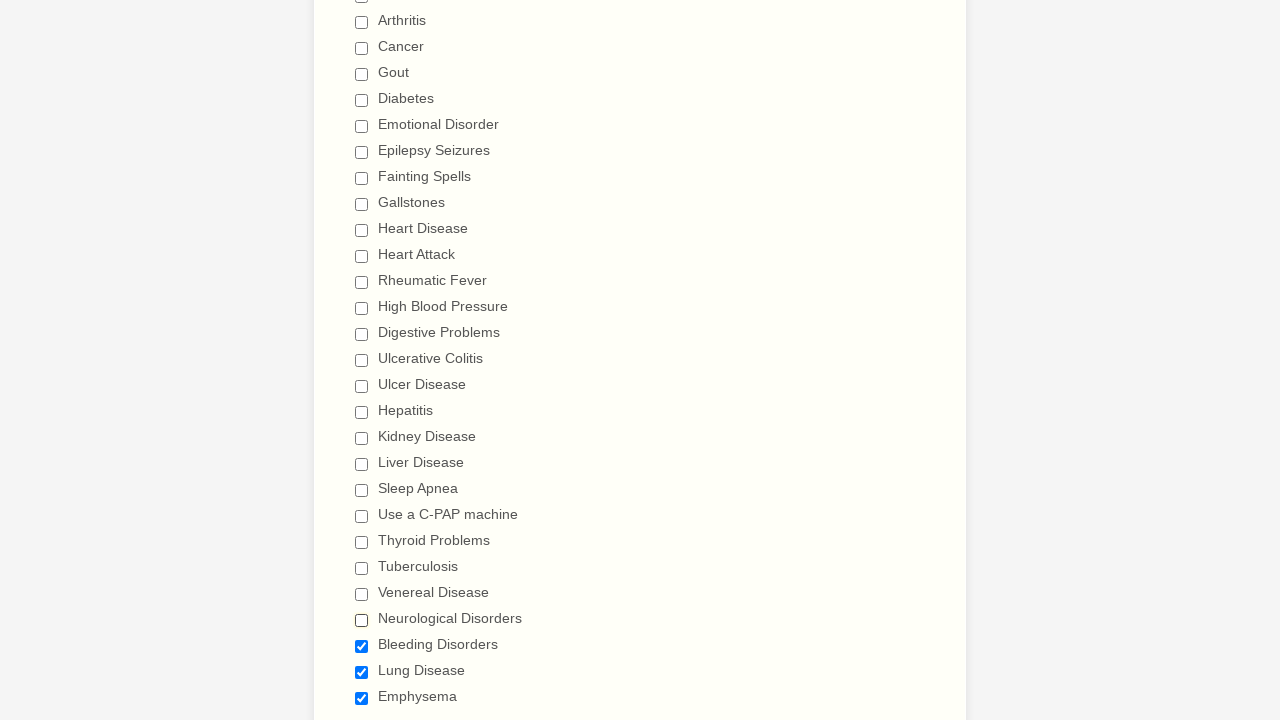

Clicked checkbox 27 to deselect it at (362, 646) on input.form-checkbox >> nth=26
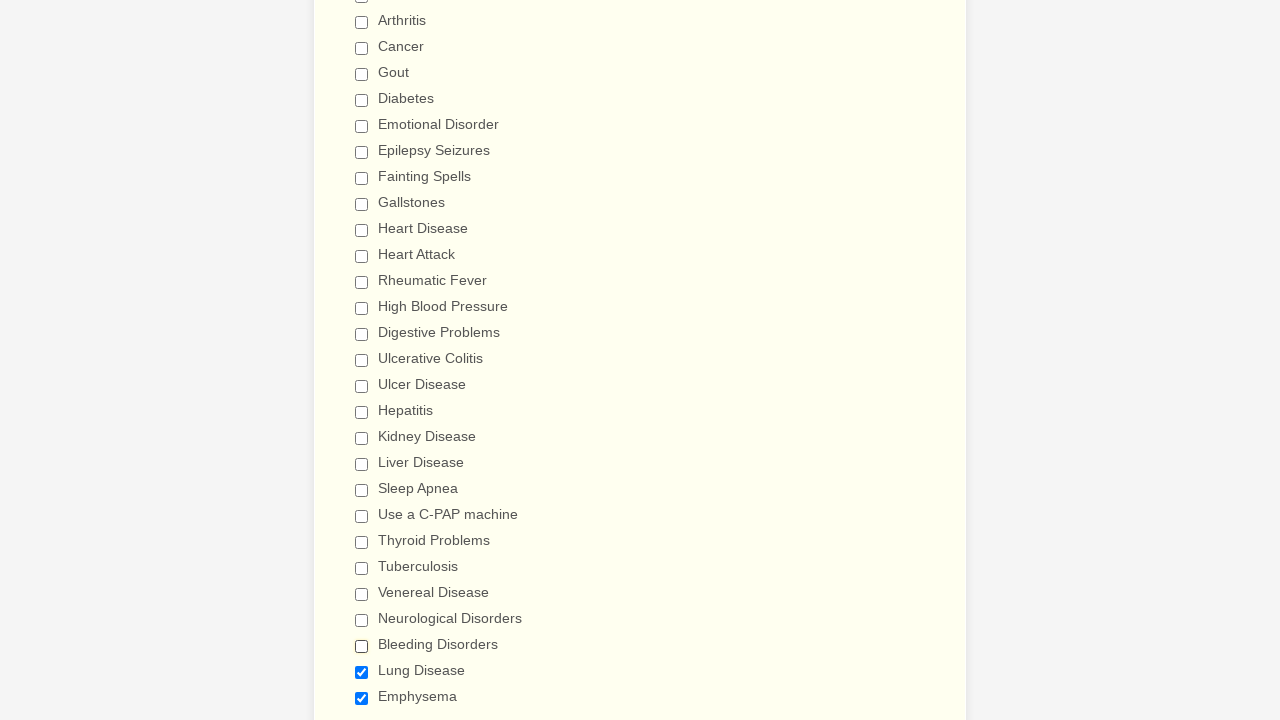

Clicked checkbox 28 to deselect it at (362, 672) on input.form-checkbox >> nth=27
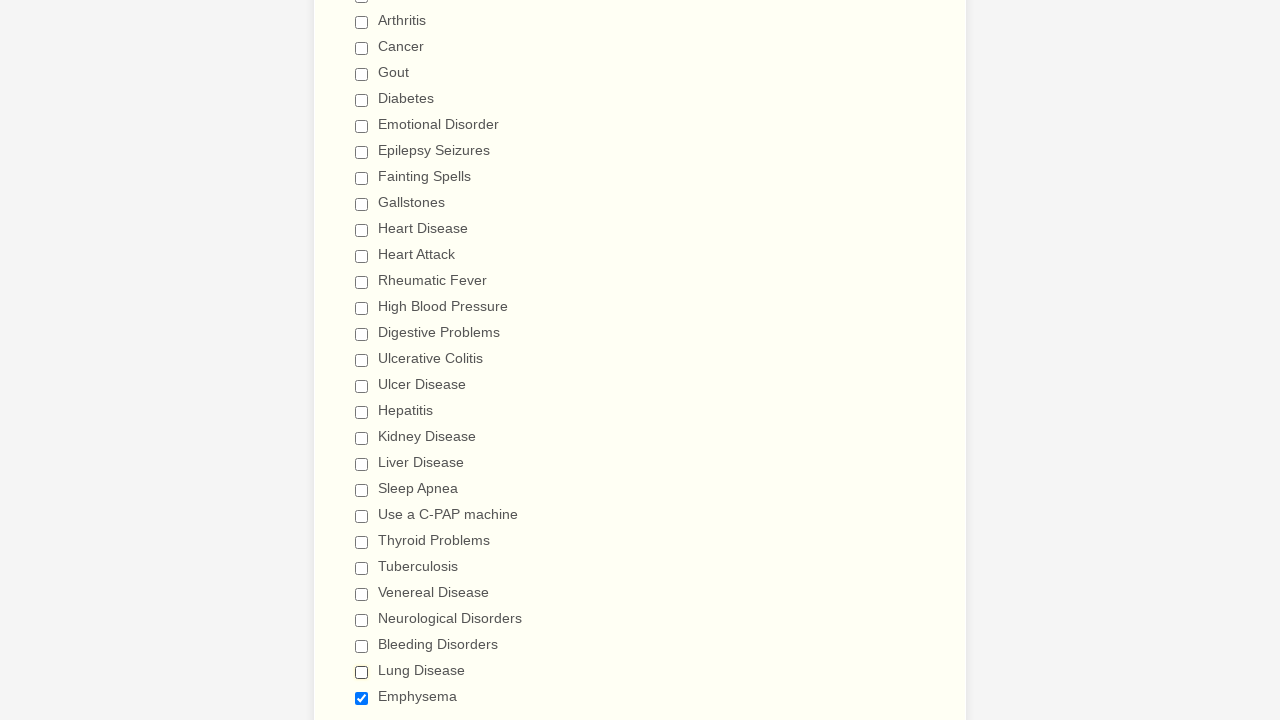

Clicked checkbox 29 to deselect it at (362, 698) on input.form-checkbox >> nth=28
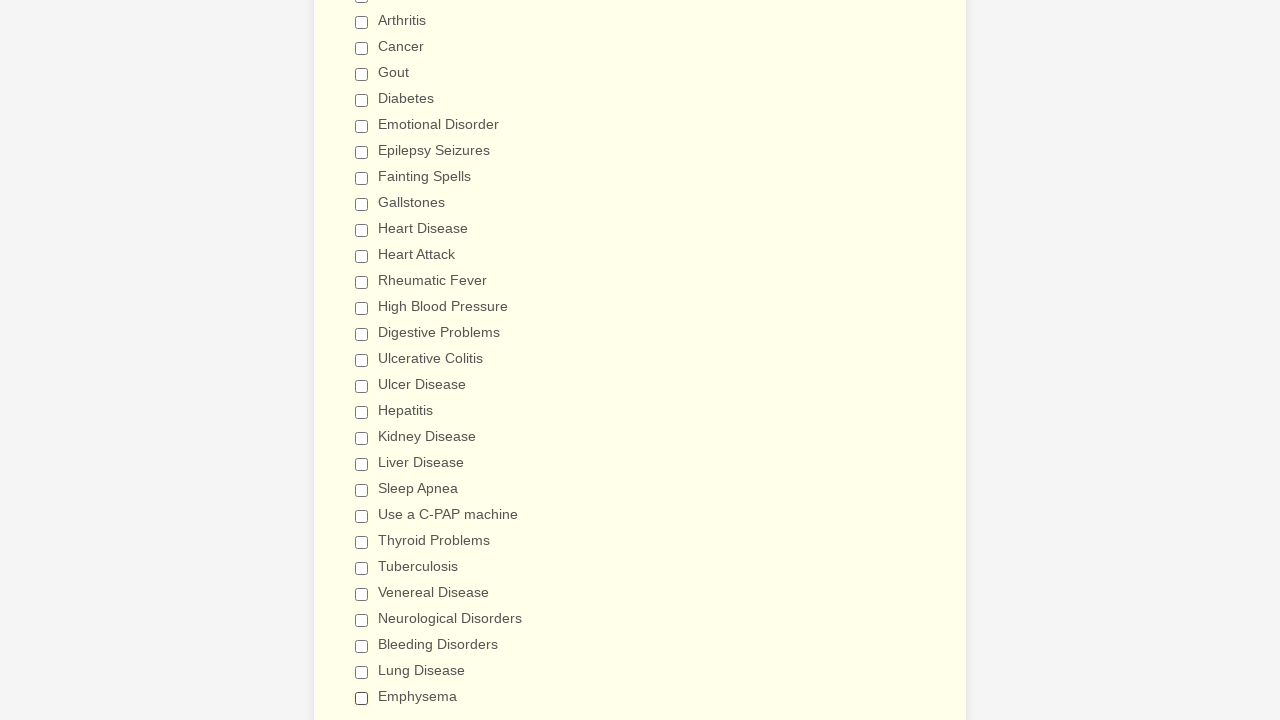

Verified checkbox 1 is deselected
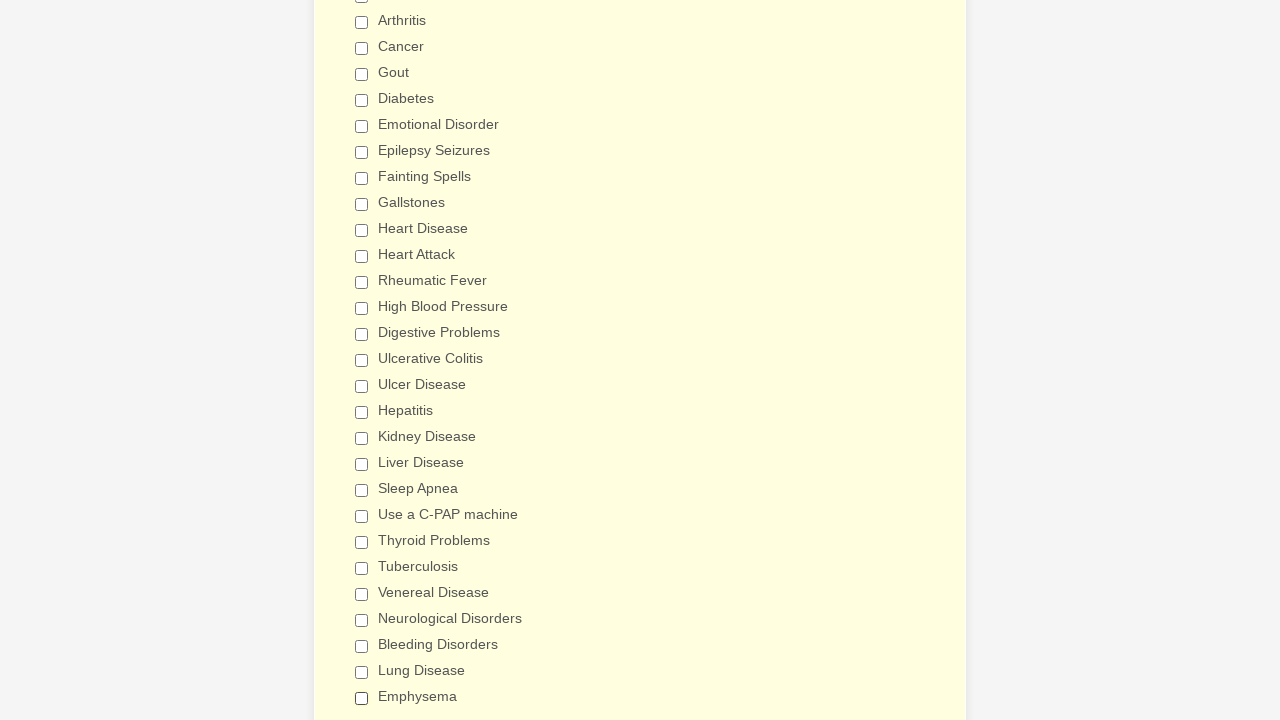

Verified checkbox 2 is deselected
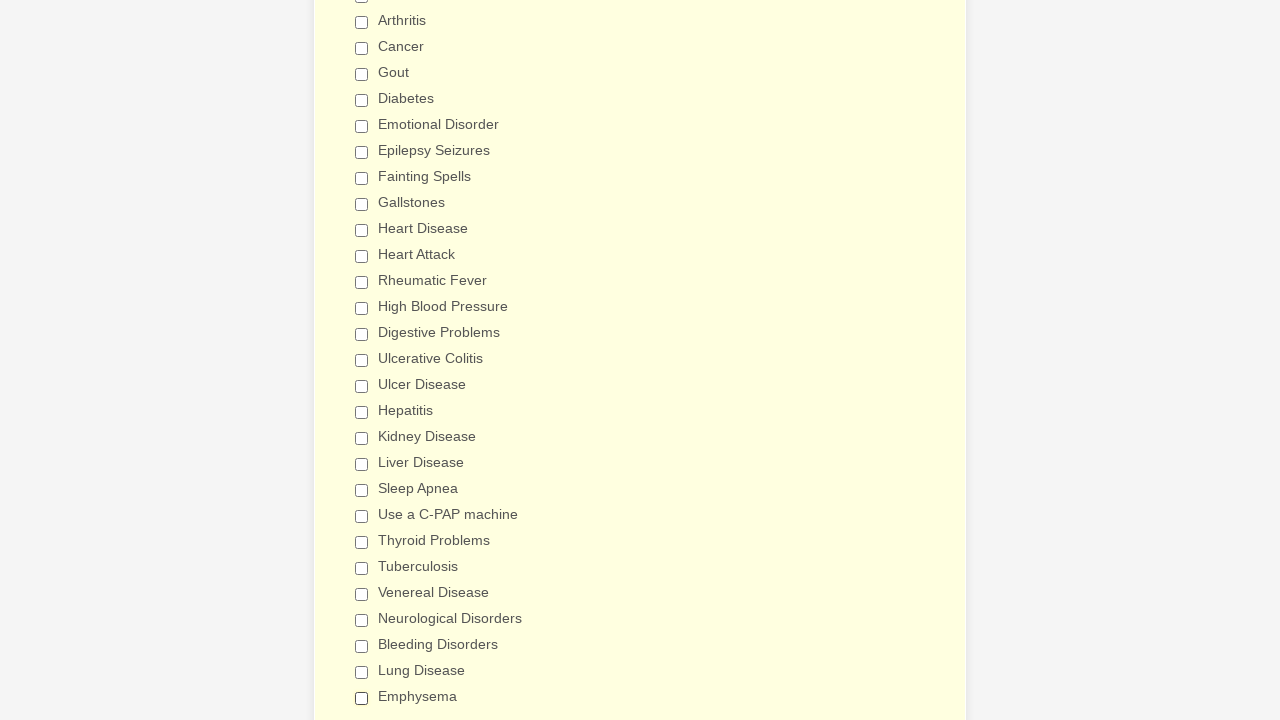

Verified checkbox 3 is deselected
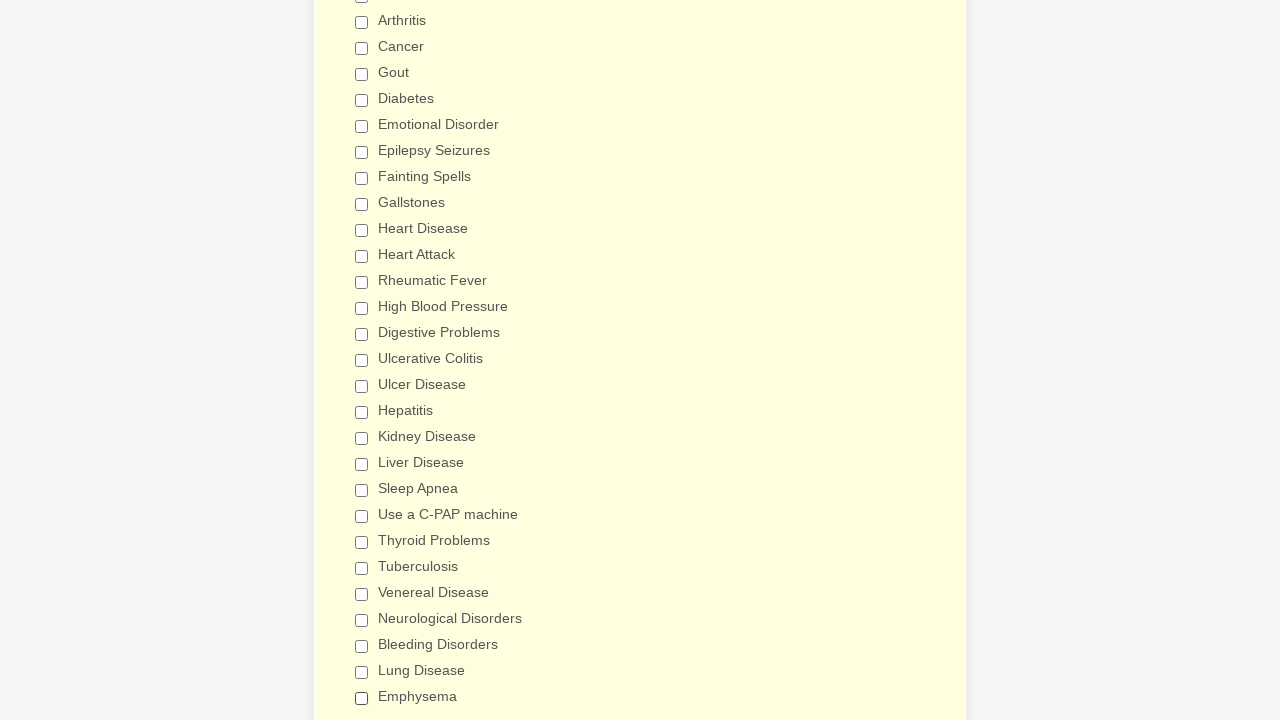

Verified checkbox 4 is deselected
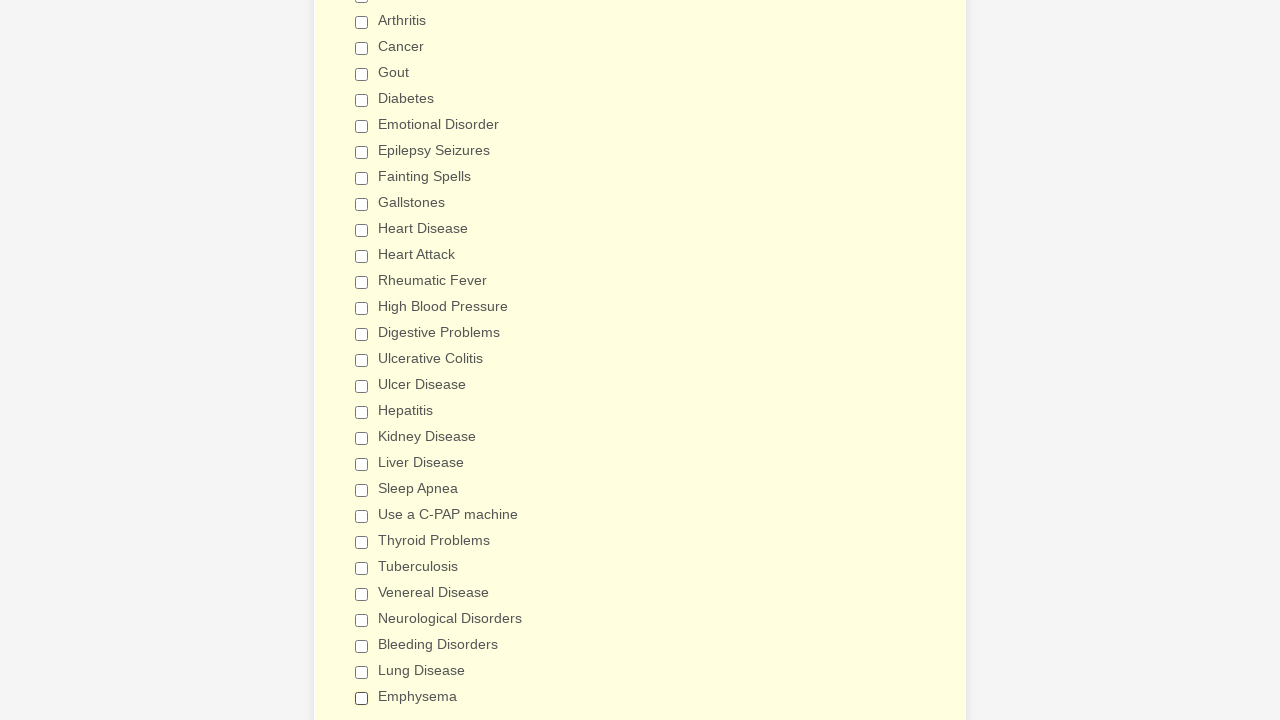

Verified checkbox 5 is deselected
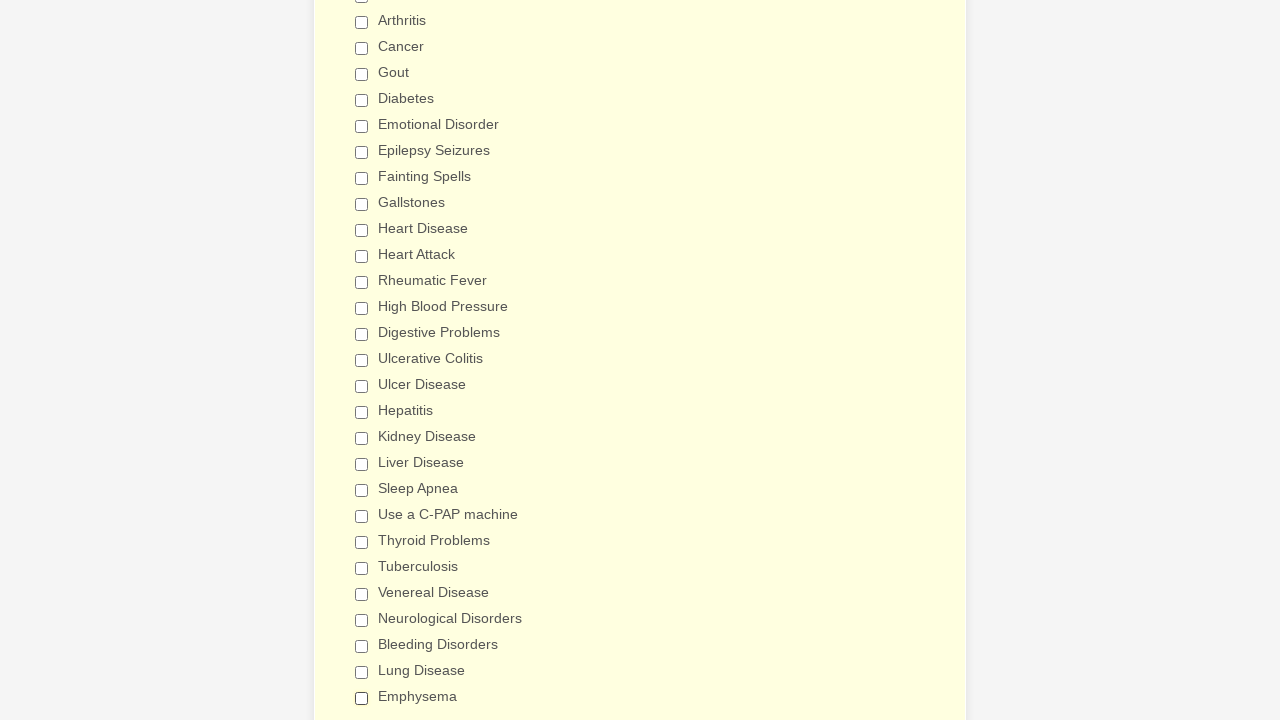

Verified checkbox 6 is deselected
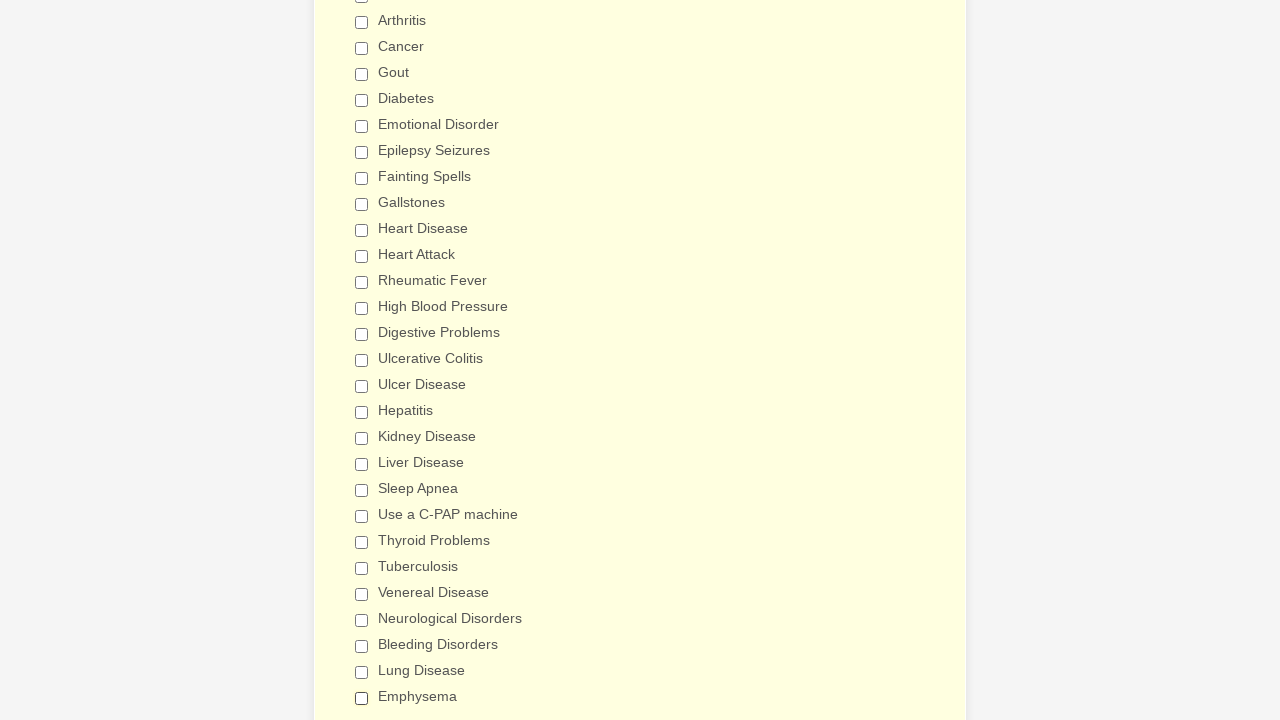

Verified checkbox 7 is deselected
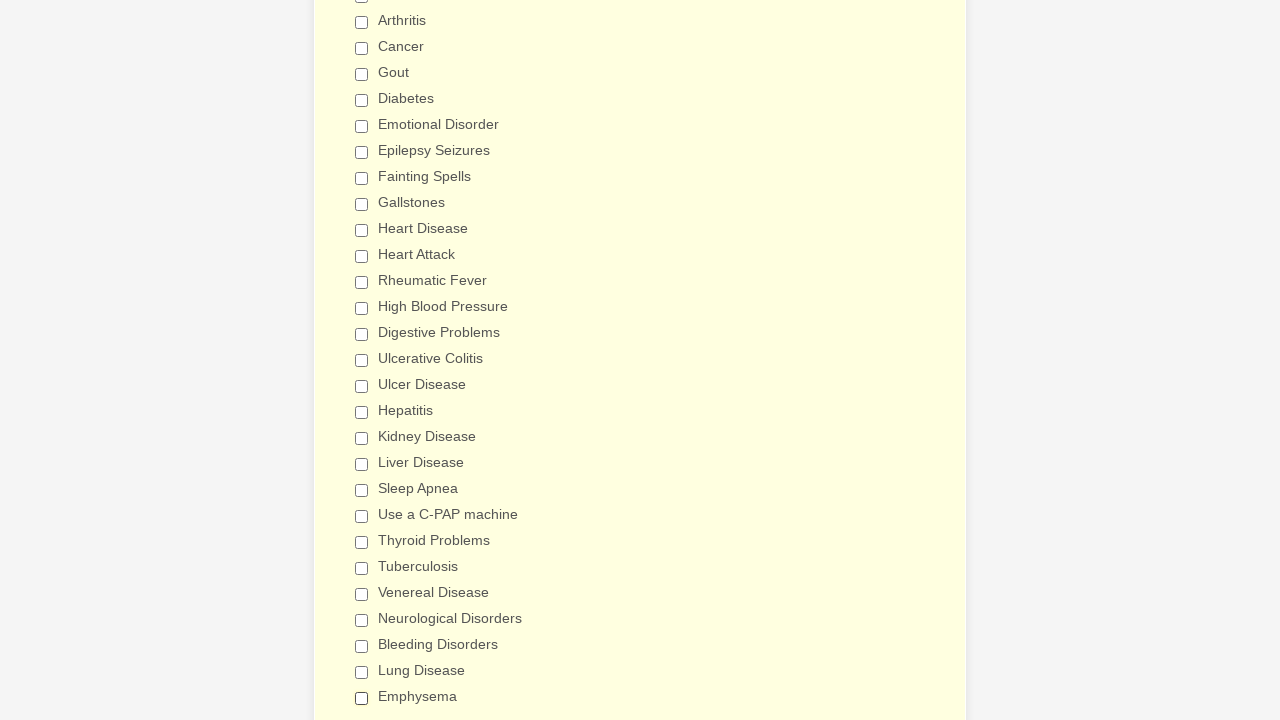

Verified checkbox 8 is deselected
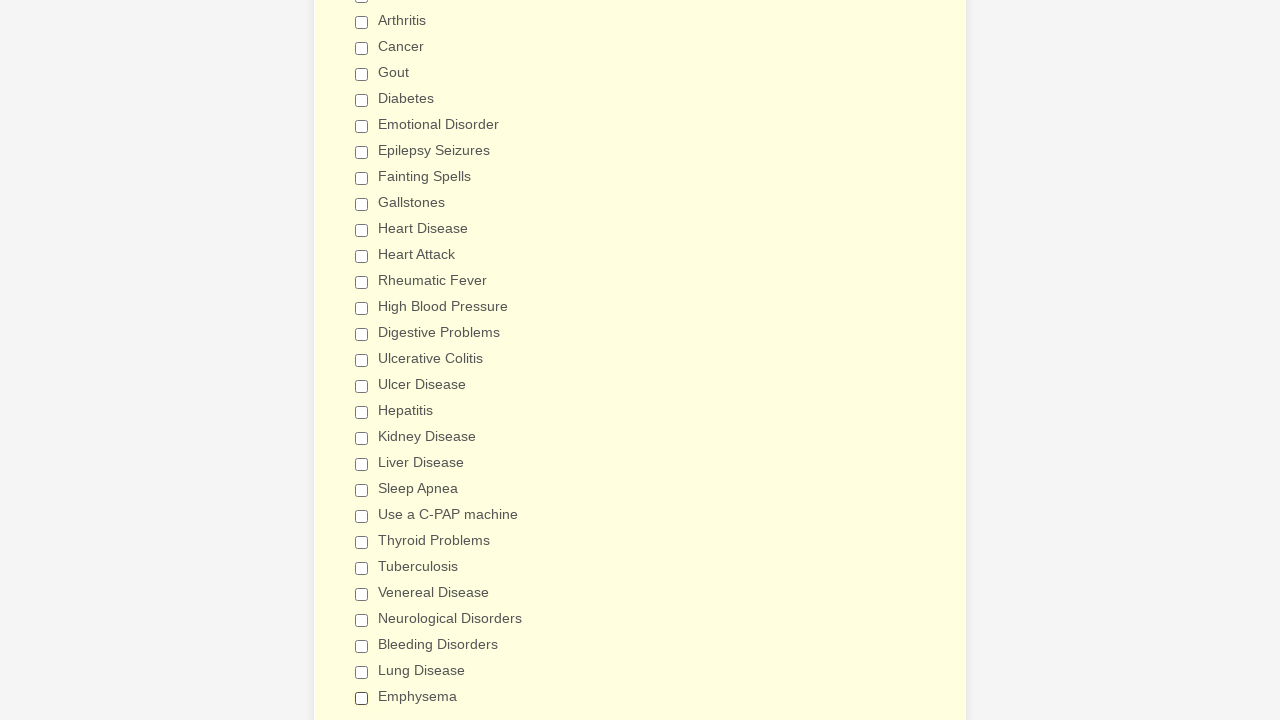

Verified checkbox 9 is deselected
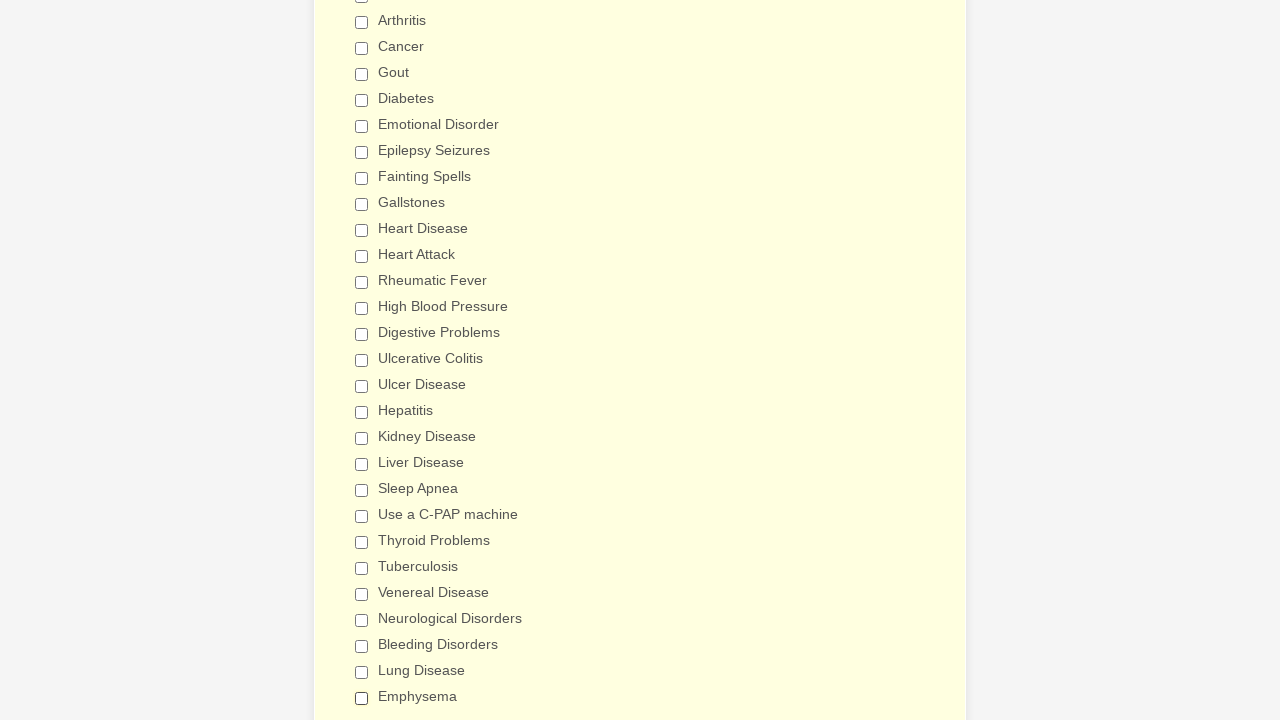

Verified checkbox 10 is deselected
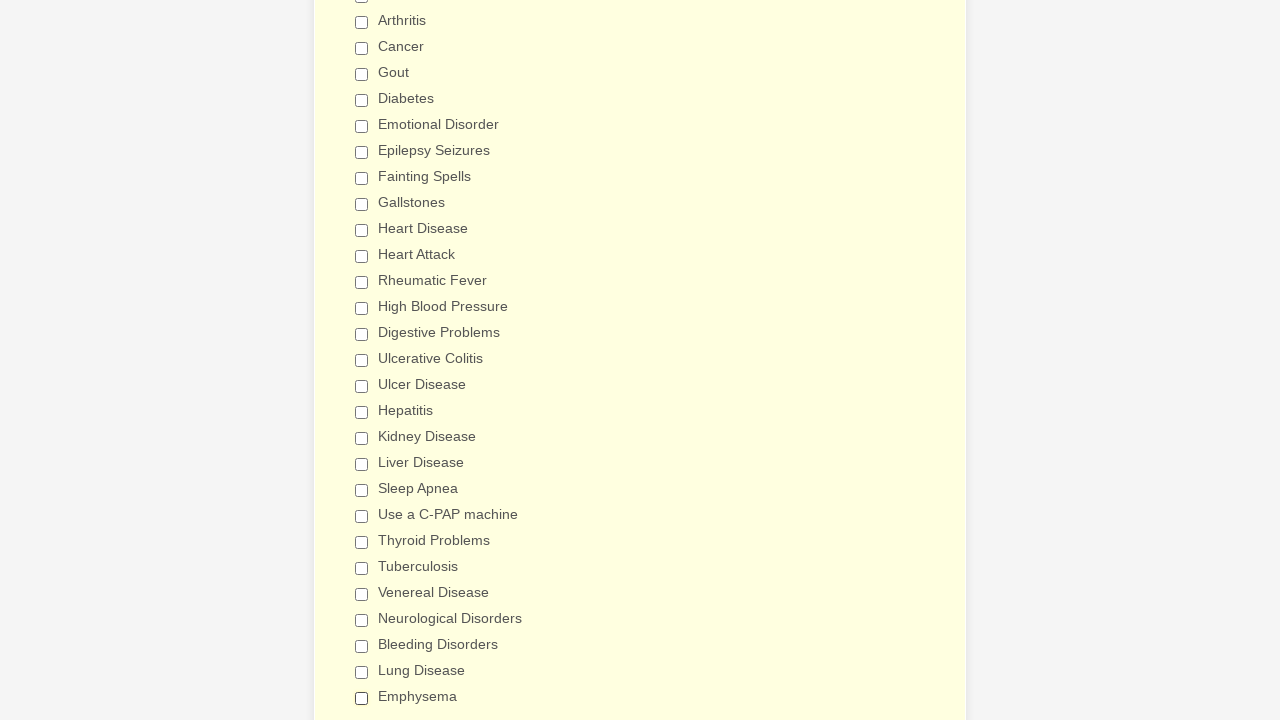

Verified checkbox 11 is deselected
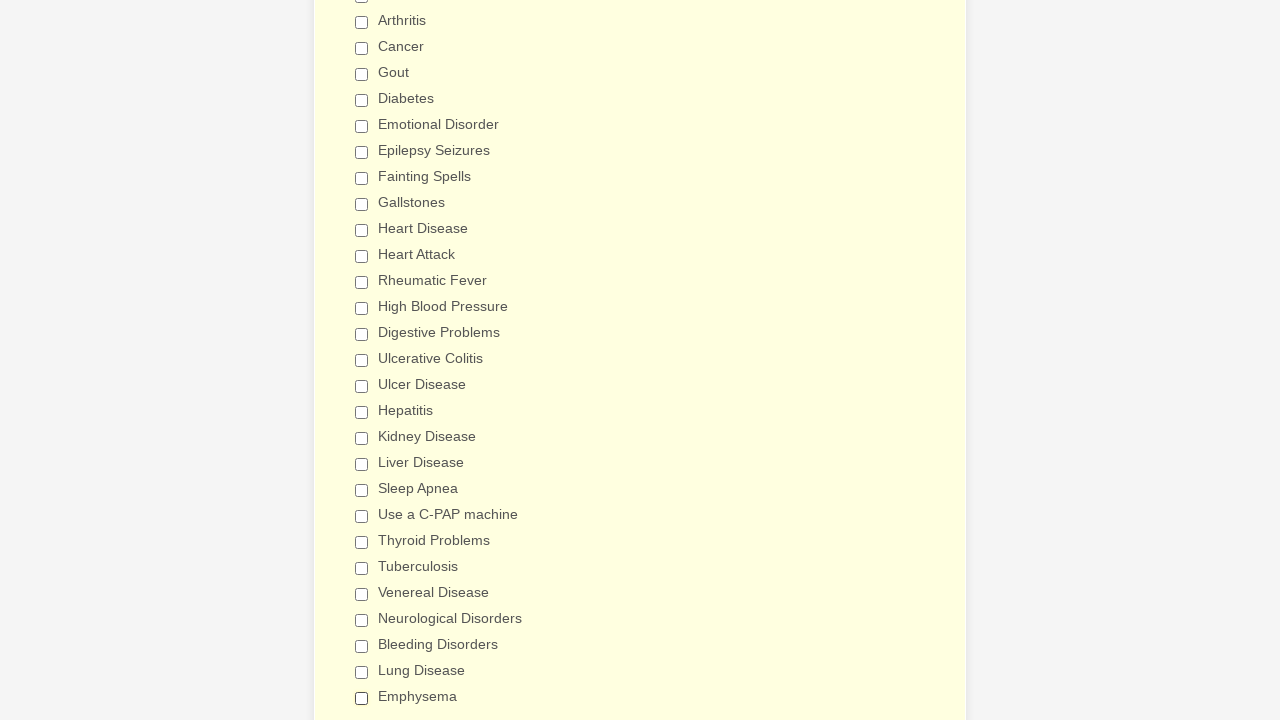

Verified checkbox 12 is deselected
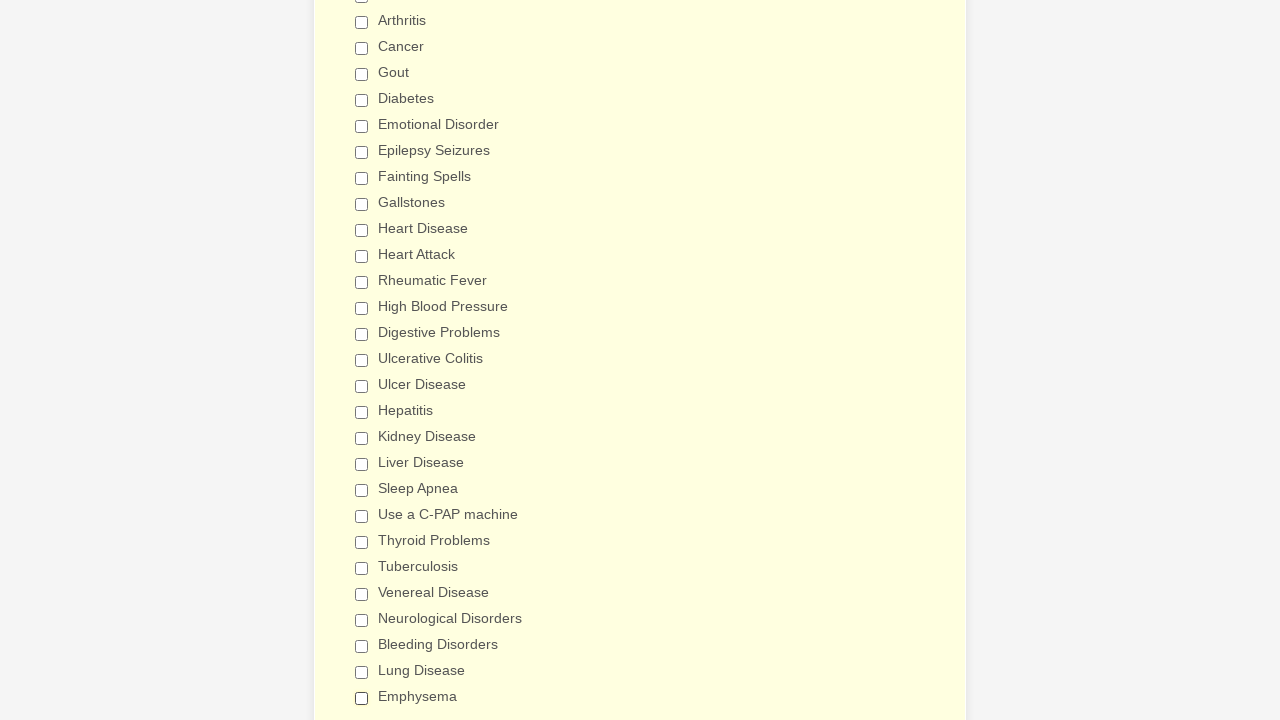

Verified checkbox 13 is deselected
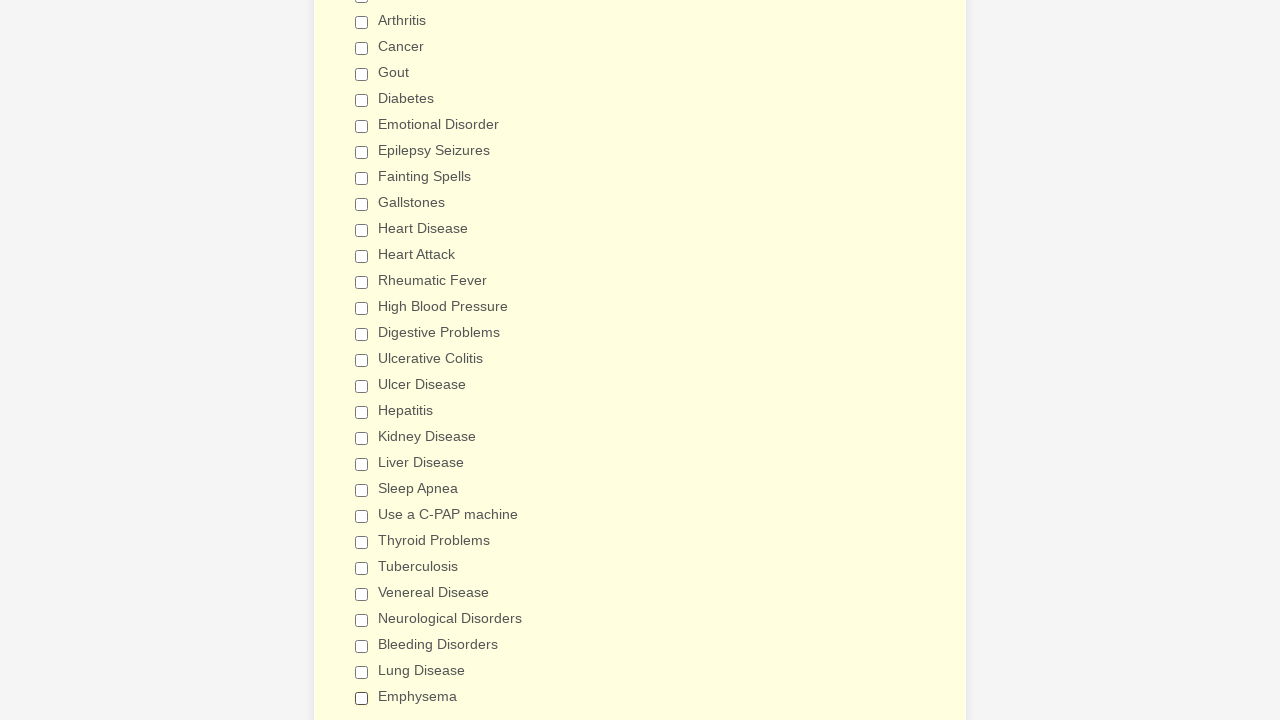

Verified checkbox 14 is deselected
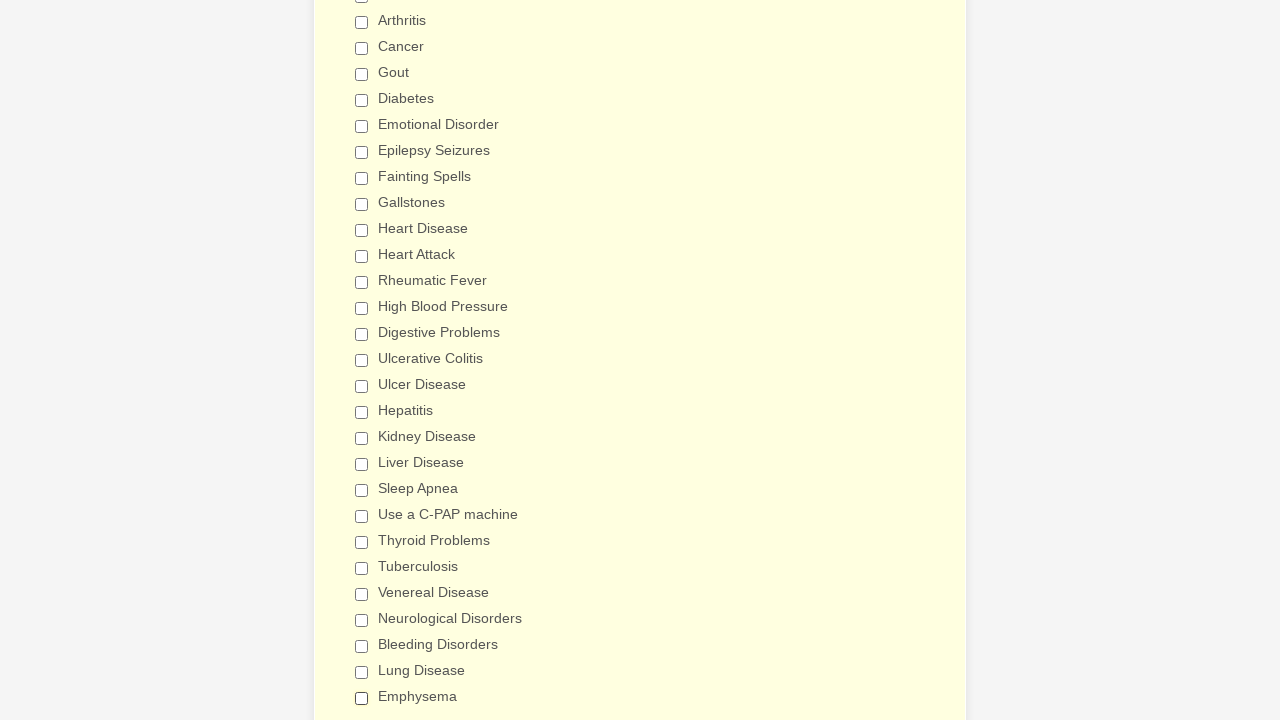

Verified checkbox 15 is deselected
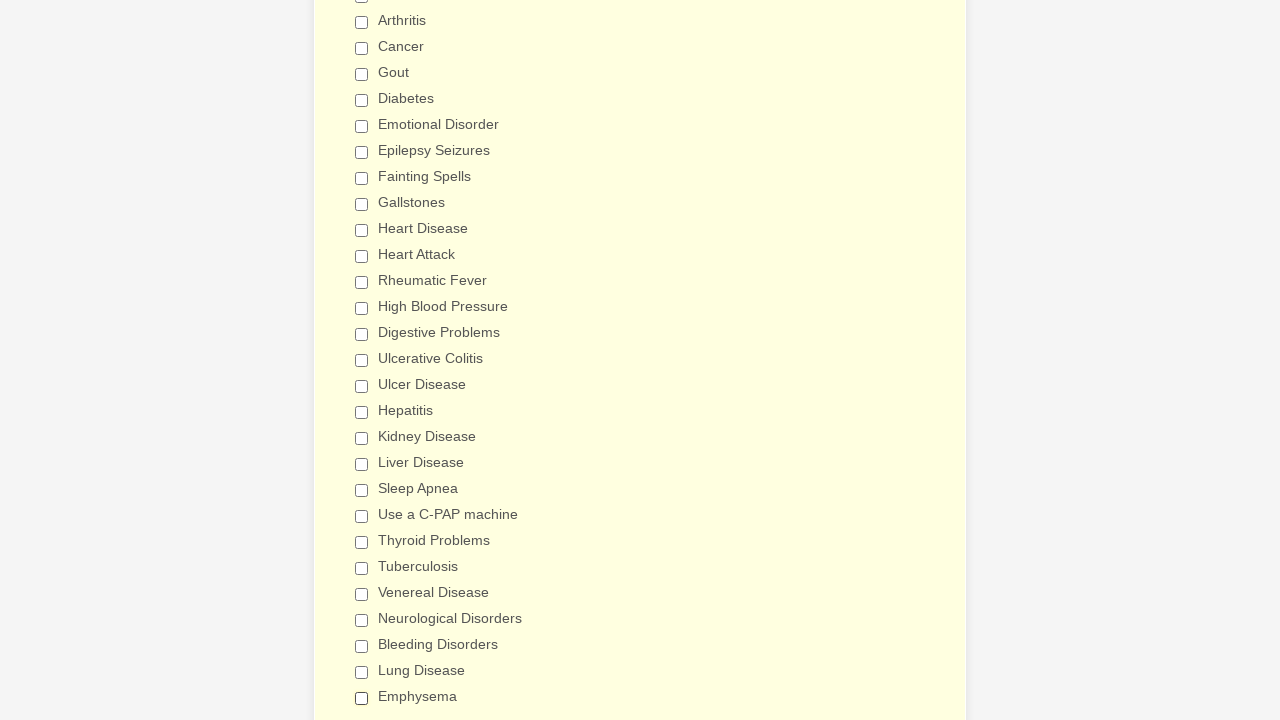

Verified checkbox 16 is deselected
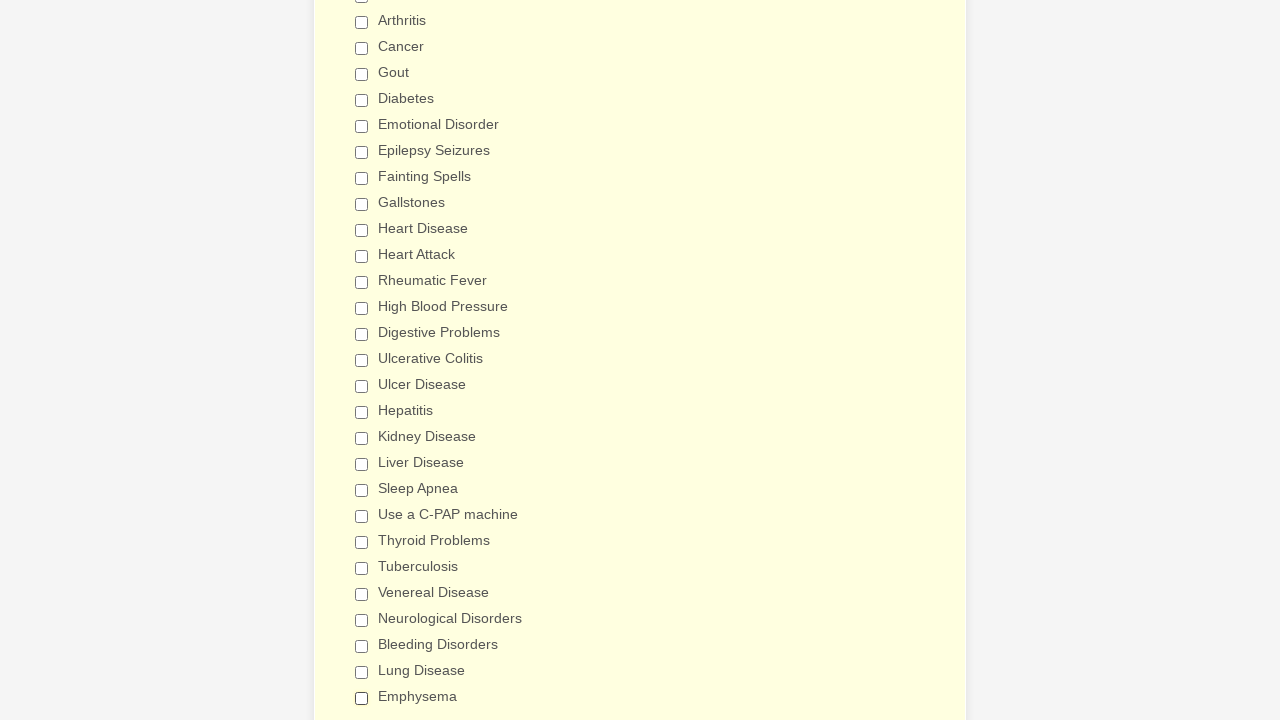

Verified checkbox 17 is deselected
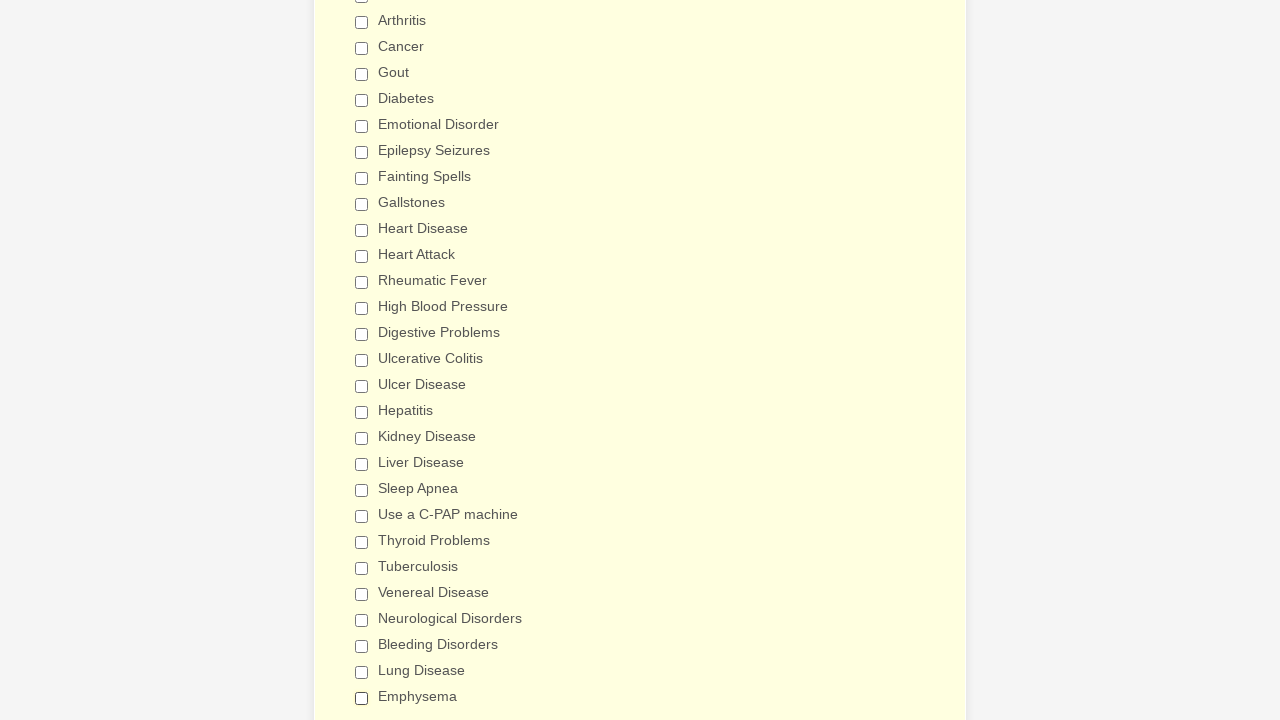

Verified checkbox 18 is deselected
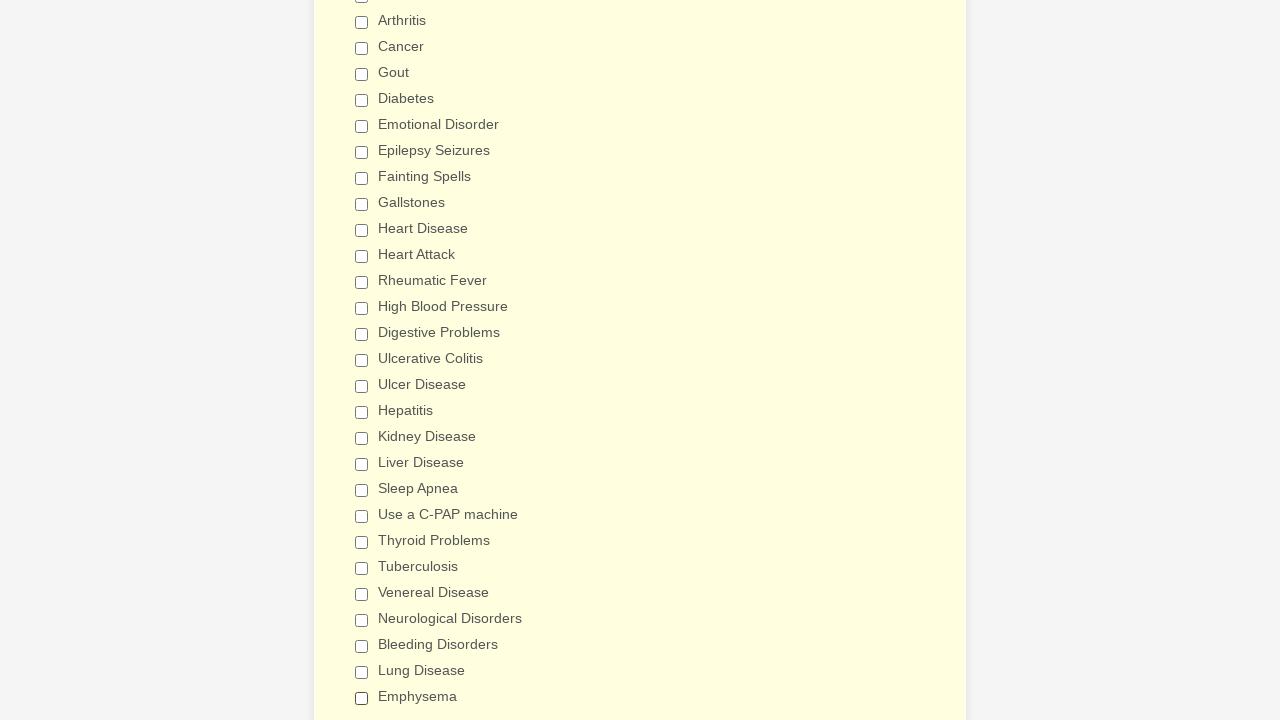

Verified checkbox 19 is deselected
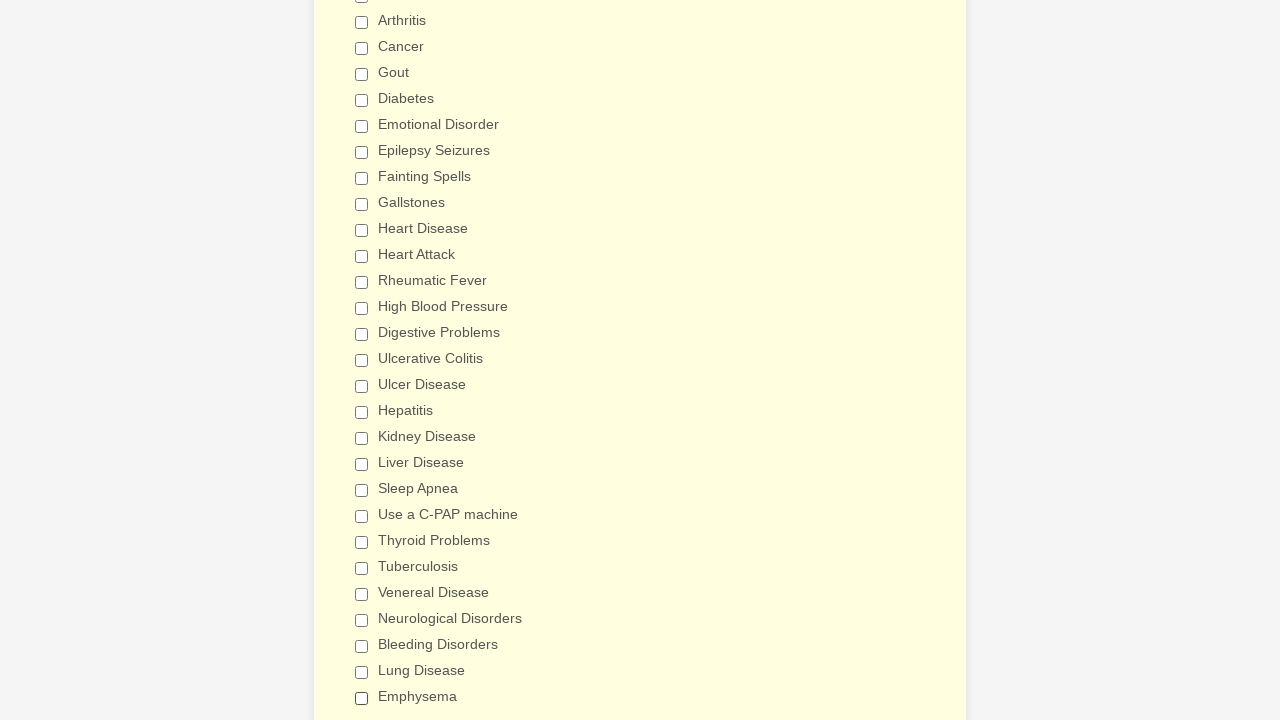

Verified checkbox 20 is deselected
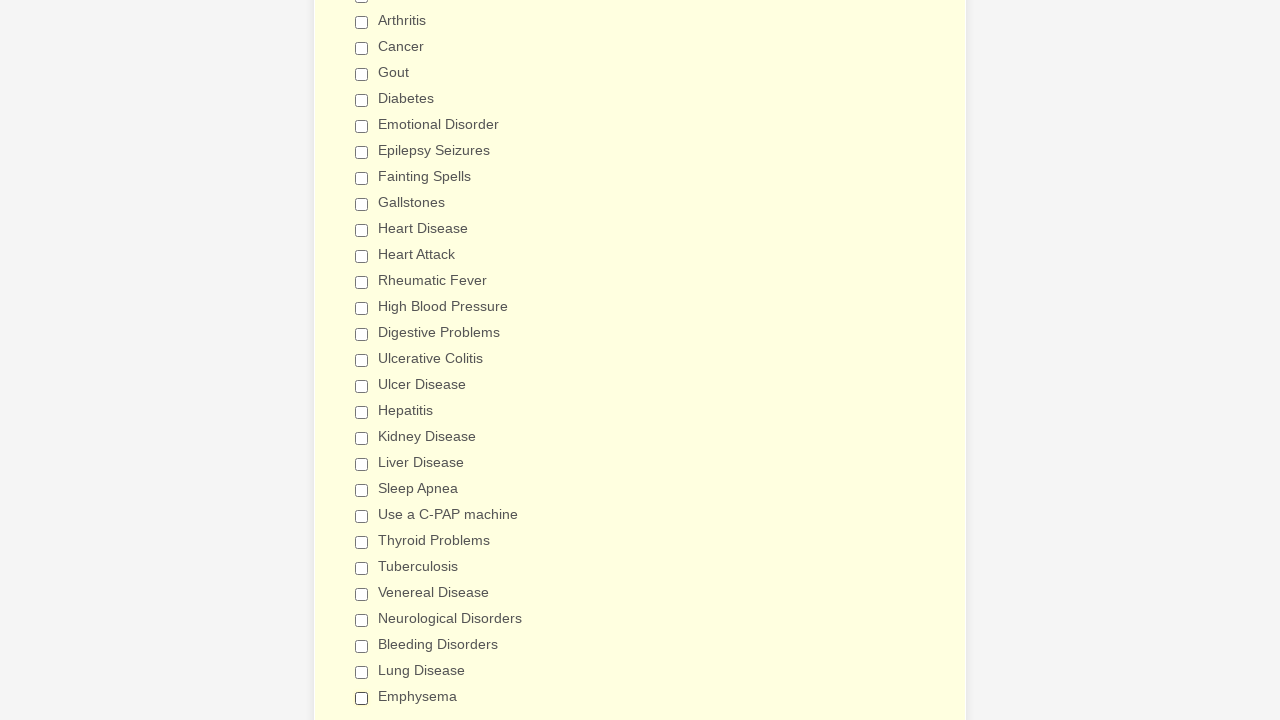

Verified checkbox 21 is deselected
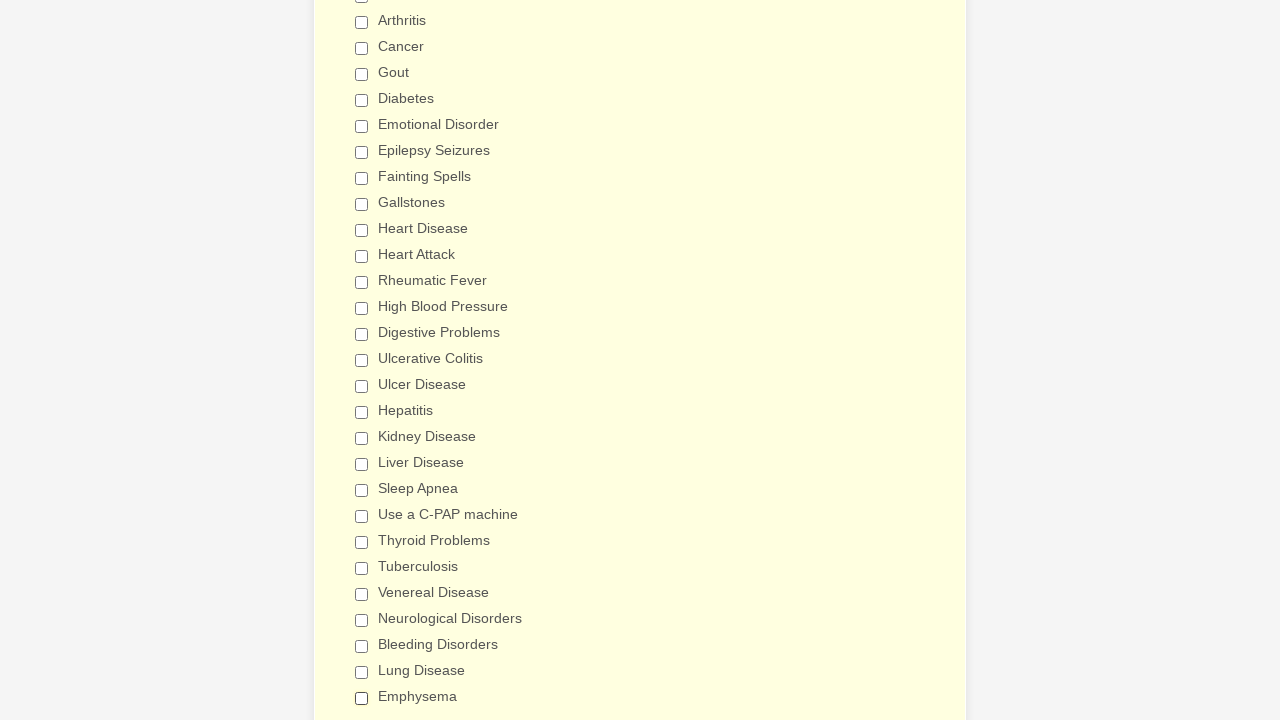

Verified checkbox 22 is deselected
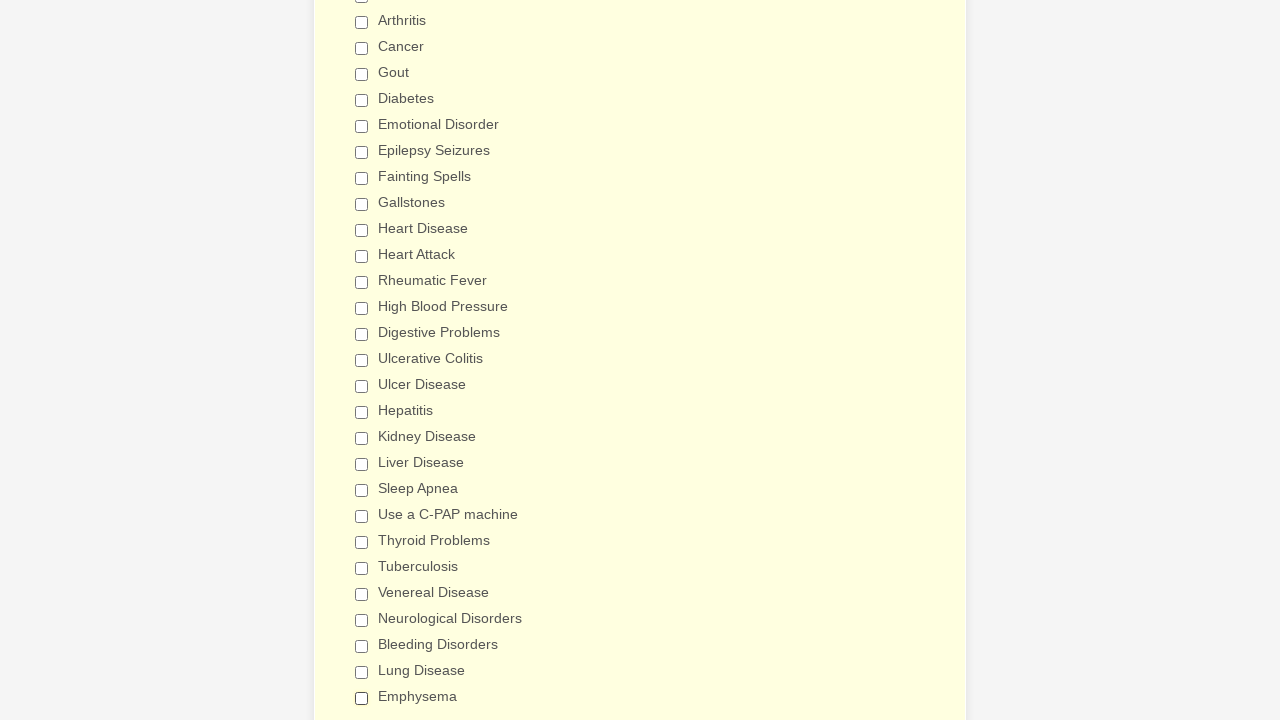

Verified checkbox 23 is deselected
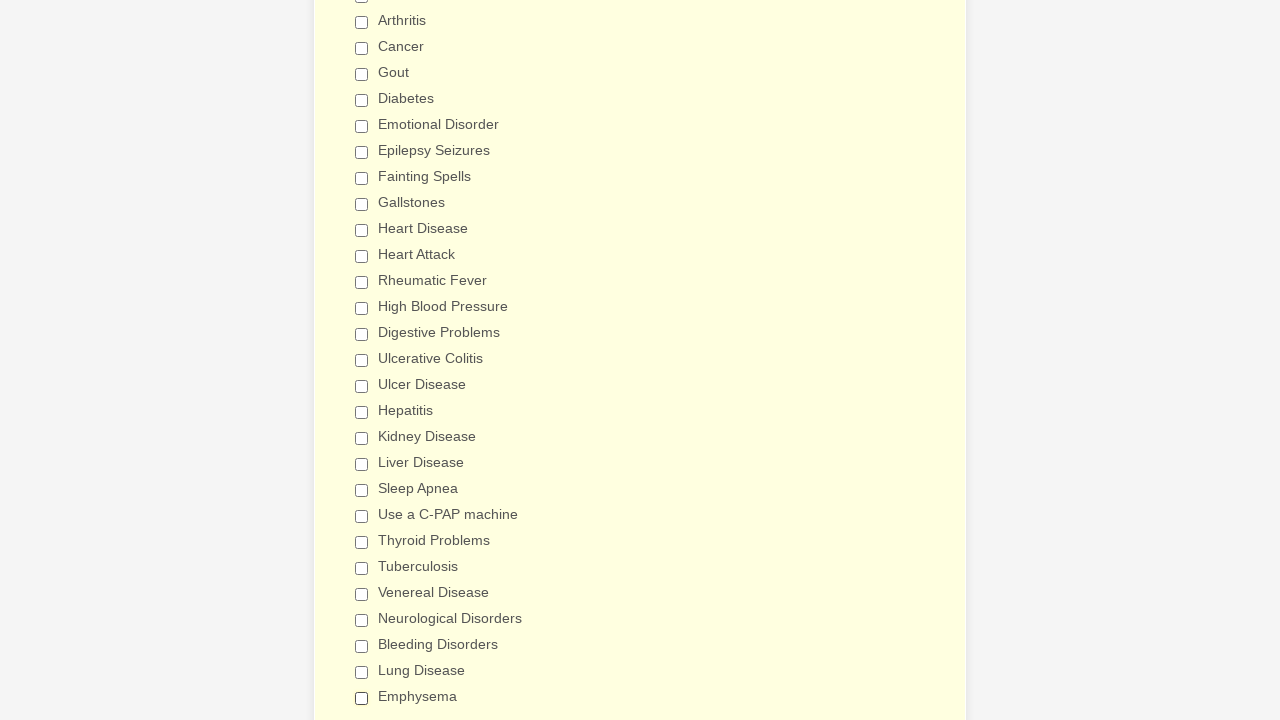

Verified checkbox 24 is deselected
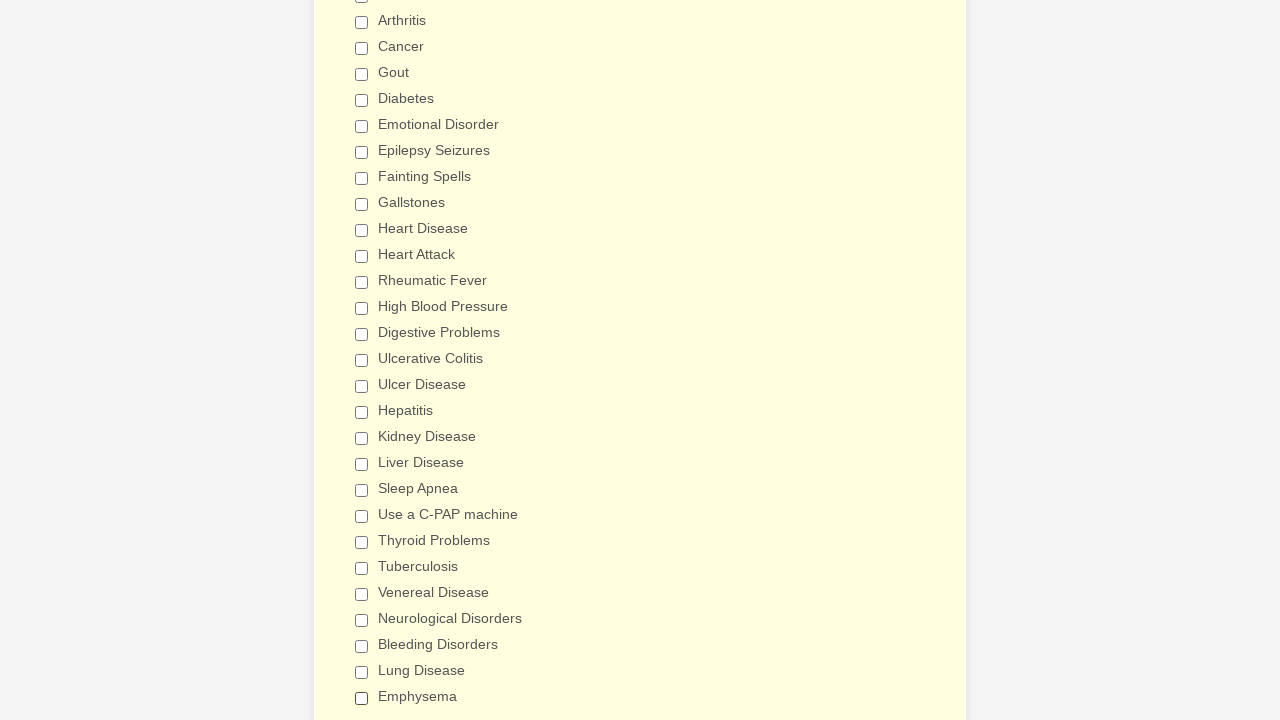

Verified checkbox 25 is deselected
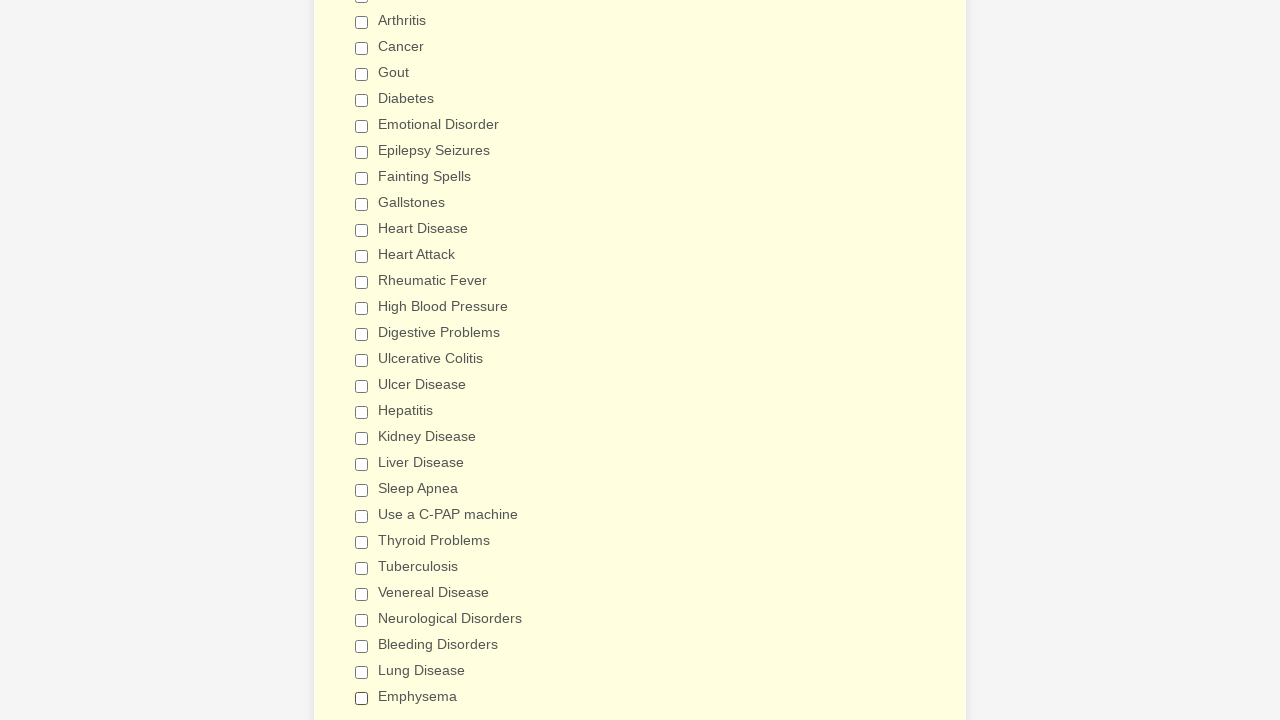

Verified checkbox 26 is deselected
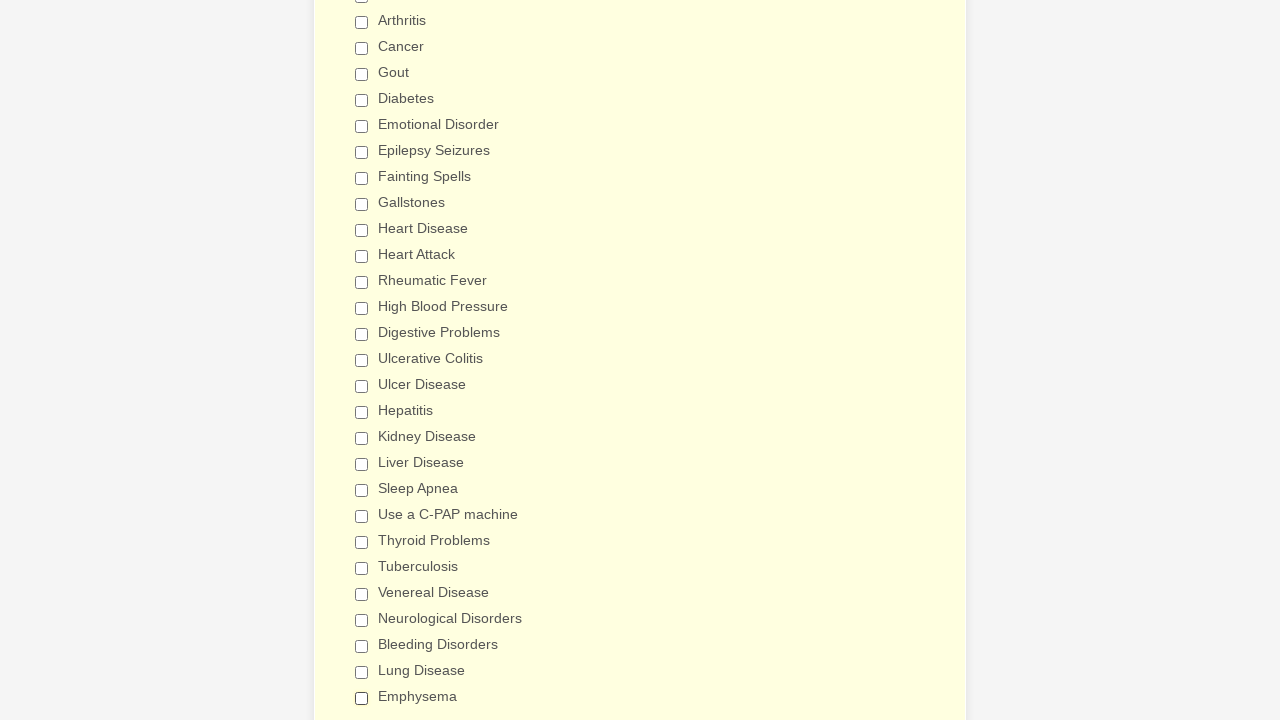

Verified checkbox 27 is deselected
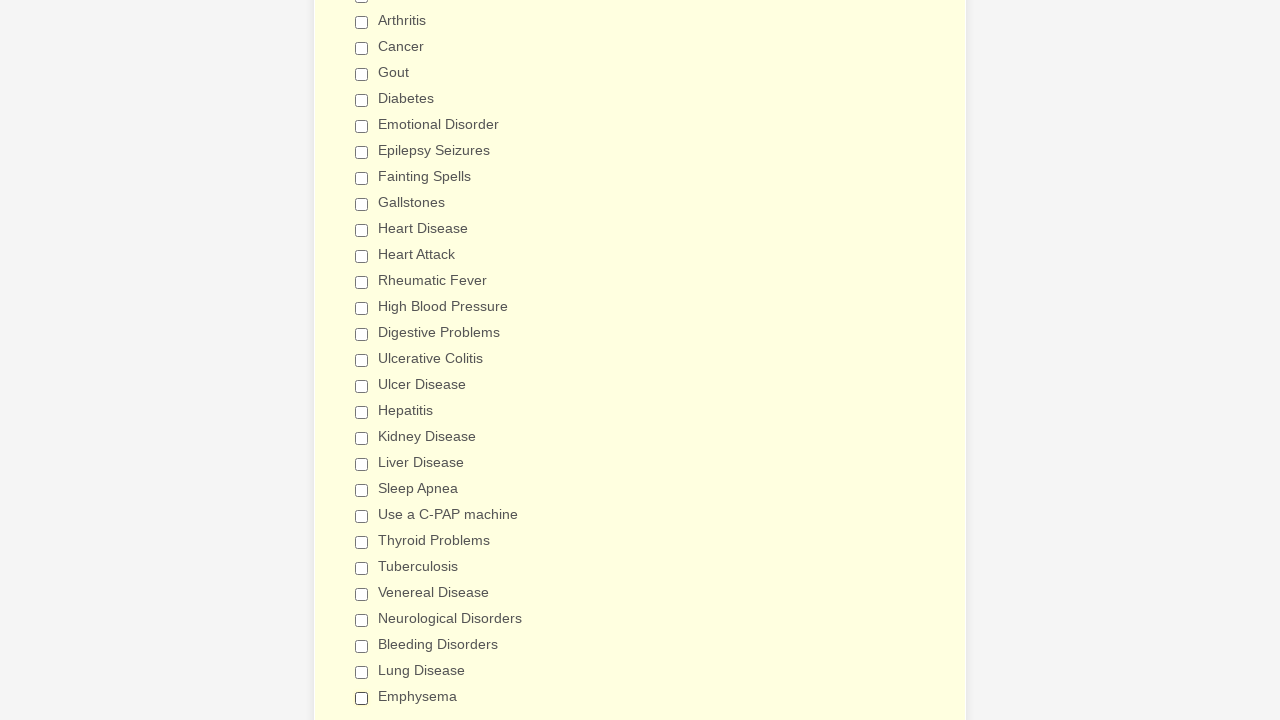

Verified checkbox 28 is deselected
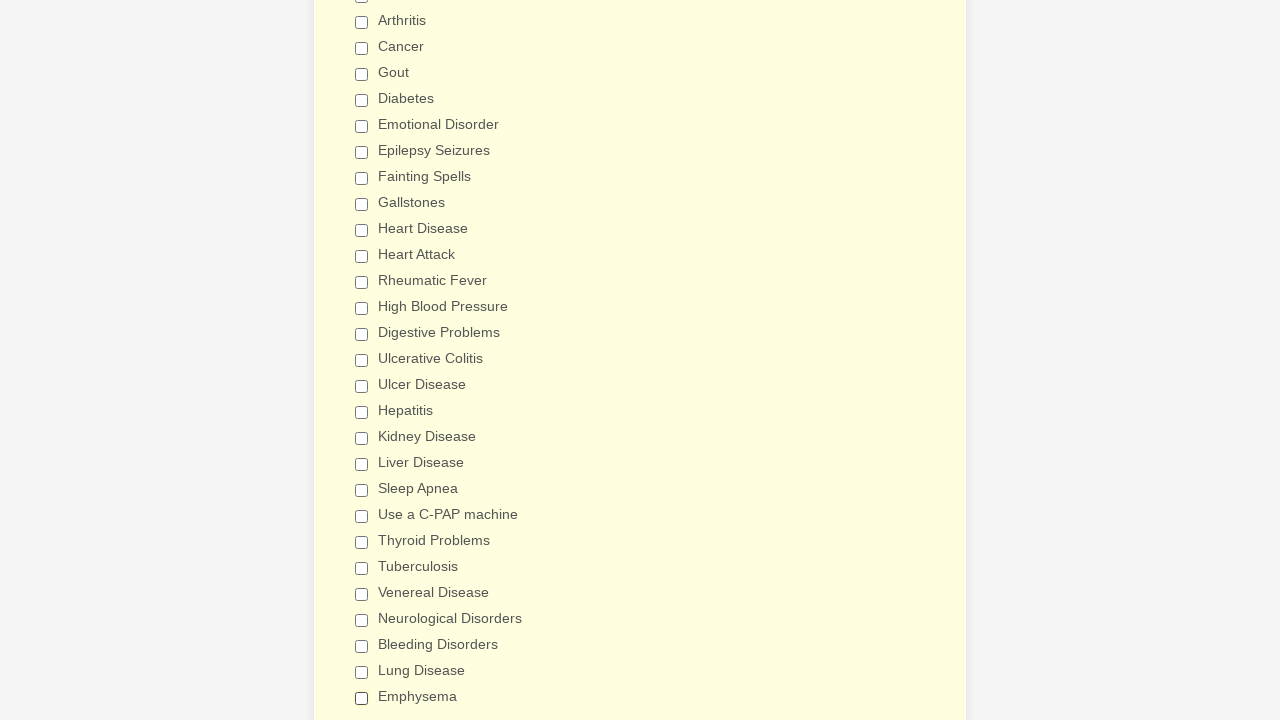

Verified checkbox 29 is deselected
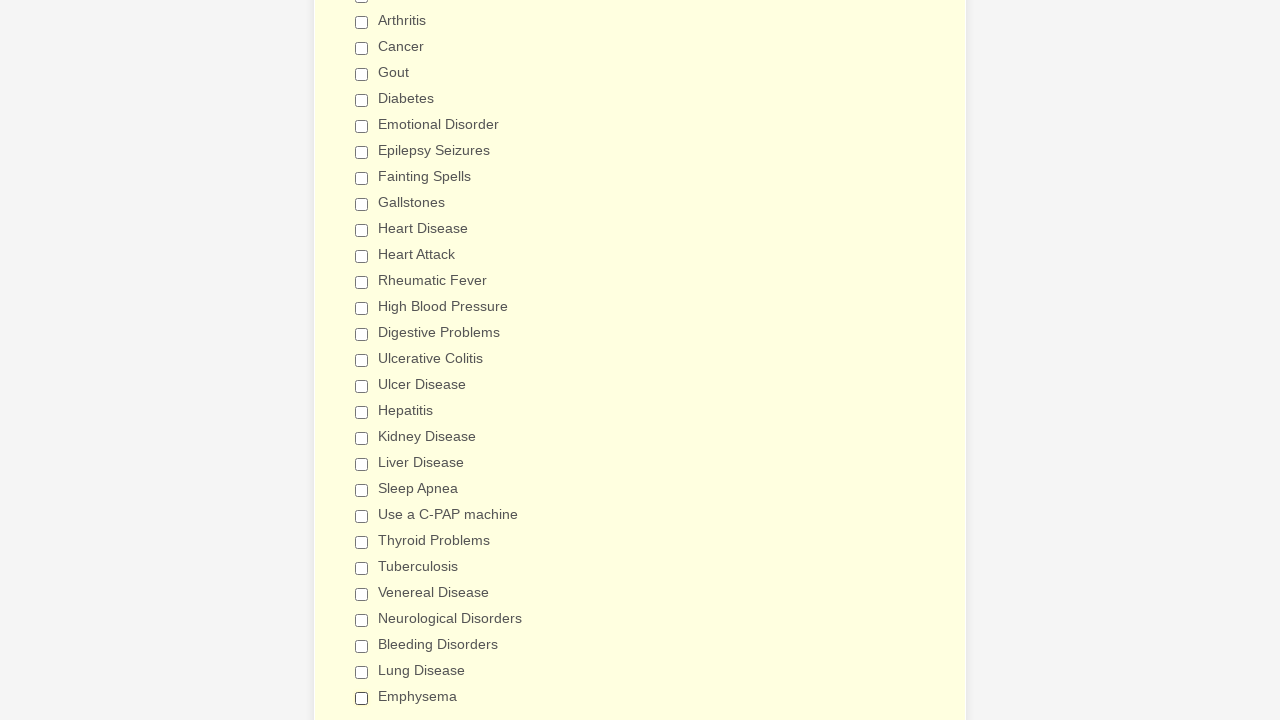

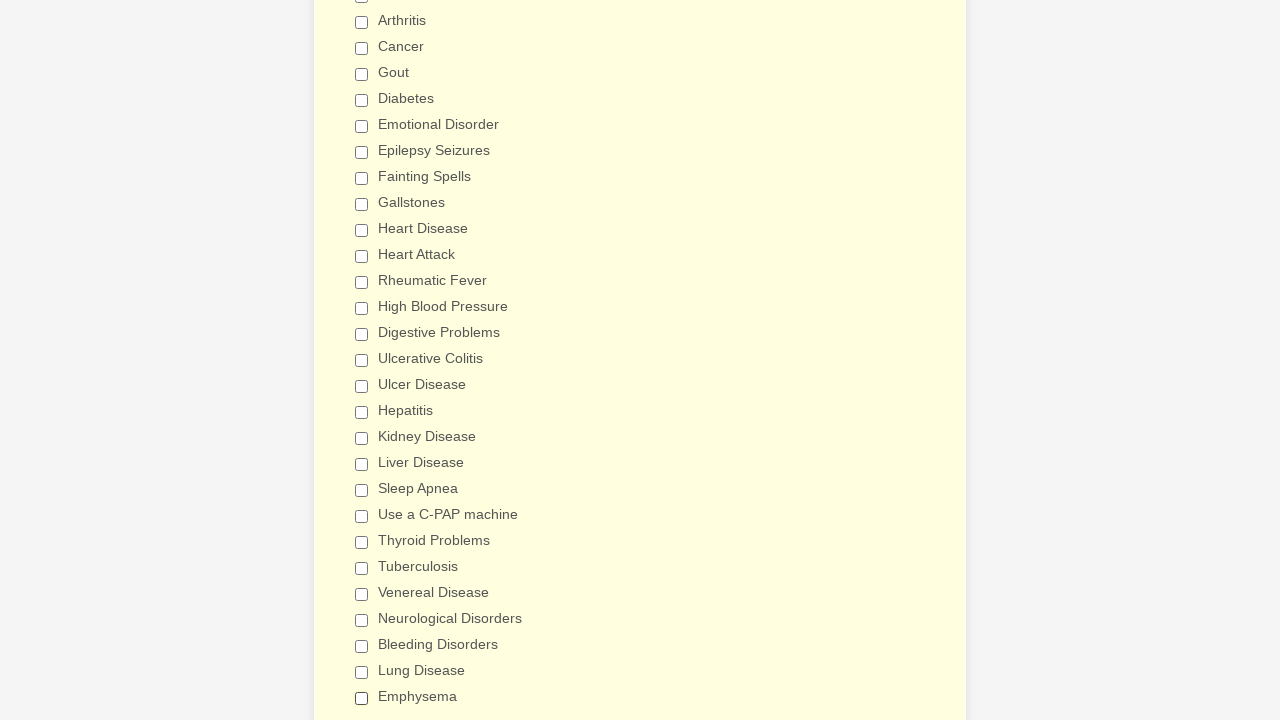